Tests date picker functionality by navigating through months to select a specific date (February 12, 2023) from a calendar widget

Starting URL: https://testautomationpractice.blogspot.com/

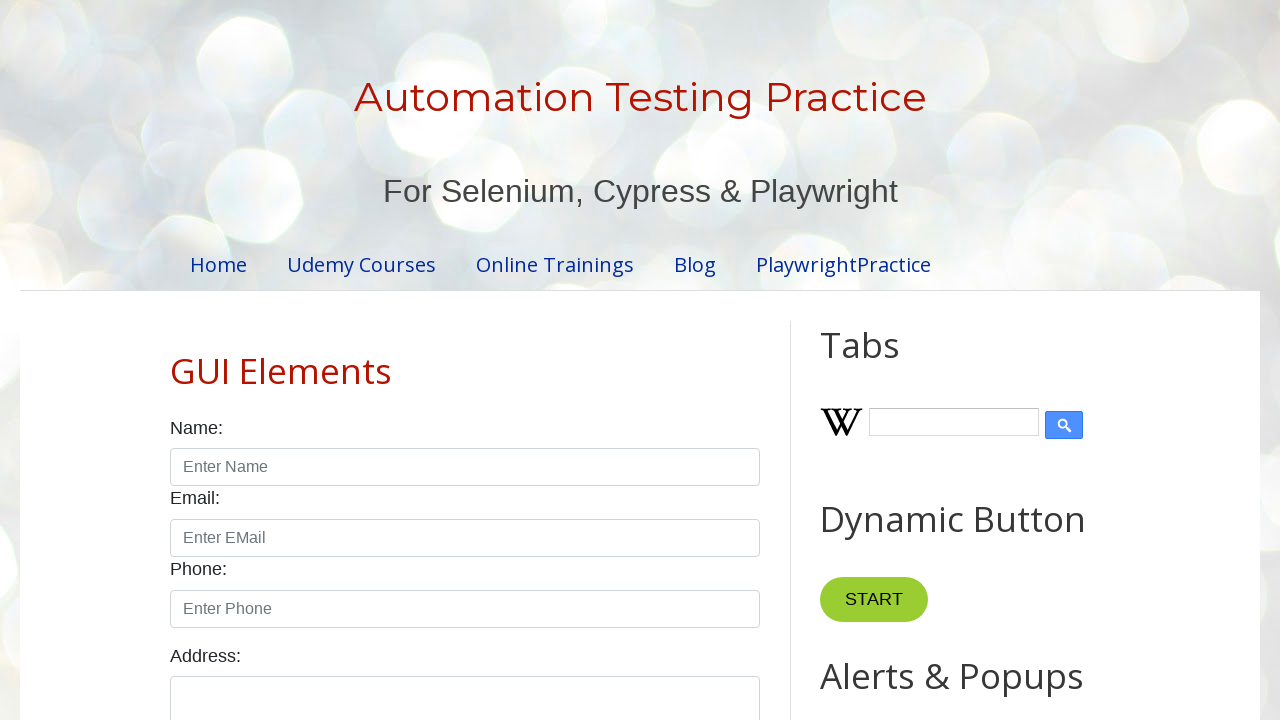

Clicked on datepicker input to open calendar widget at (515, 360) on xpath=//input[@id="datepicker"]
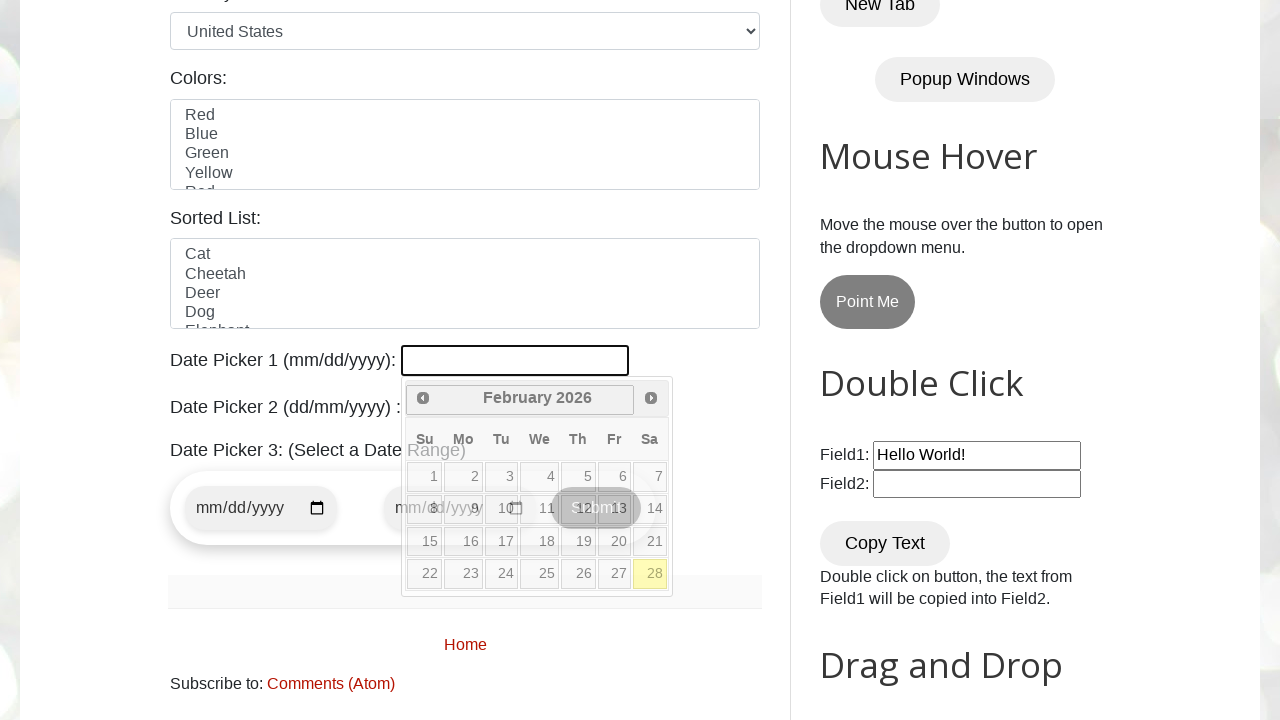

Calendar widget loaded and became visible
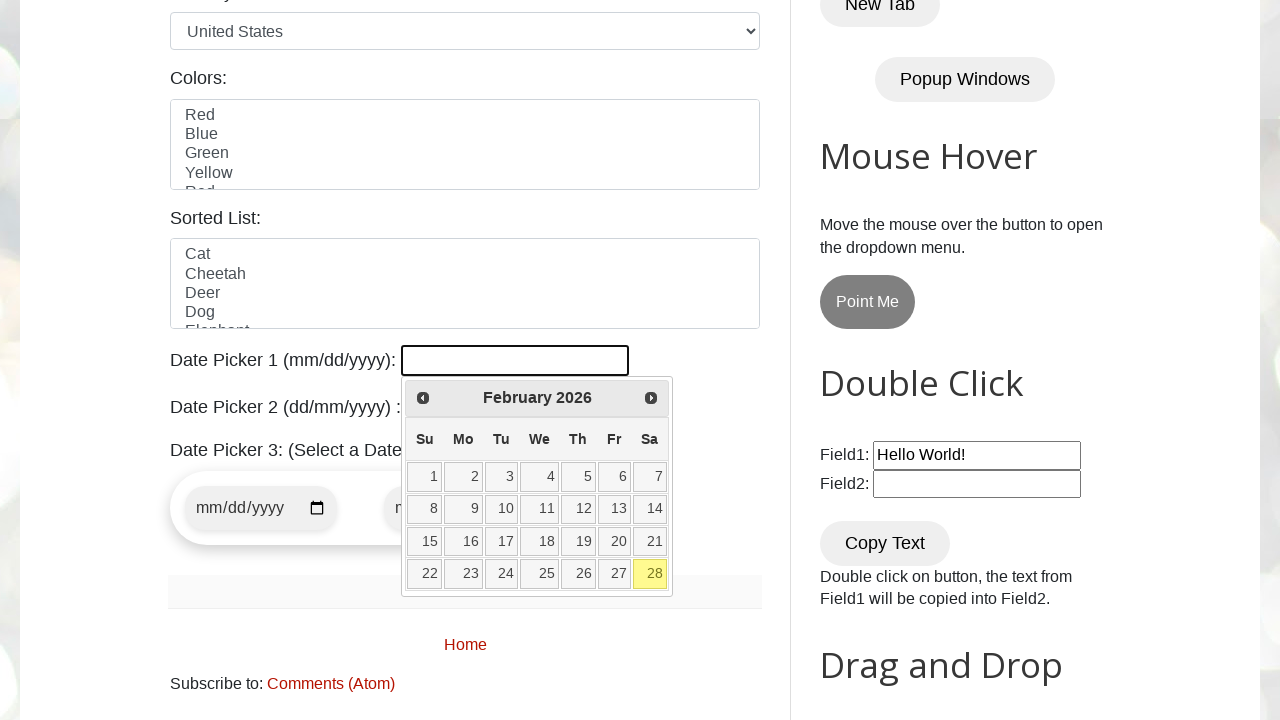

Retrieved current calendar date: February 2026
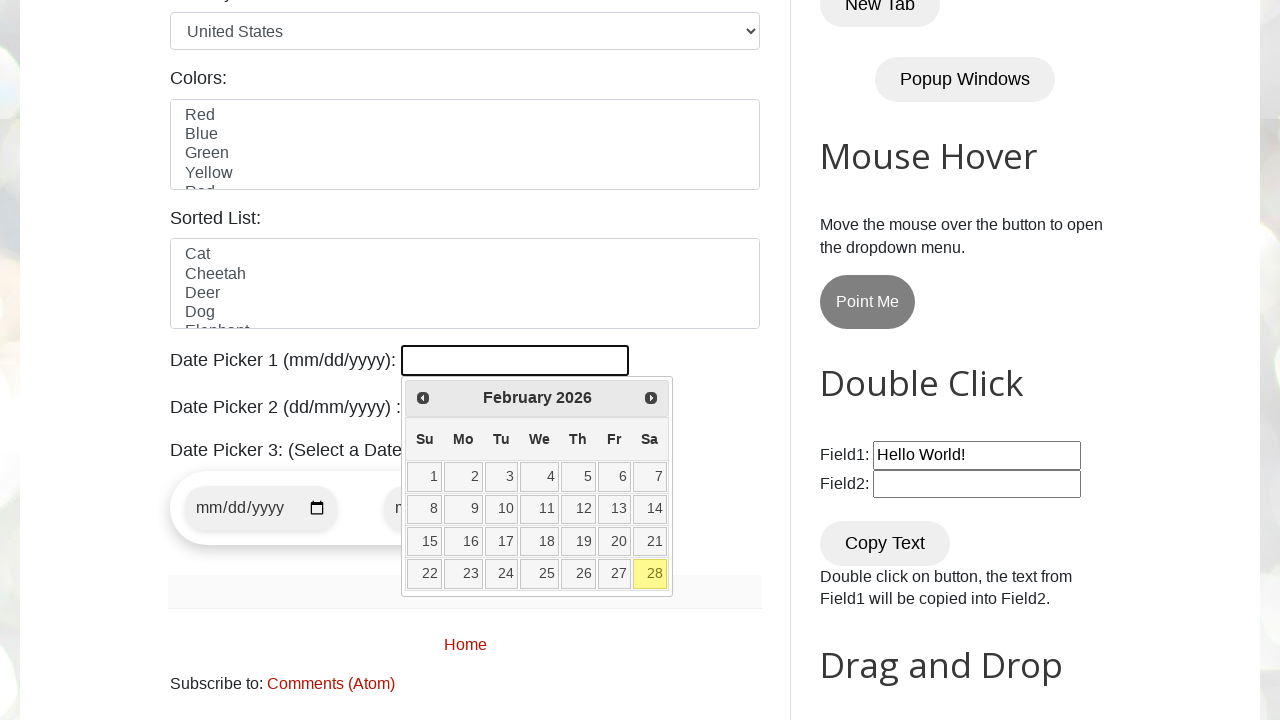

Clicked previous month button to navigate backward at (423, 398) on xpath=//a[@data-handler="prev"]
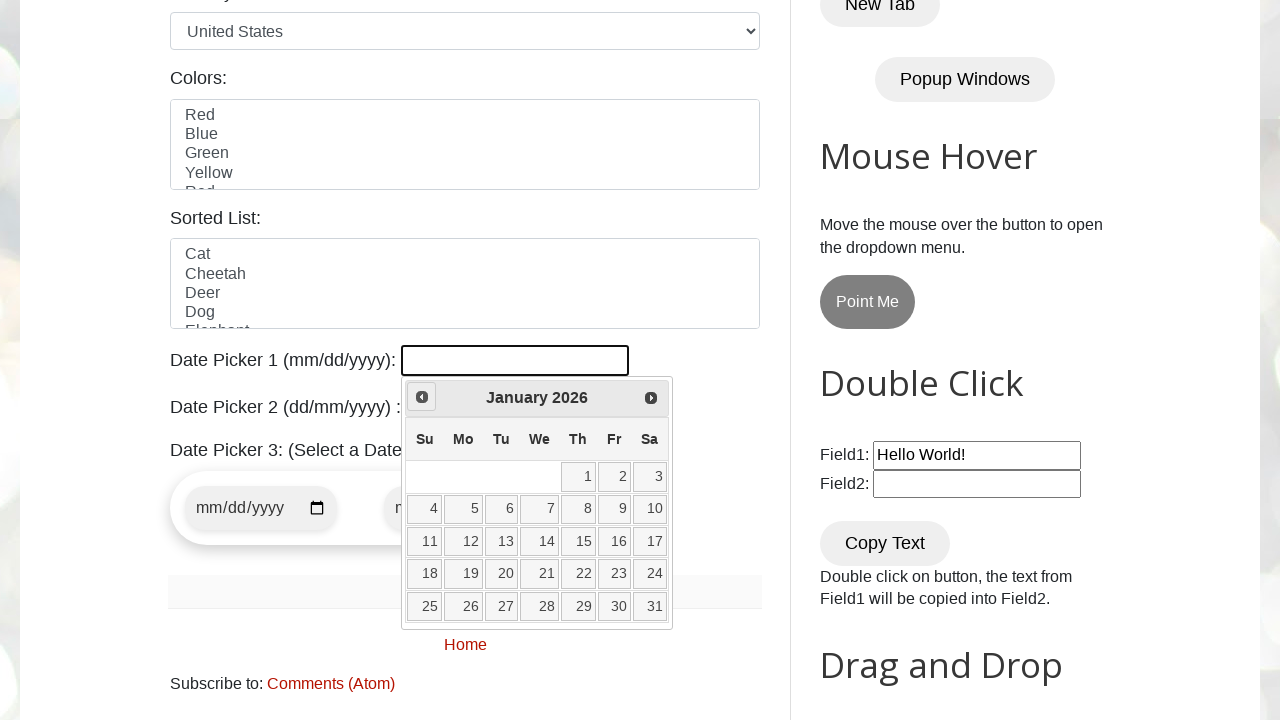

Calendar widget updated after month navigation
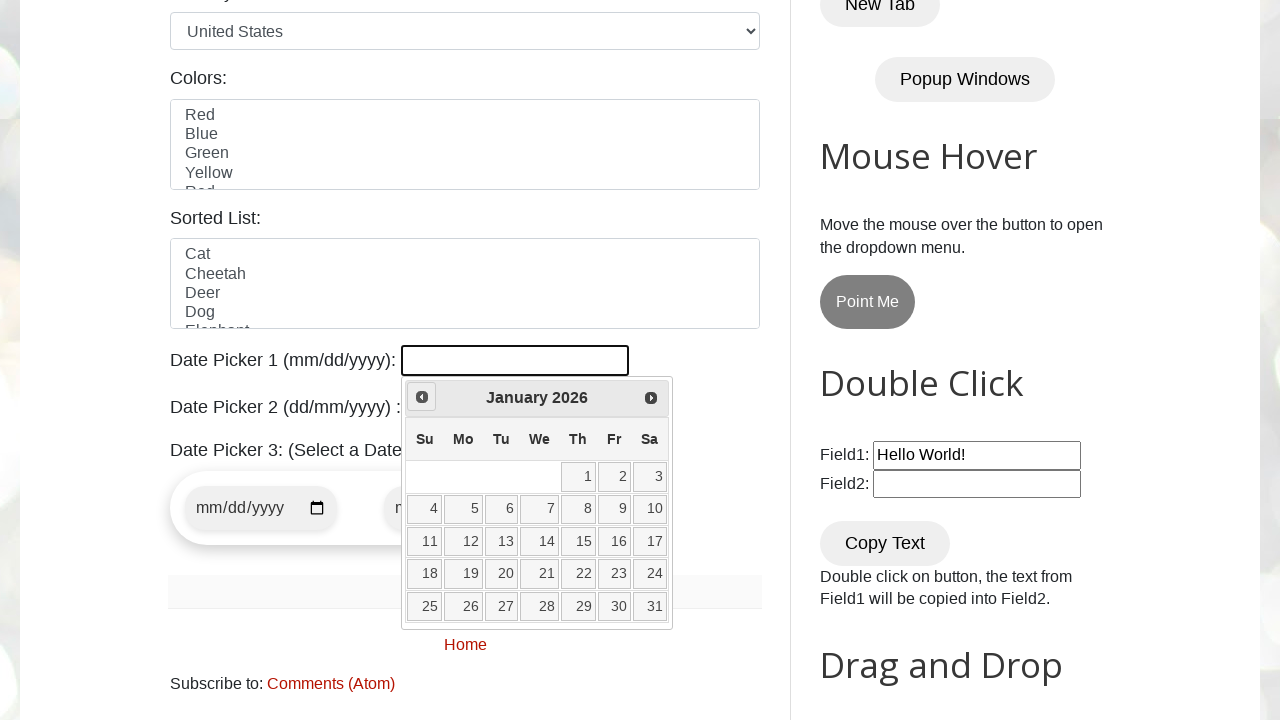

Retrieved current calendar date: January 2026
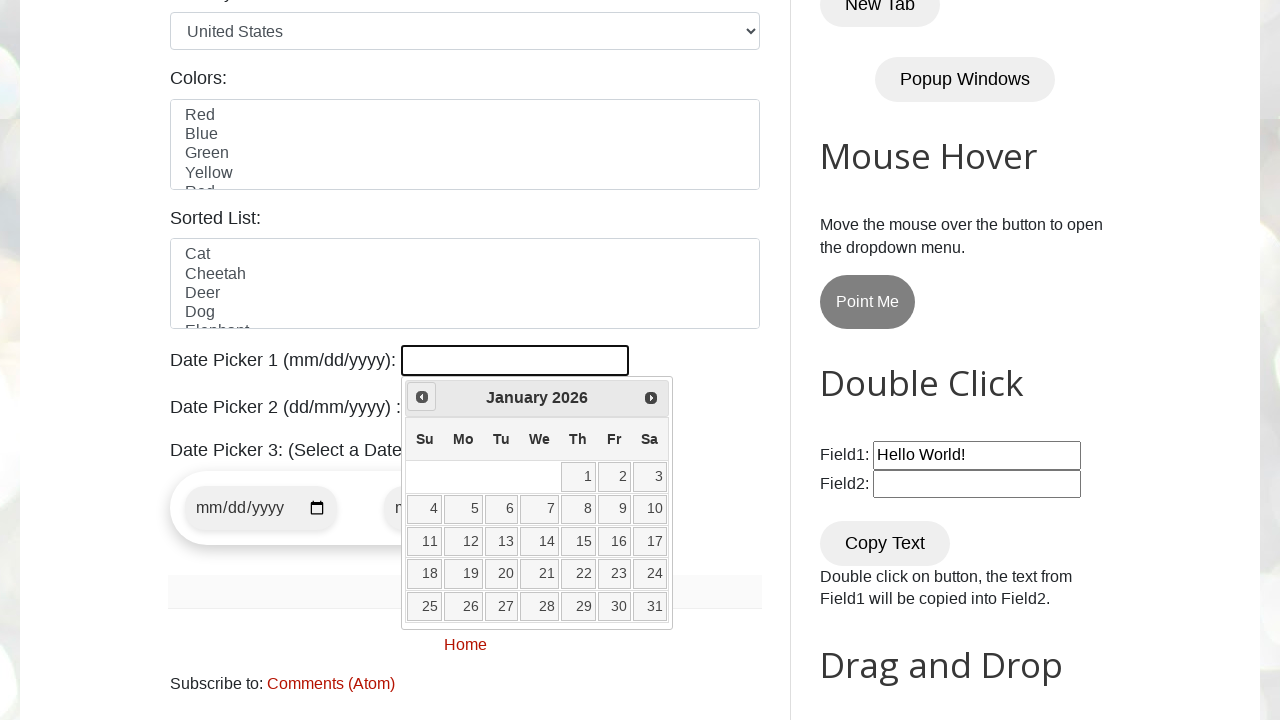

Clicked previous month button to navigate backward at (422, 397) on xpath=//a[@data-handler="prev"]
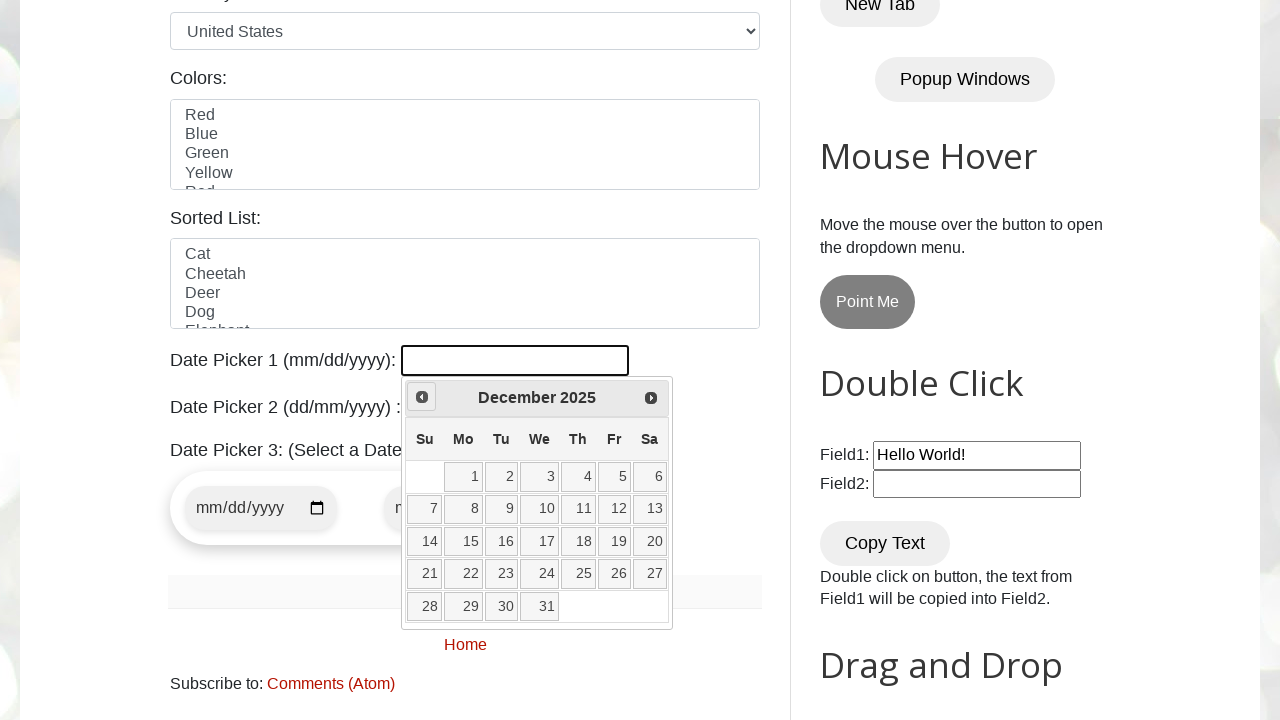

Calendar widget updated after month navigation
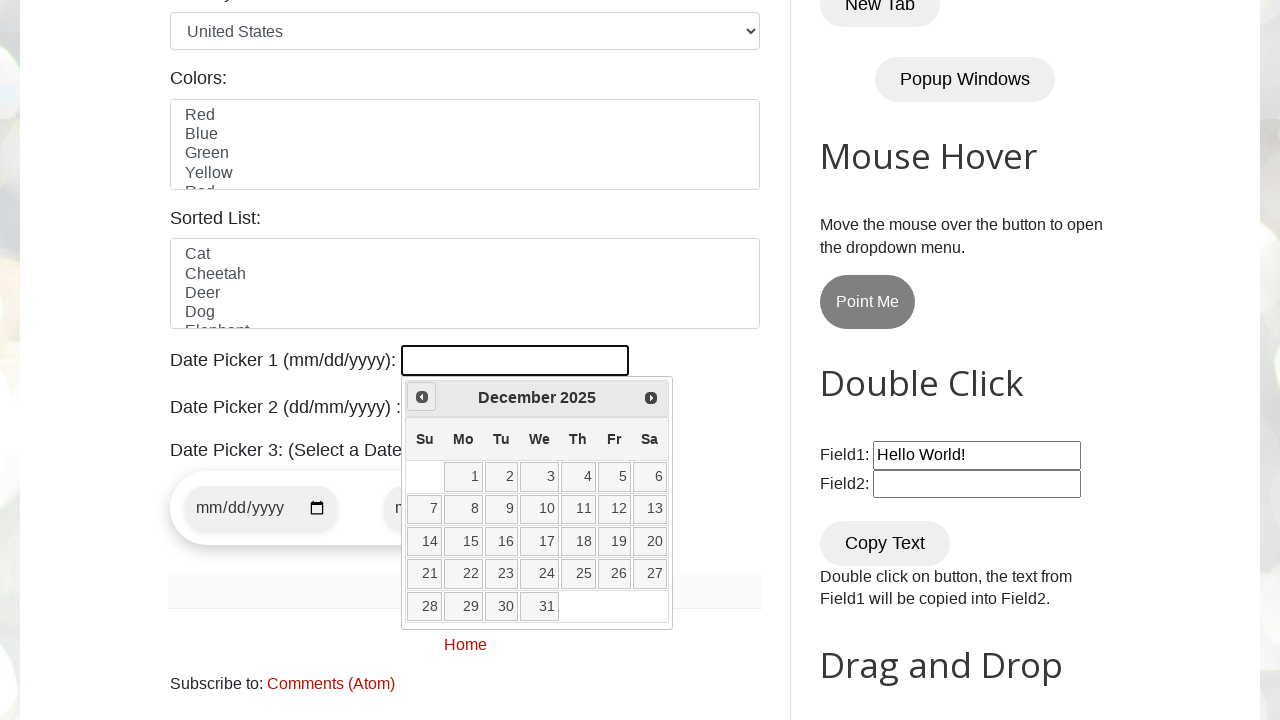

Retrieved current calendar date: December 2025
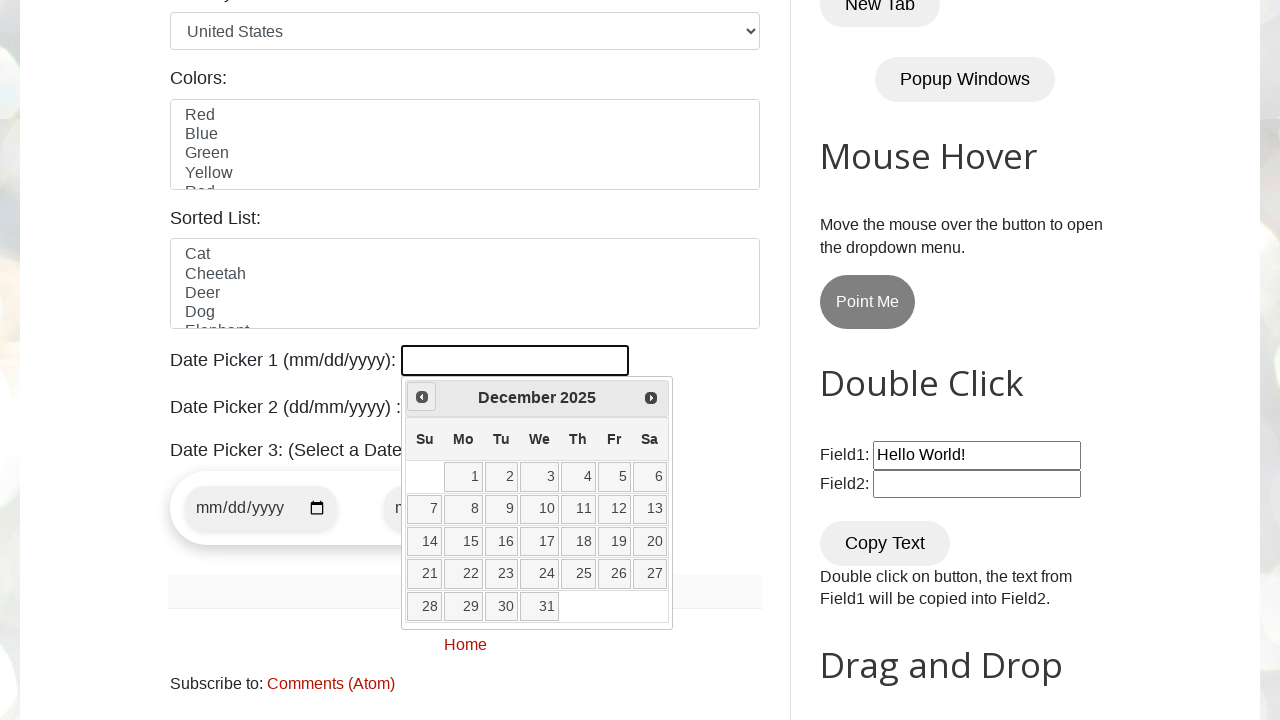

Clicked previous month button to navigate backward at (422, 397) on xpath=//a[@data-handler="prev"]
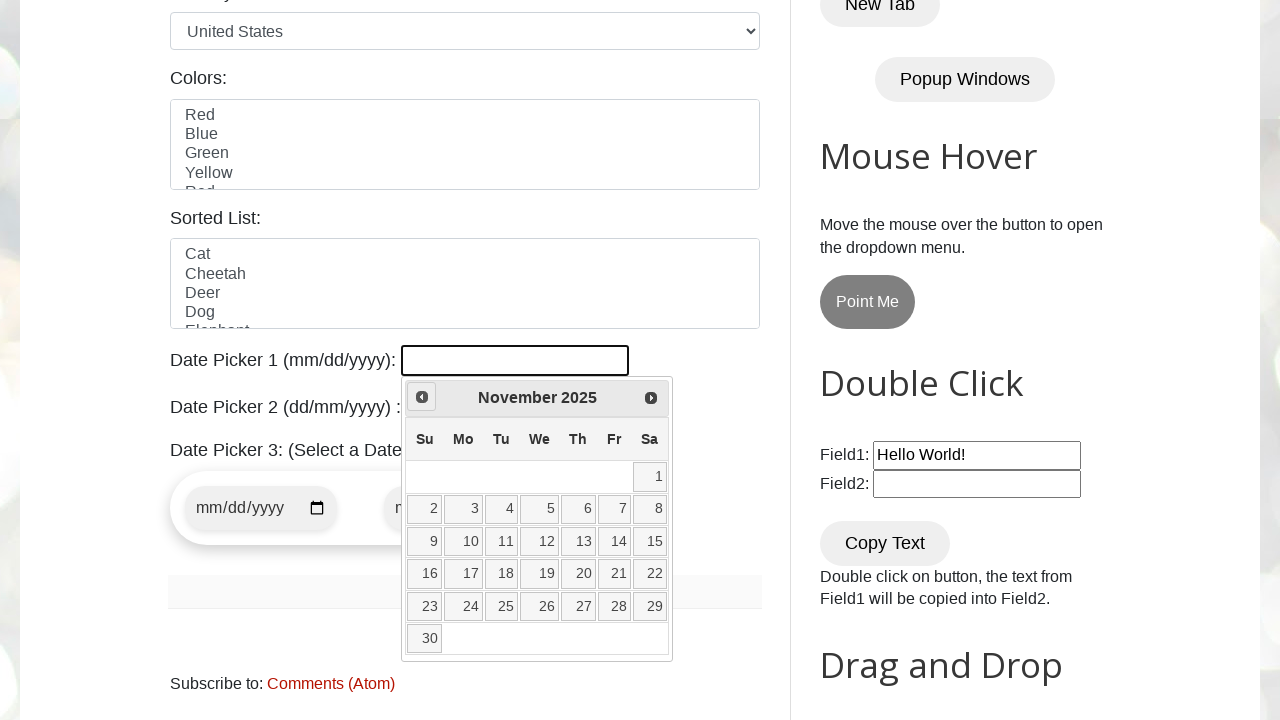

Calendar widget updated after month navigation
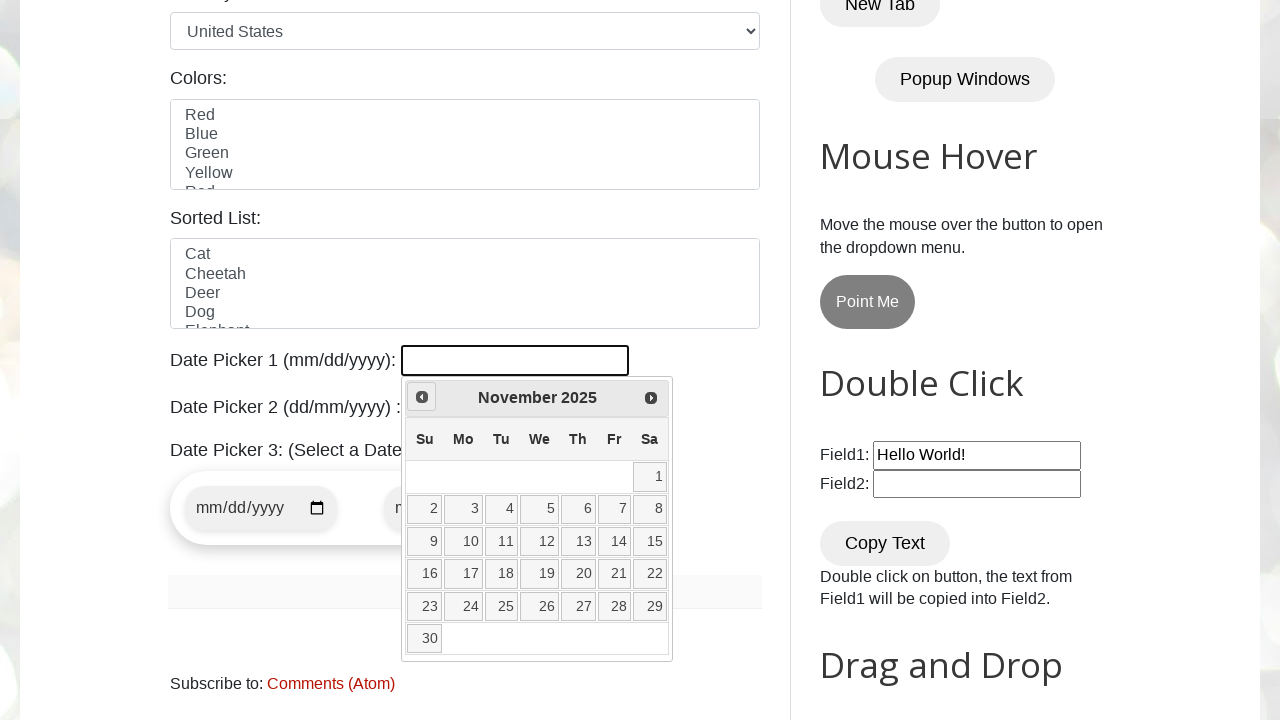

Retrieved current calendar date: November 2025
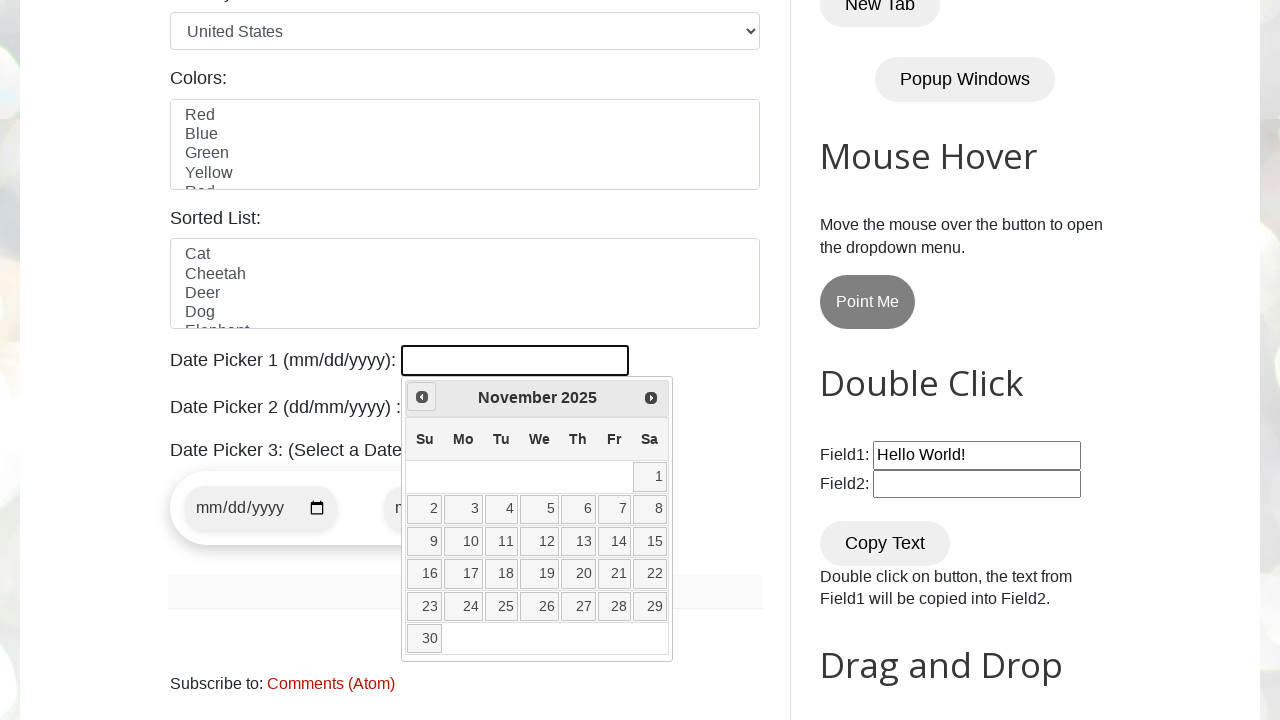

Clicked previous month button to navigate backward at (422, 397) on xpath=//a[@data-handler="prev"]
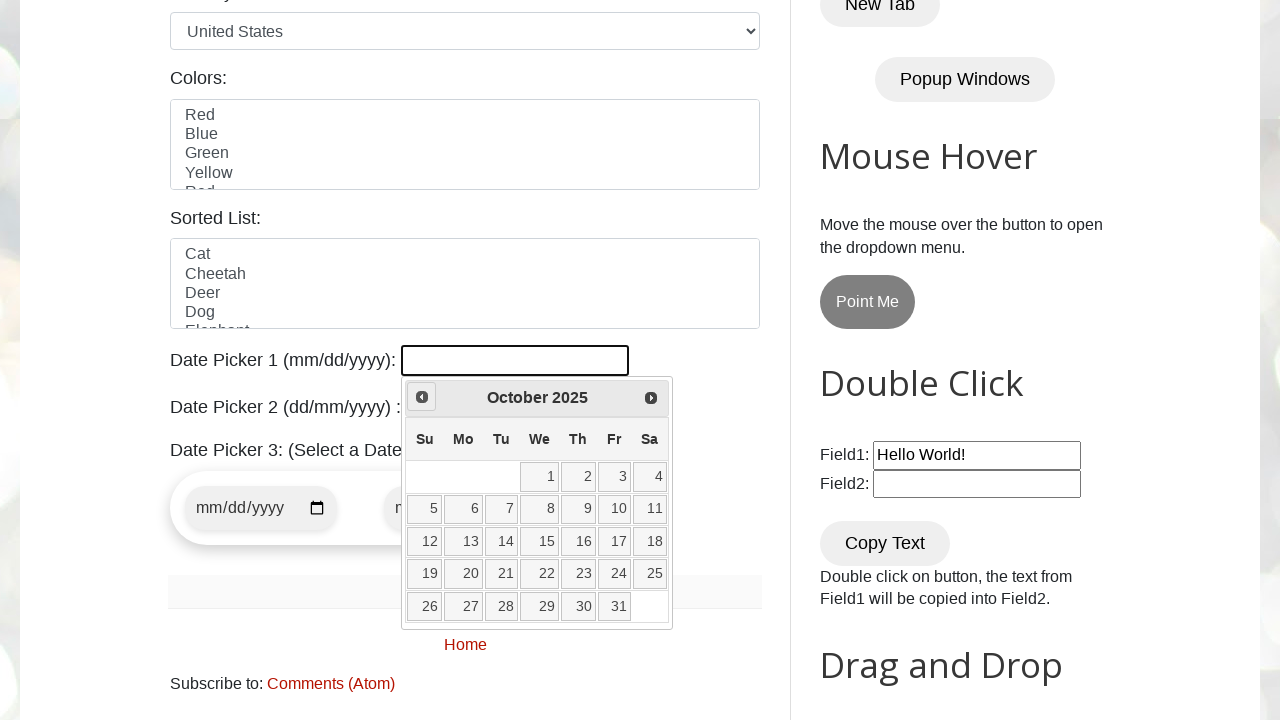

Calendar widget updated after month navigation
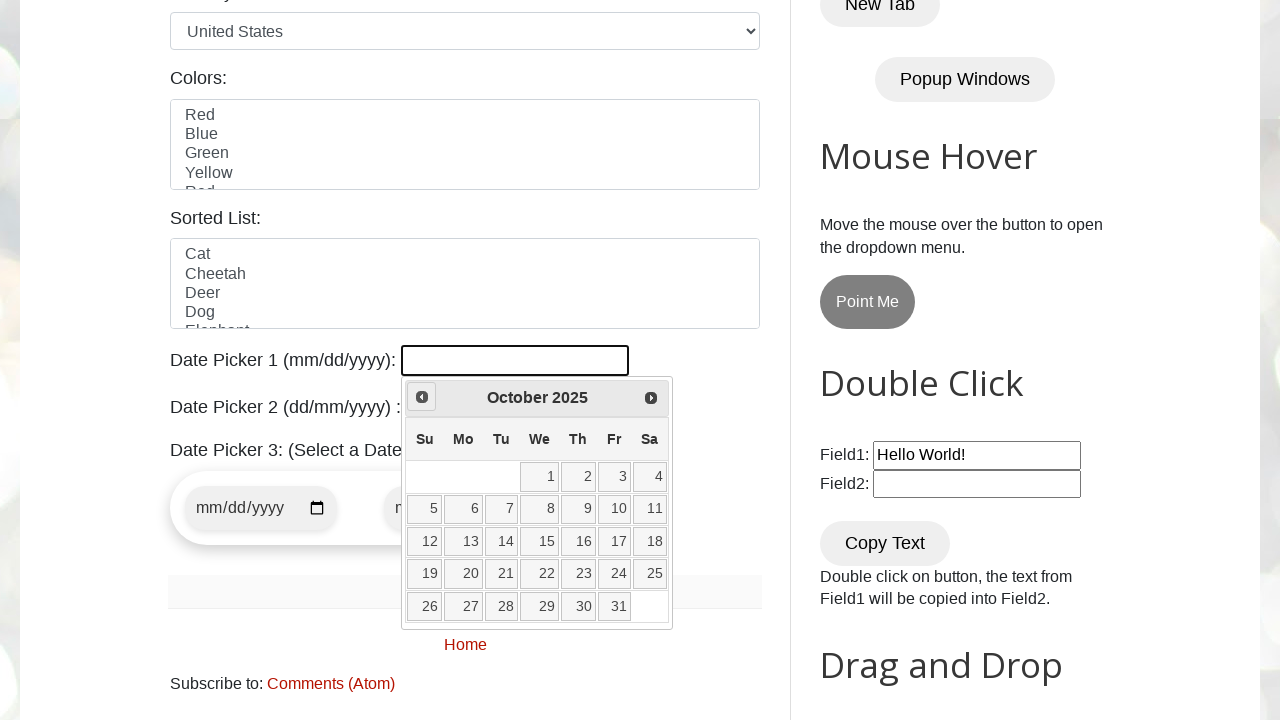

Retrieved current calendar date: October 2025
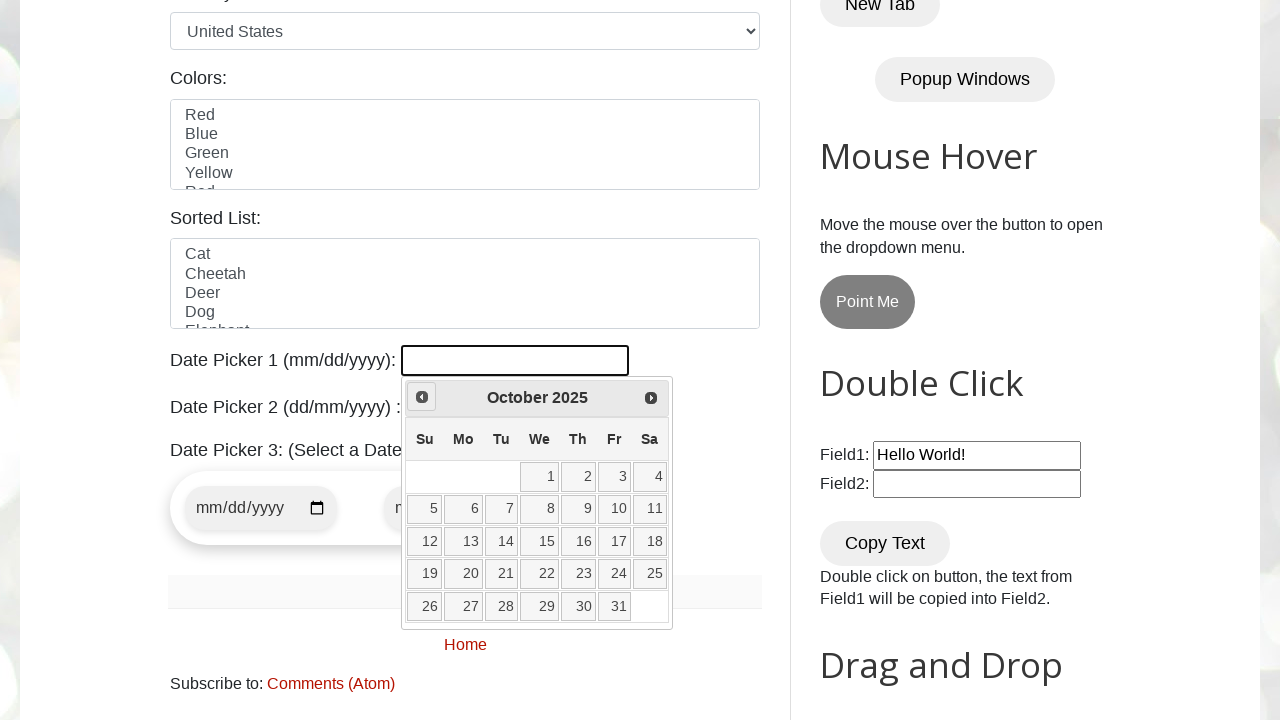

Clicked previous month button to navigate backward at (422, 397) on xpath=//a[@data-handler="prev"]
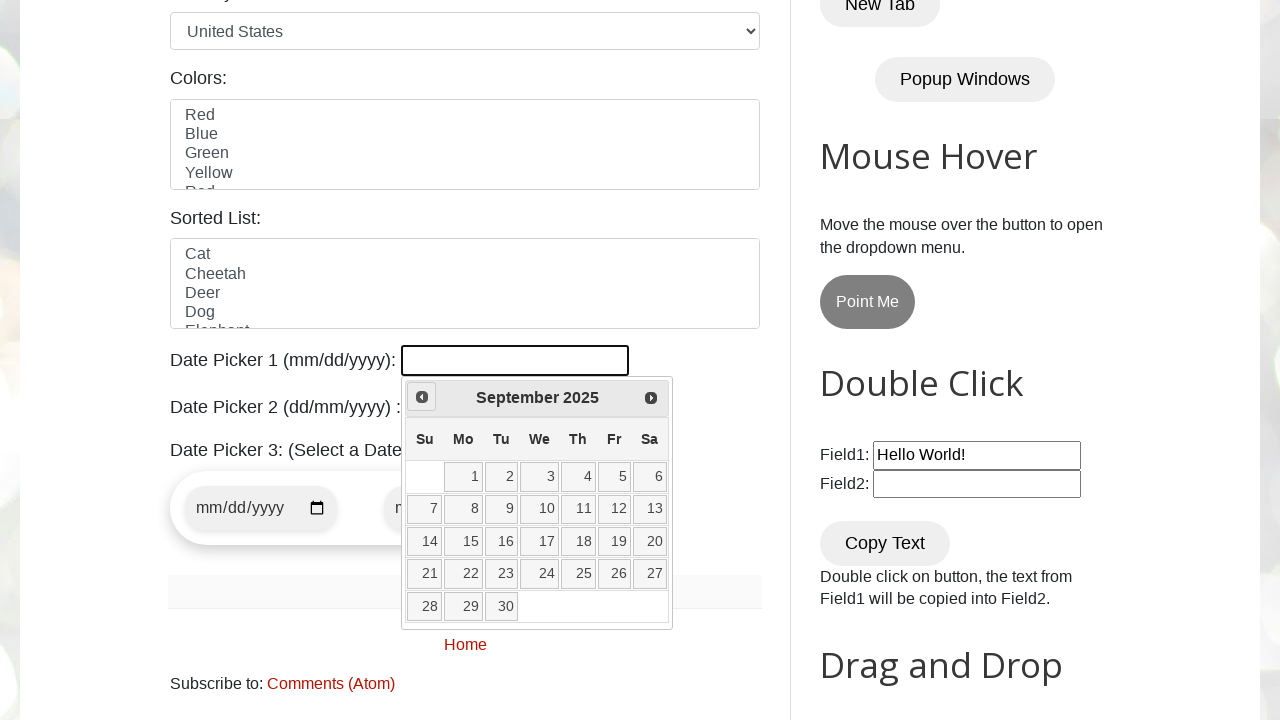

Calendar widget updated after month navigation
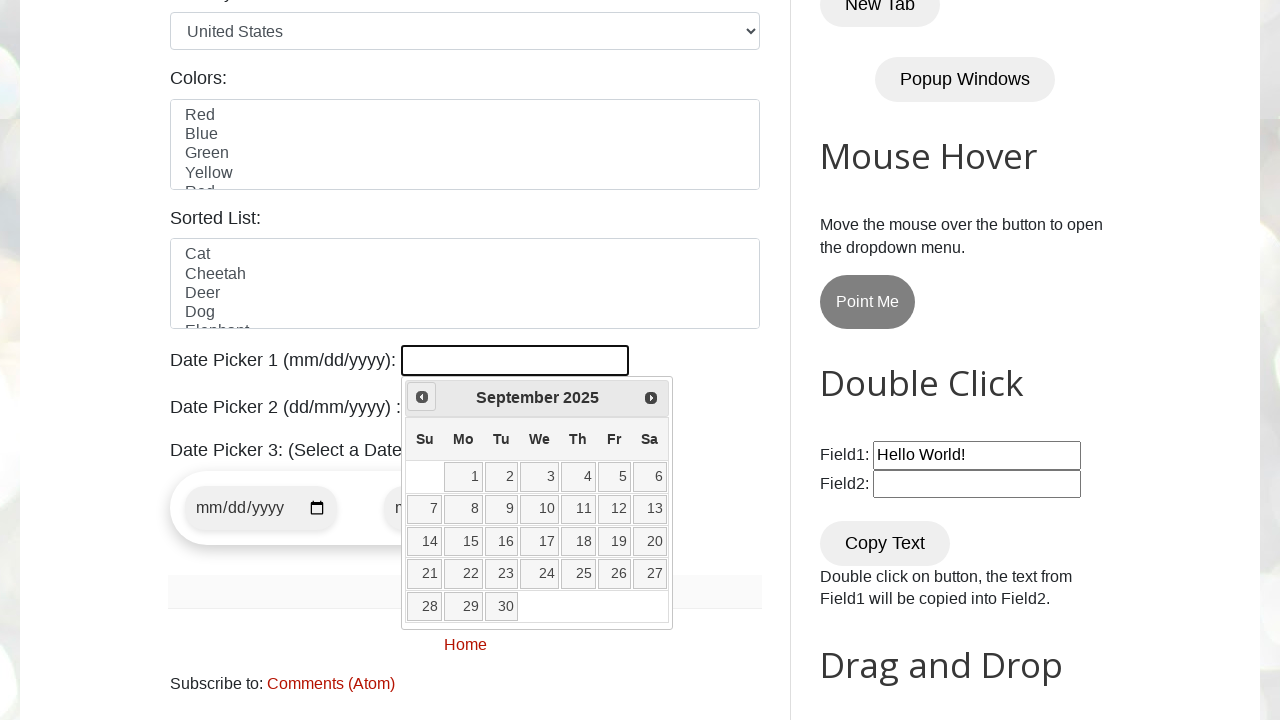

Retrieved current calendar date: September 2025
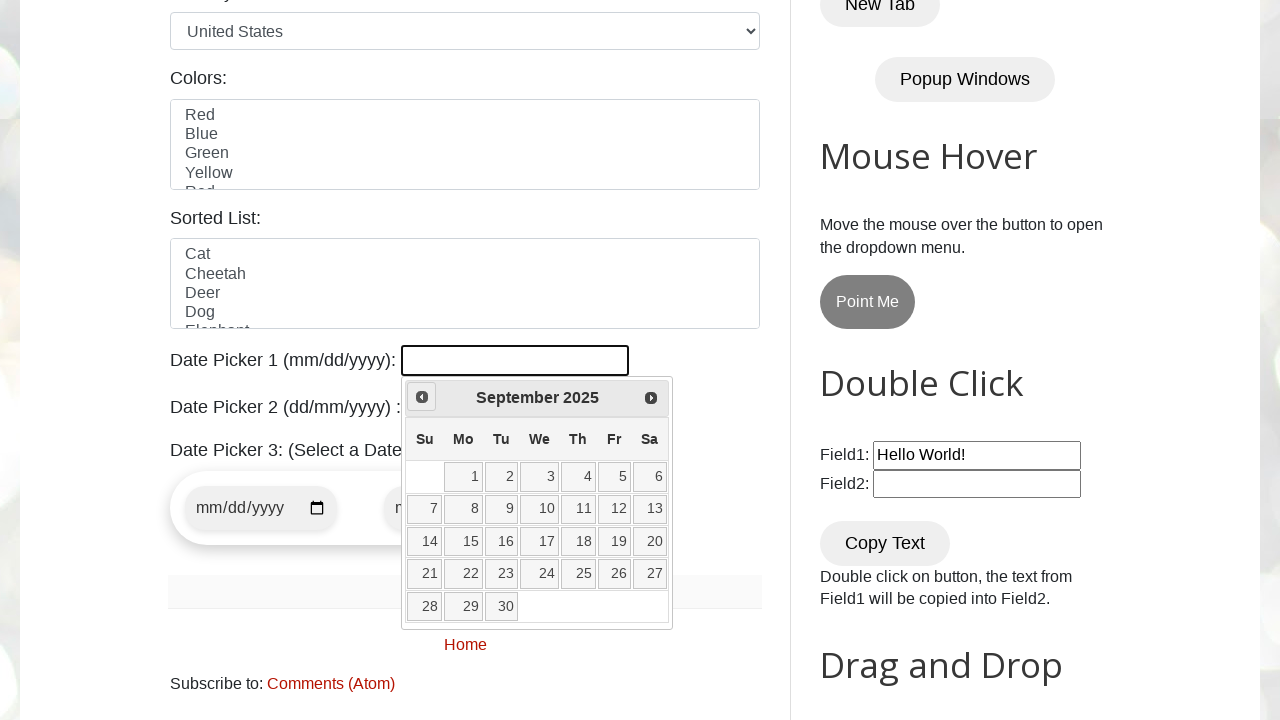

Clicked previous month button to navigate backward at (422, 397) on xpath=//a[@data-handler="prev"]
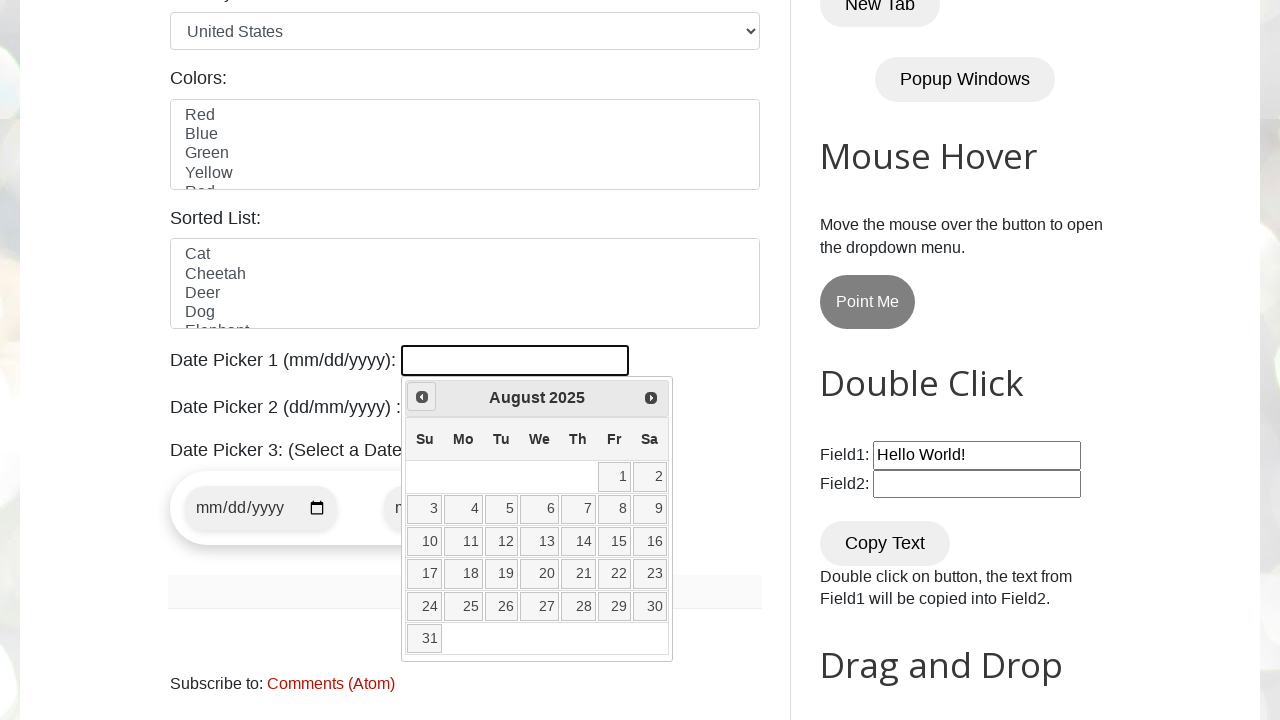

Calendar widget updated after month navigation
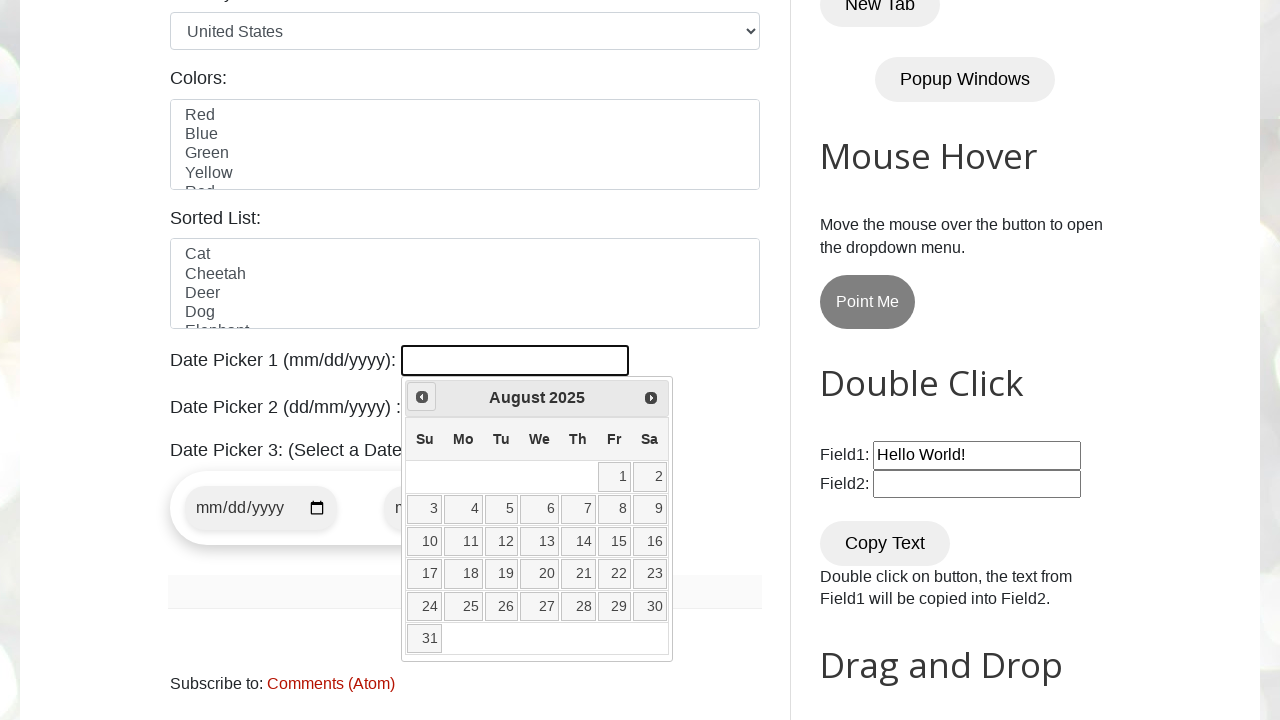

Retrieved current calendar date: August 2025
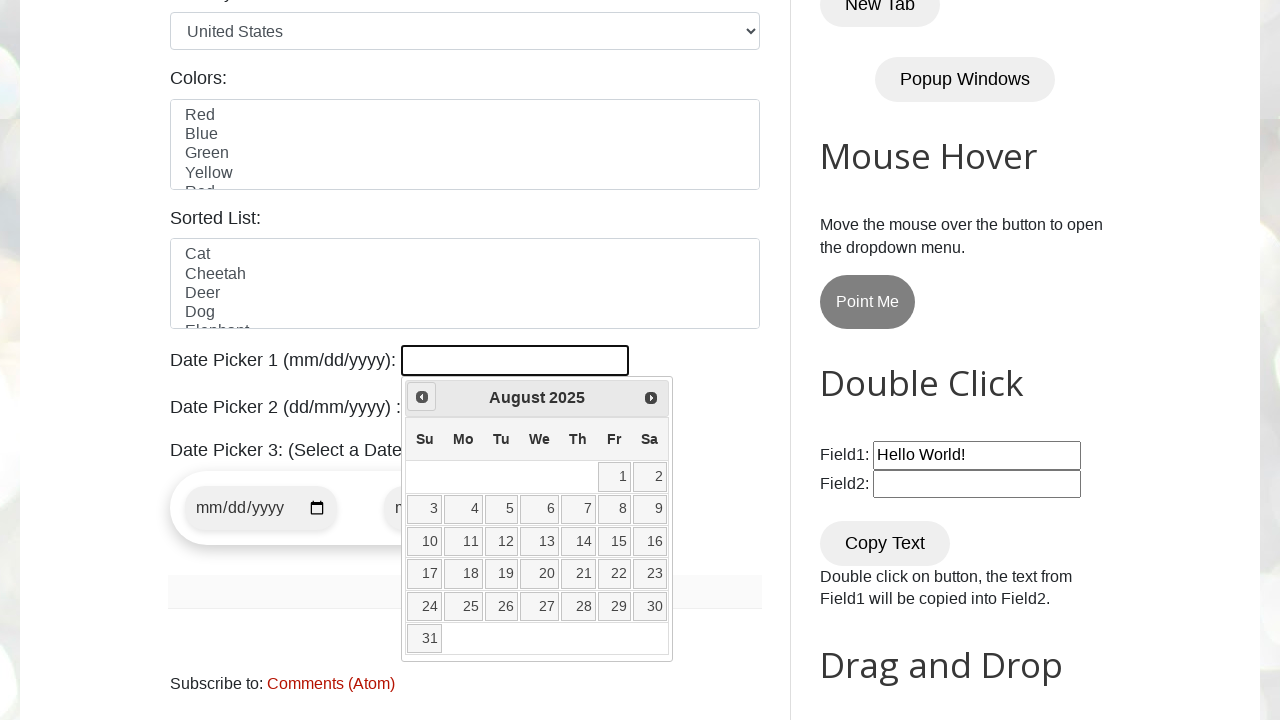

Clicked previous month button to navigate backward at (422, 397) on xpath=//a[@data-handler="prev"]
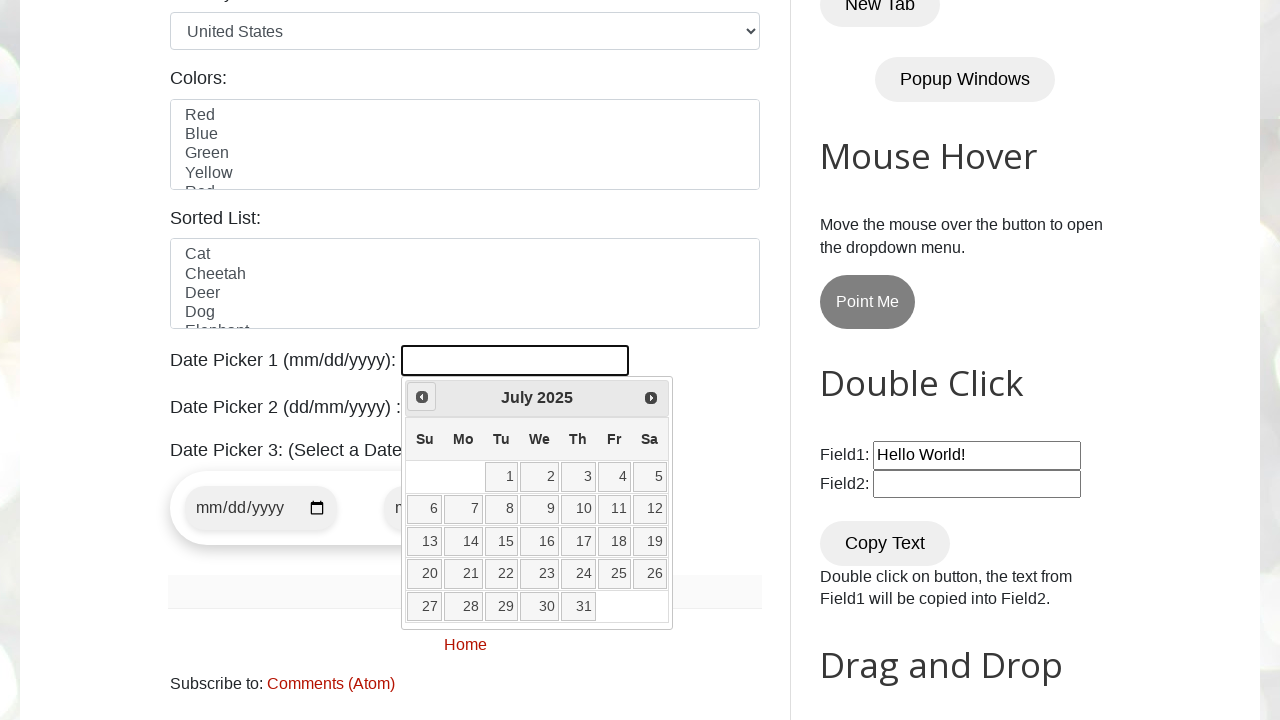

Calendar widget updated after month navigation
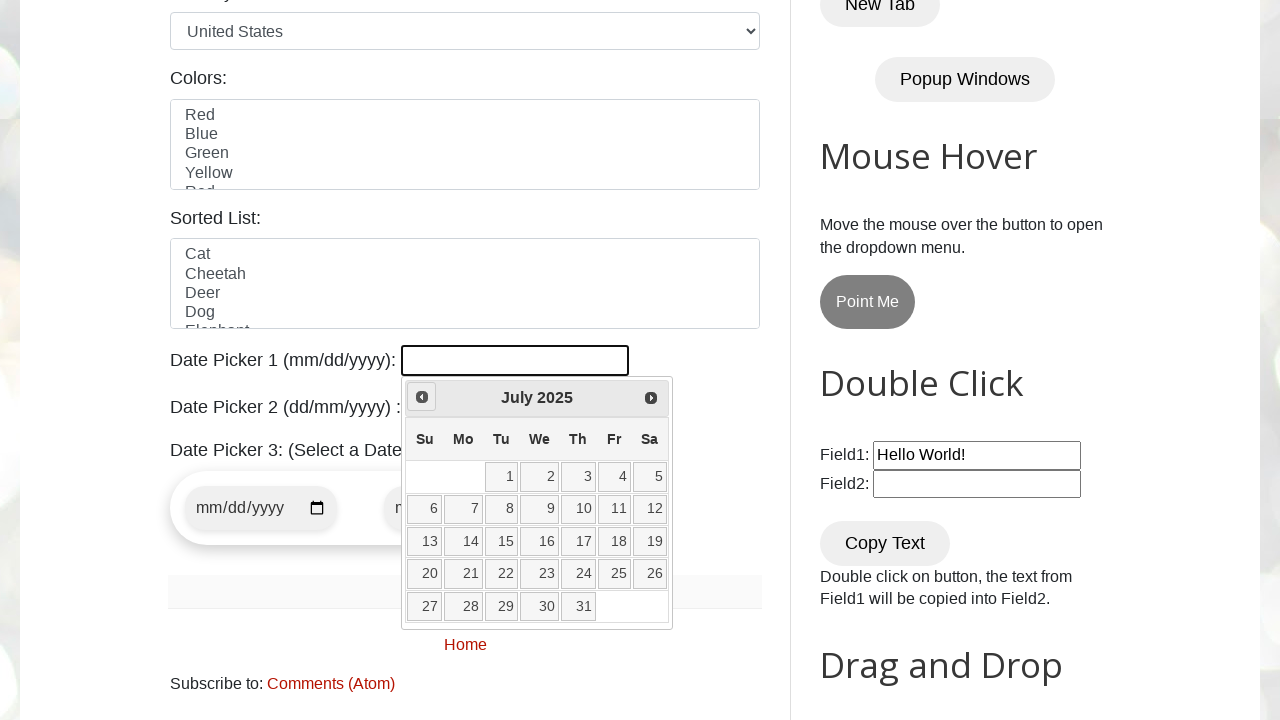

Retrieved current calendar date: July 2025
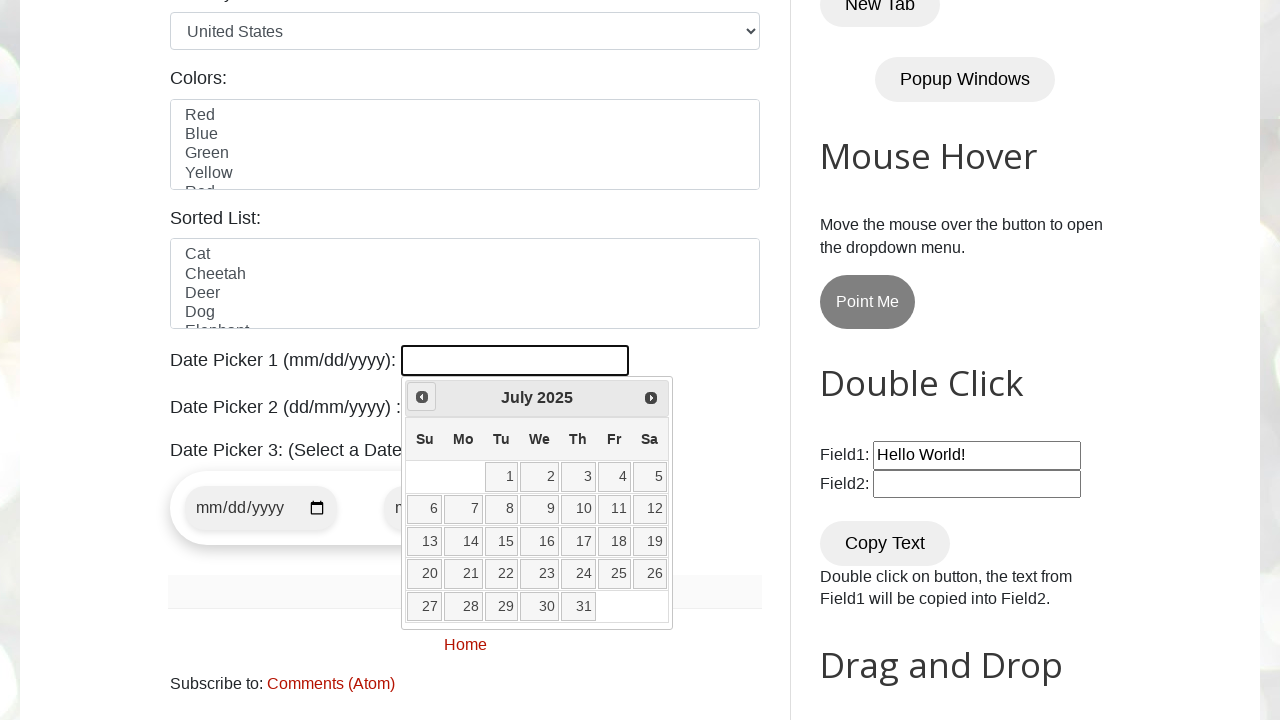

Clicked previous month button to navigate backward at (422, 397) on xpath=//a[@data-handler="prev"]
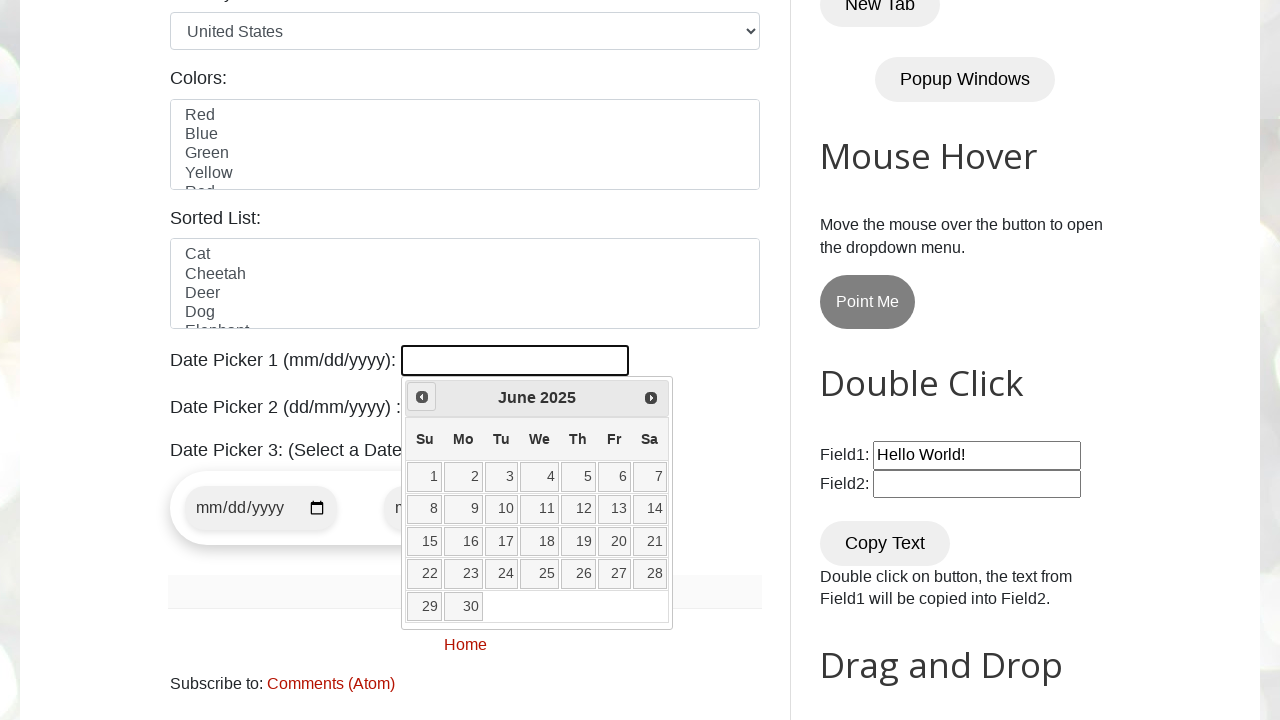

Calendar widget updated after month navigation
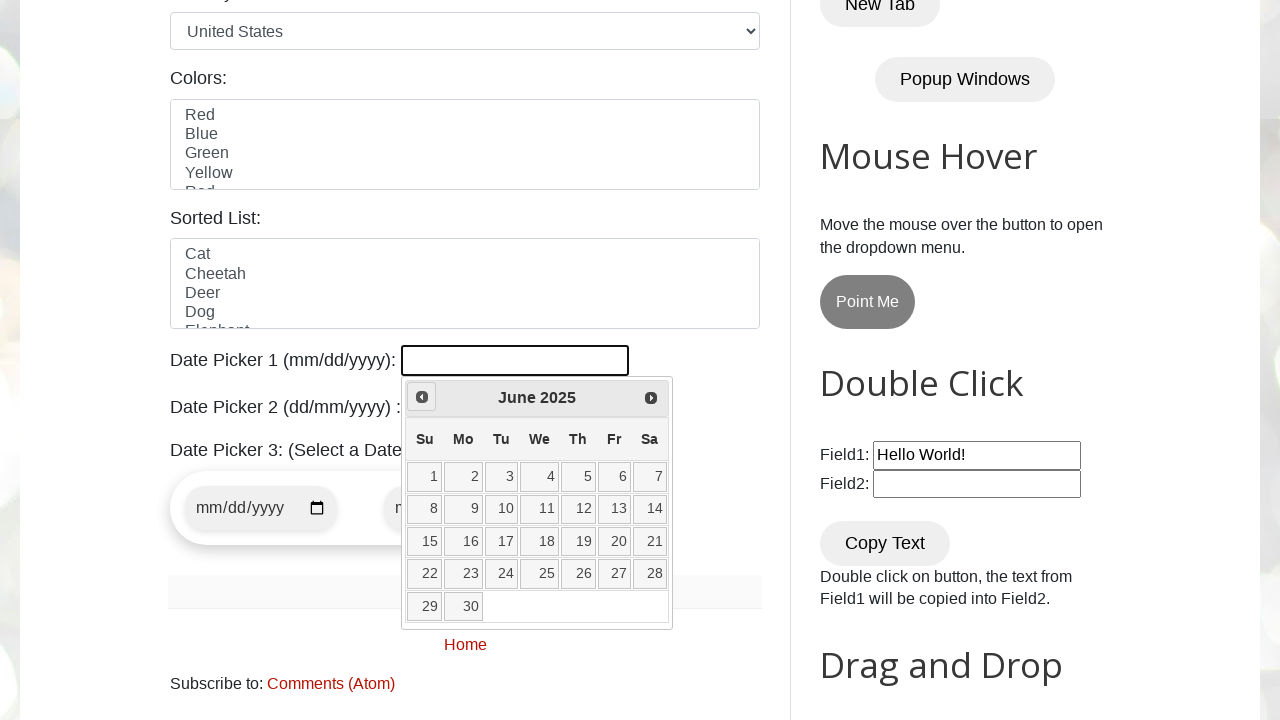

Retrieved current calendar date: June 2025
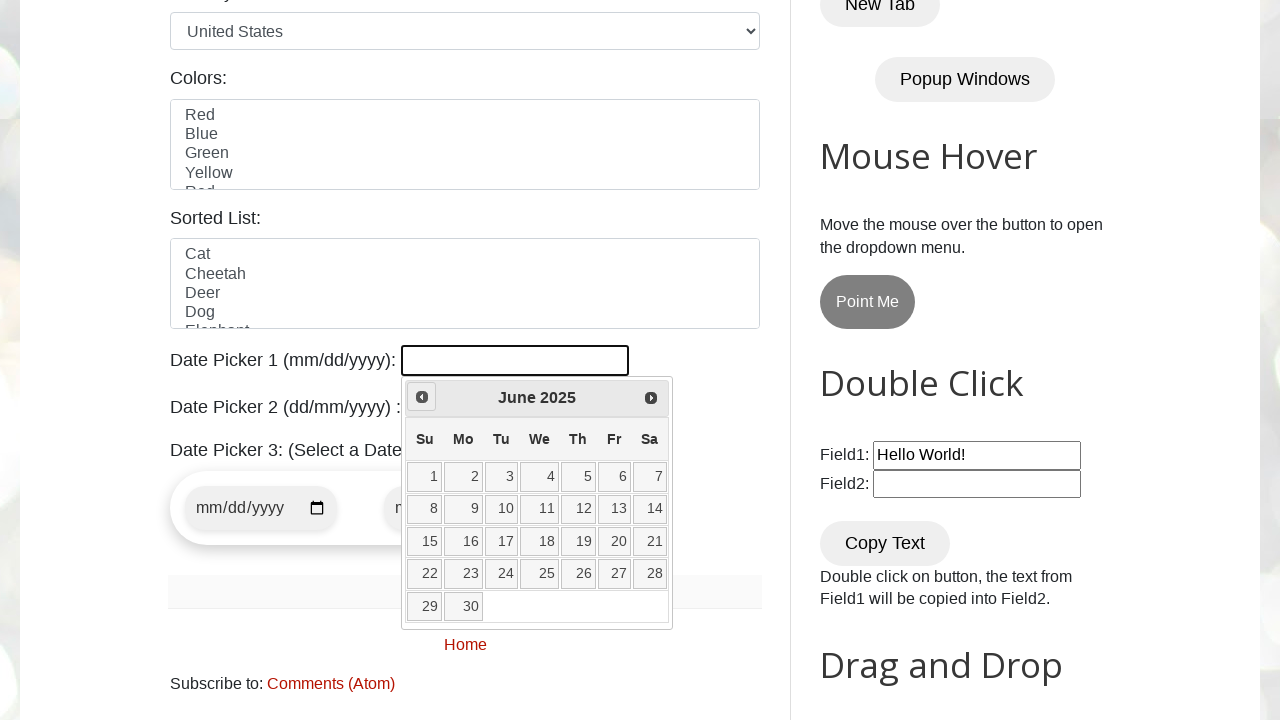

Clicked previous month button to navigate backward at (422, 397) on xpath=//a[@data-handler="prev"]
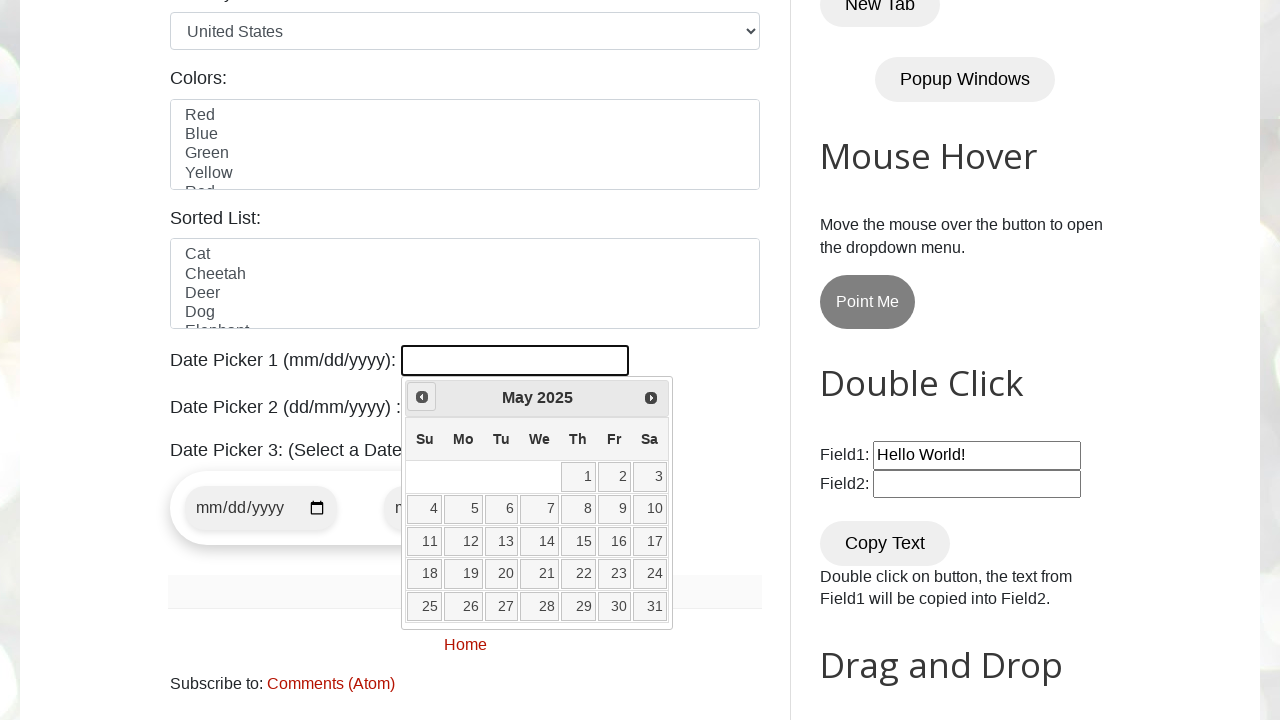

Calendar widget updated after month navigation
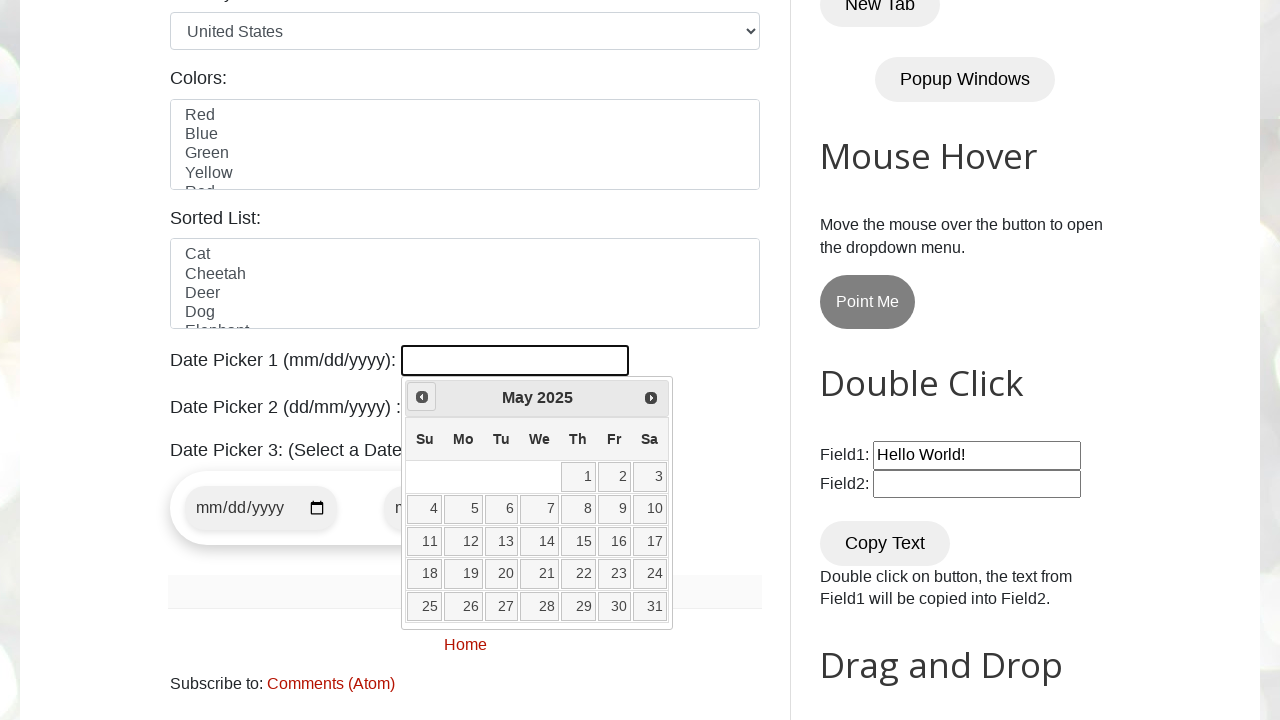

Retrieved current calendar date: May 2025
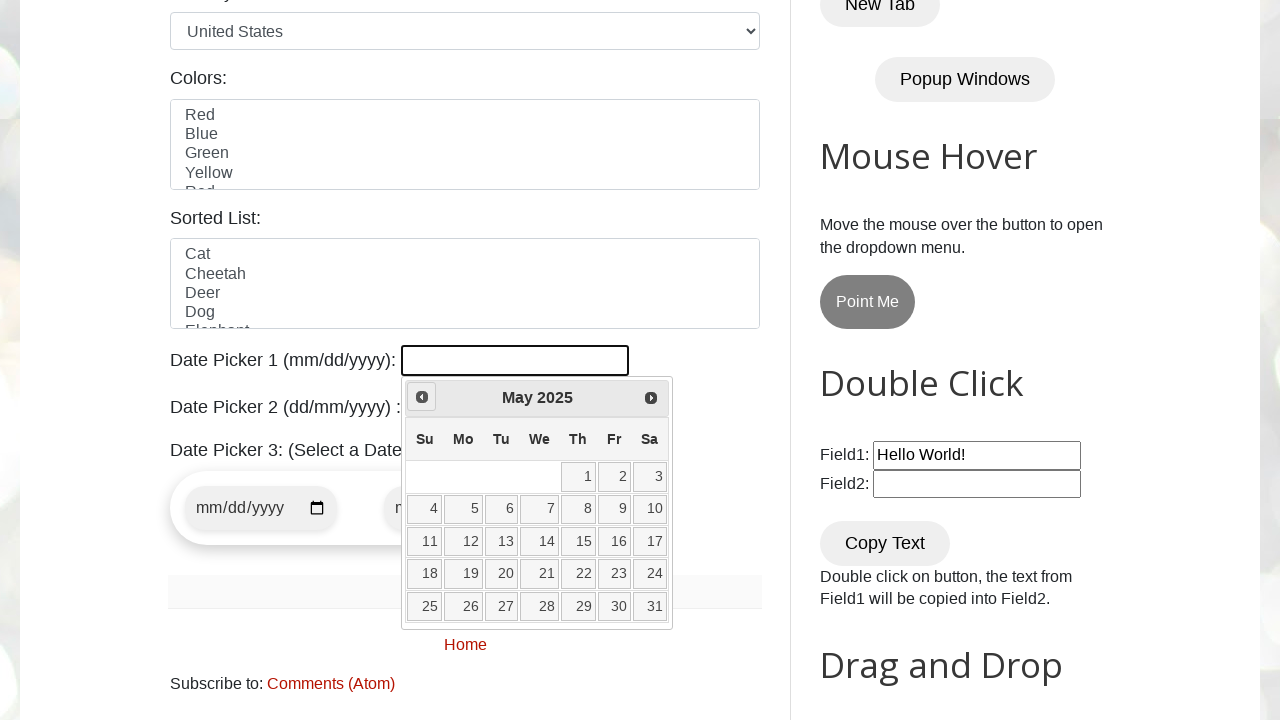

Clicked previous month button to navigate backward at (422, 397) on xpath=//a[@data-handler="prev"]
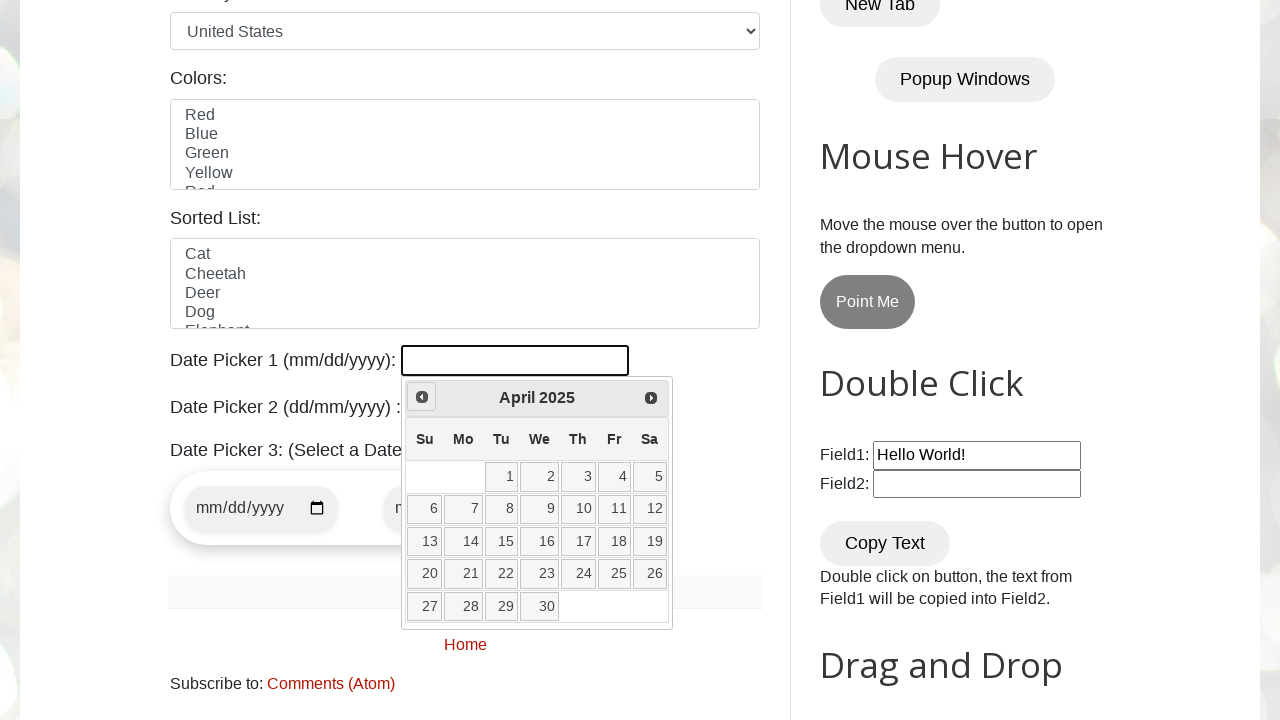

Calendar widget updated after month navigation
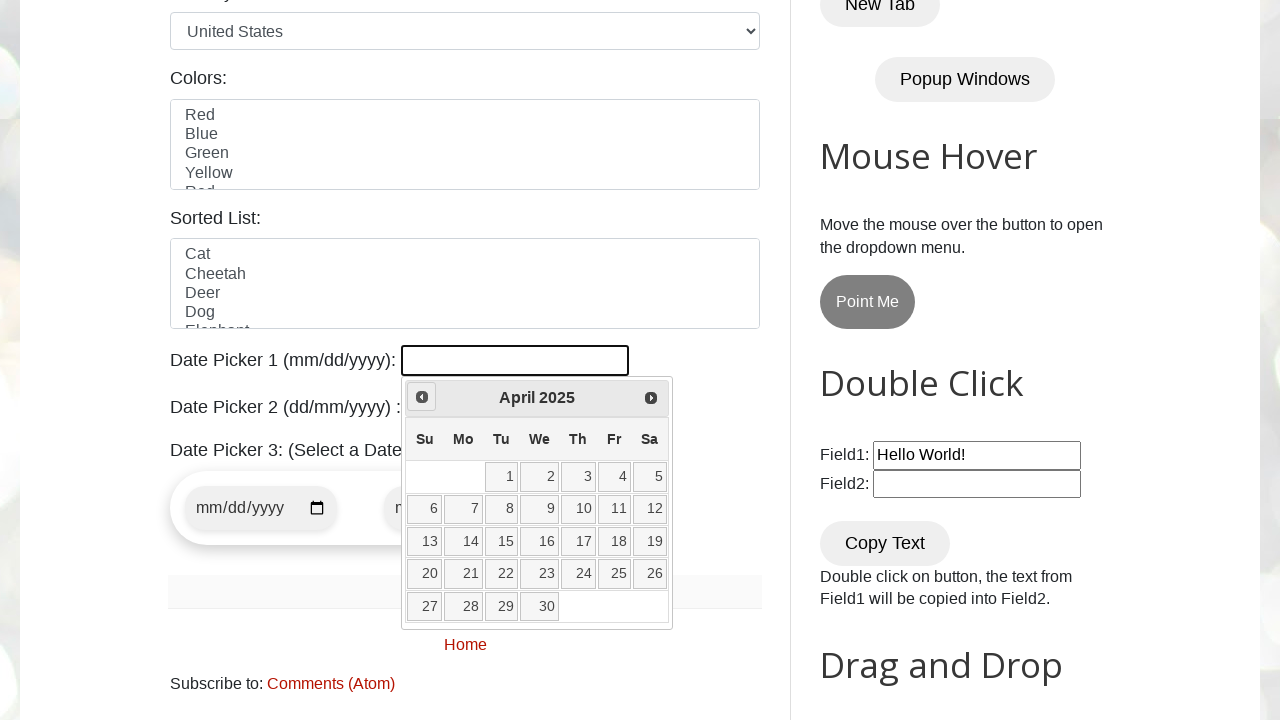

Retrieved current calendar date: April 2025
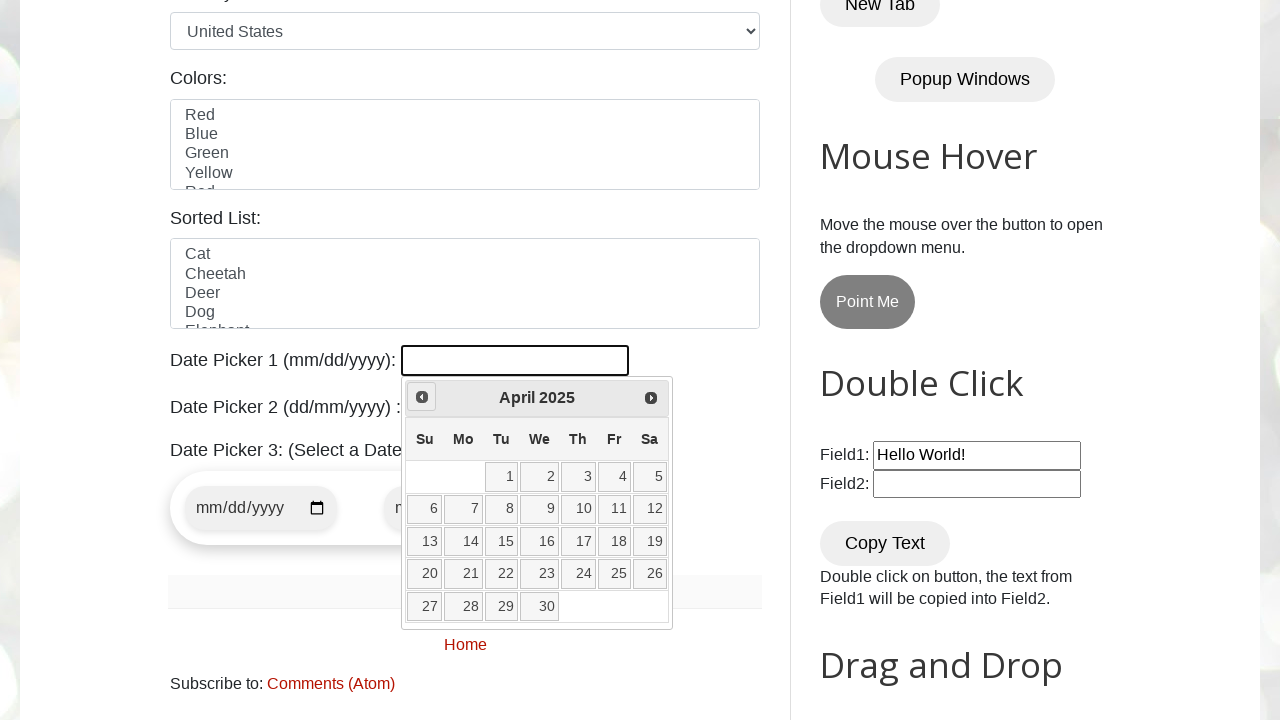

Clicked previous month button to navigate backward at (422, 397) on xpath=//a[@data-handler="prev"]
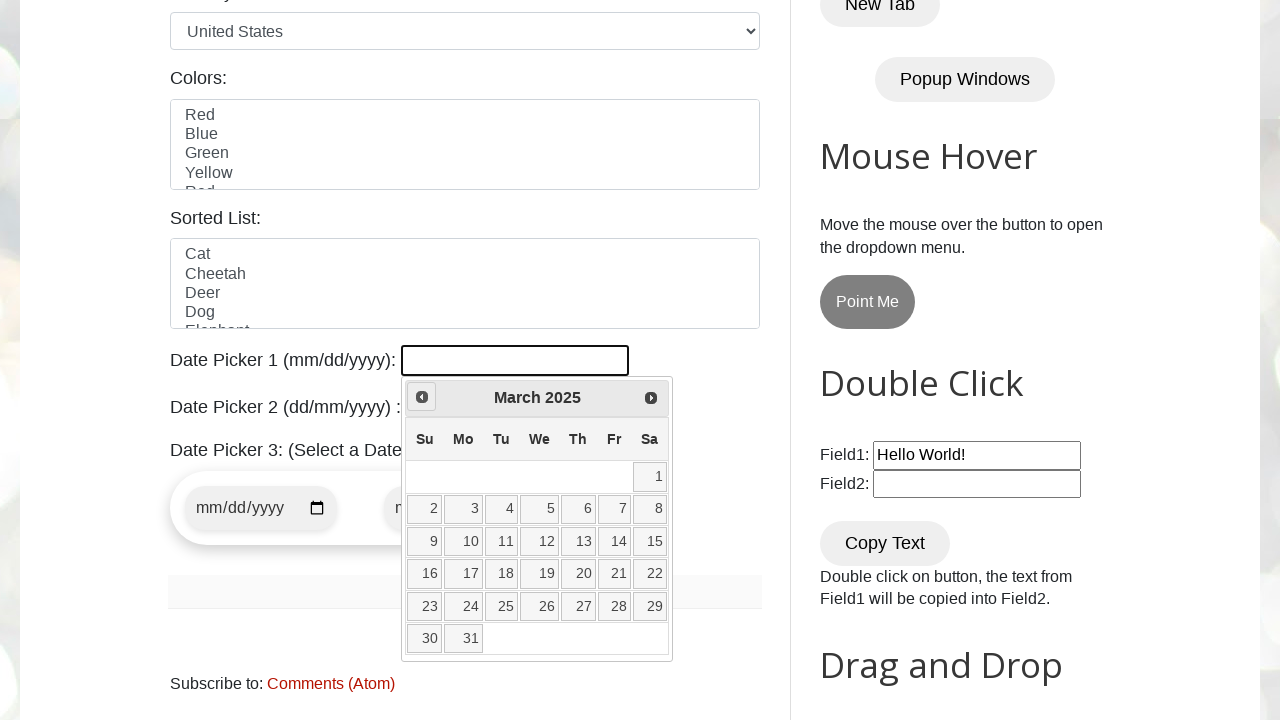

Calendar widget updated after month navigation
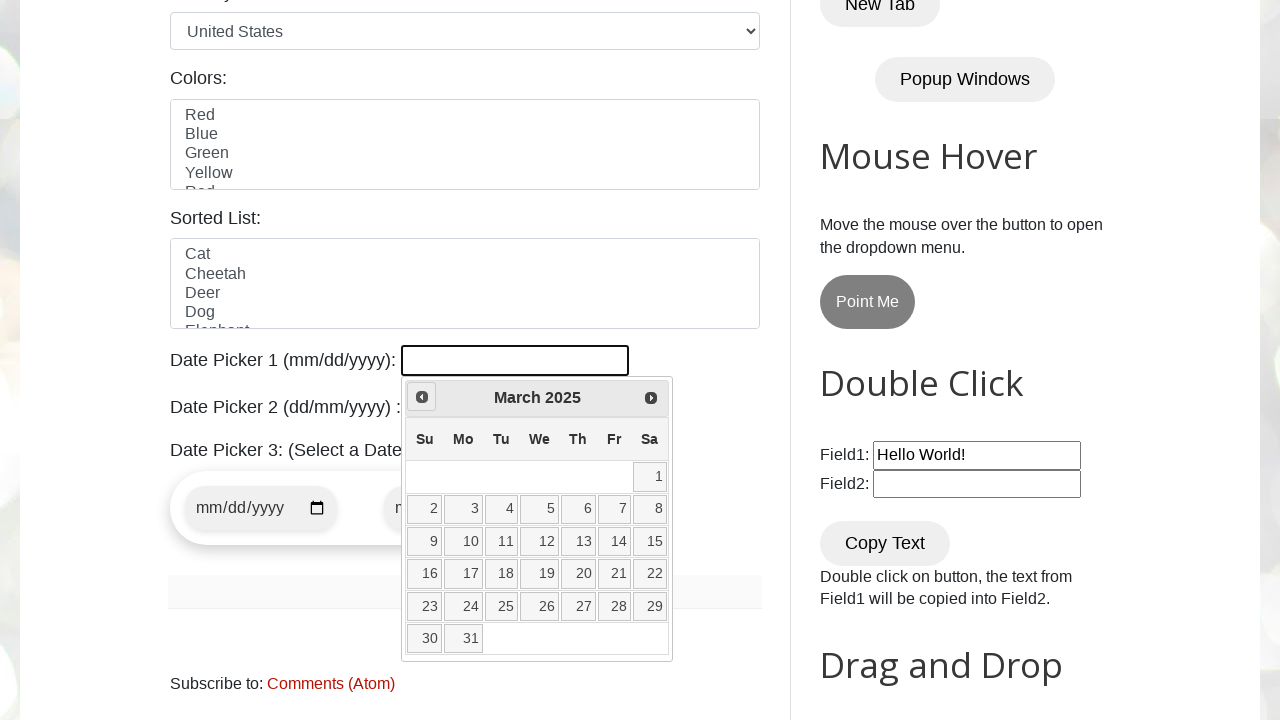

Retrieved current calendar date: March 2025
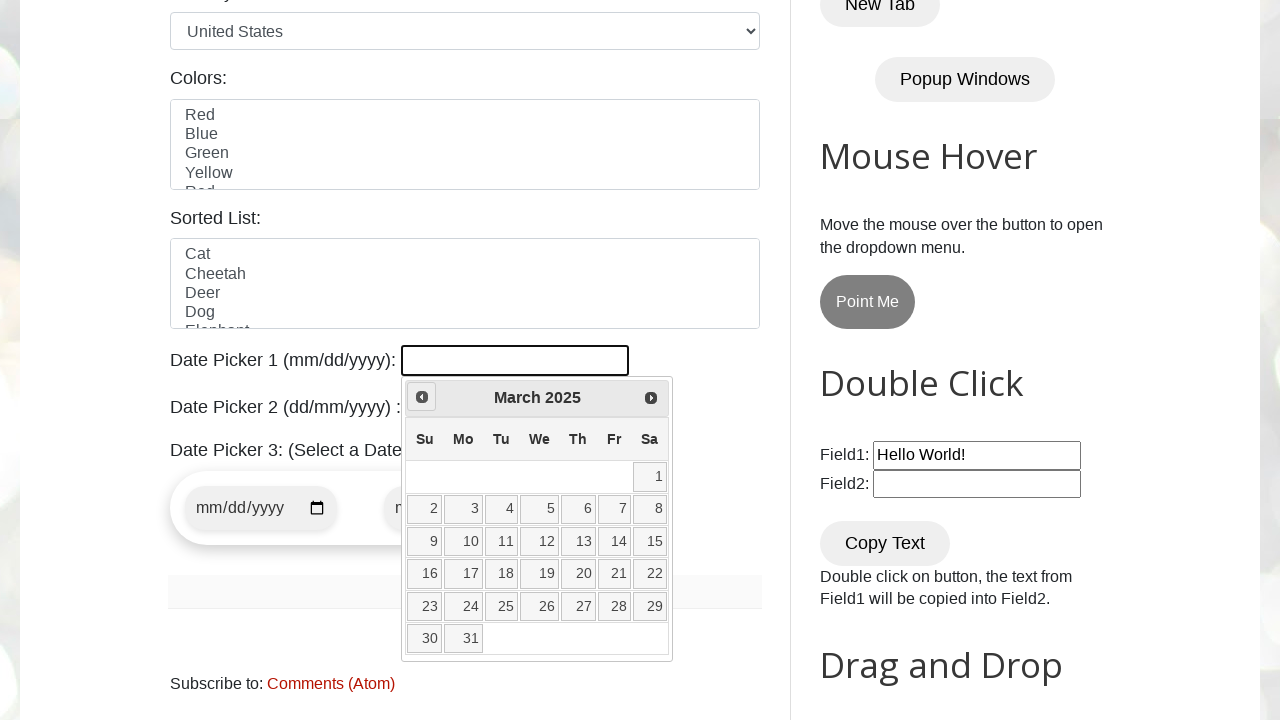

Clicked previous month button to navigate backward at (422, 397) on xpath=//a[@data-handler="prev"]
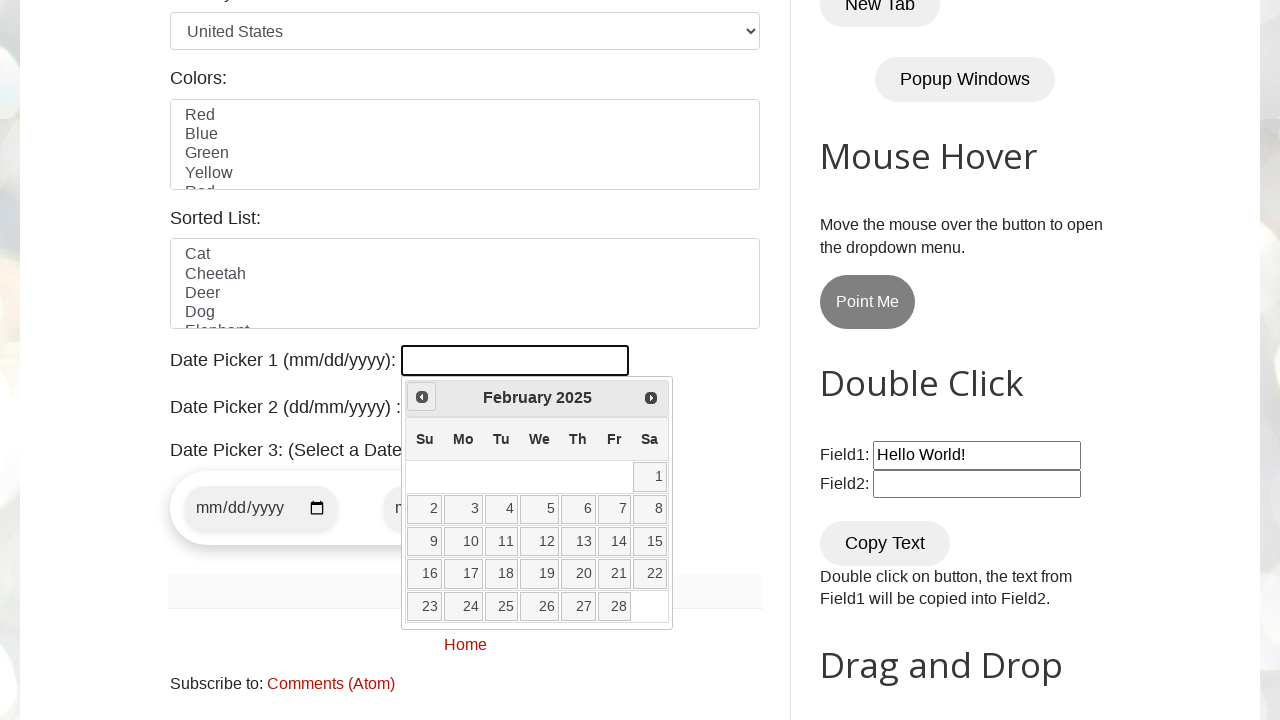

Calendar widget updated after month navigation
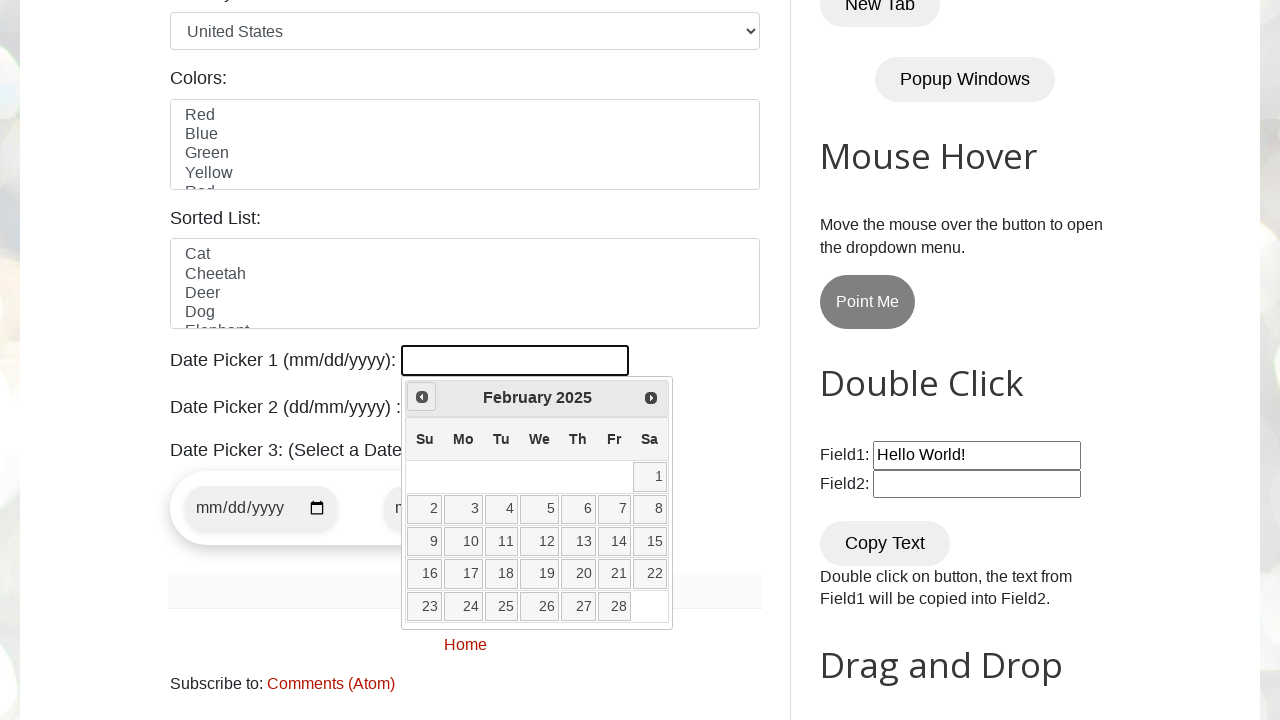

Retrieved current calendar date: February 2025
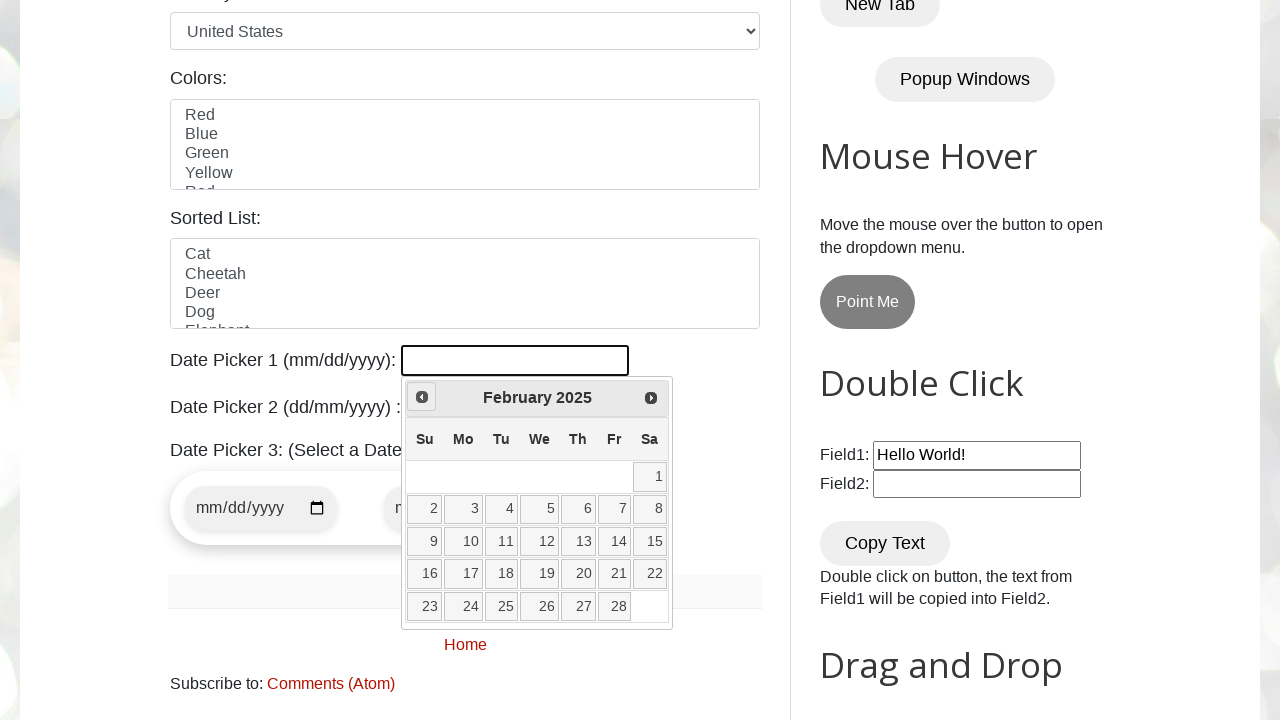

Clicked previous month button to navigate backward at (422, 397) on xpath=//a[@data-handler="prev"]
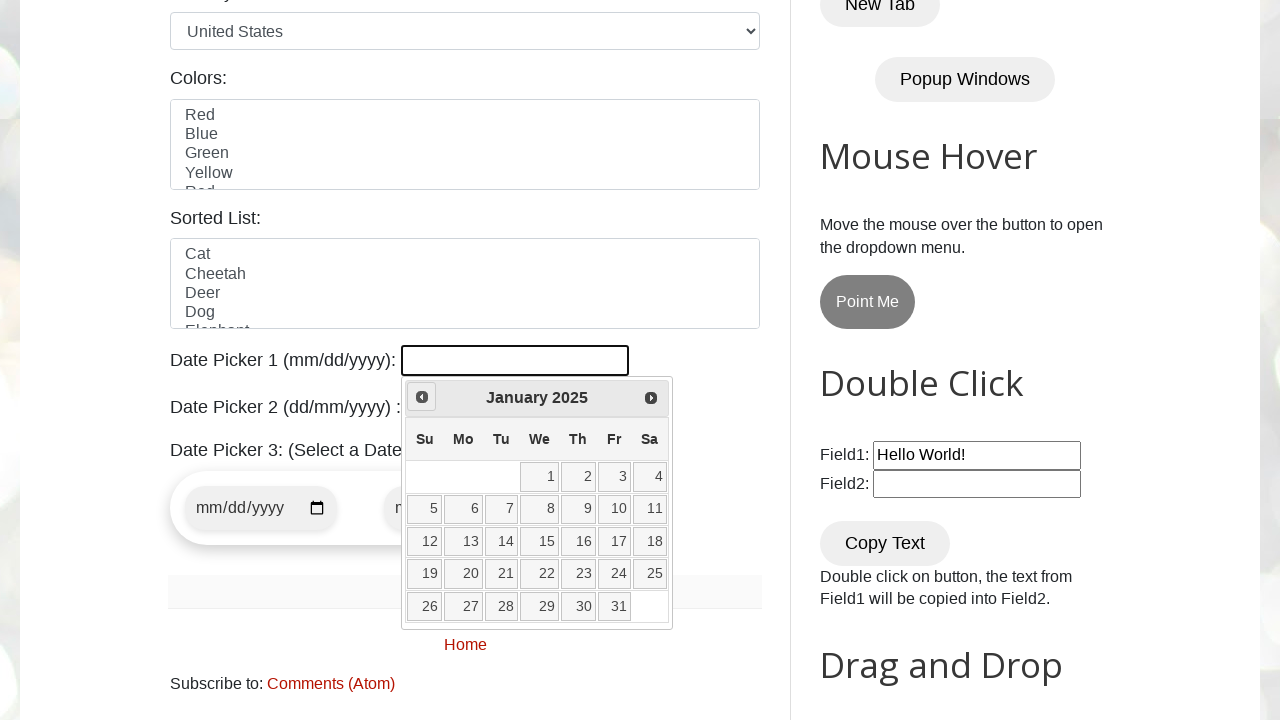

Calendar widget updated after month navigation
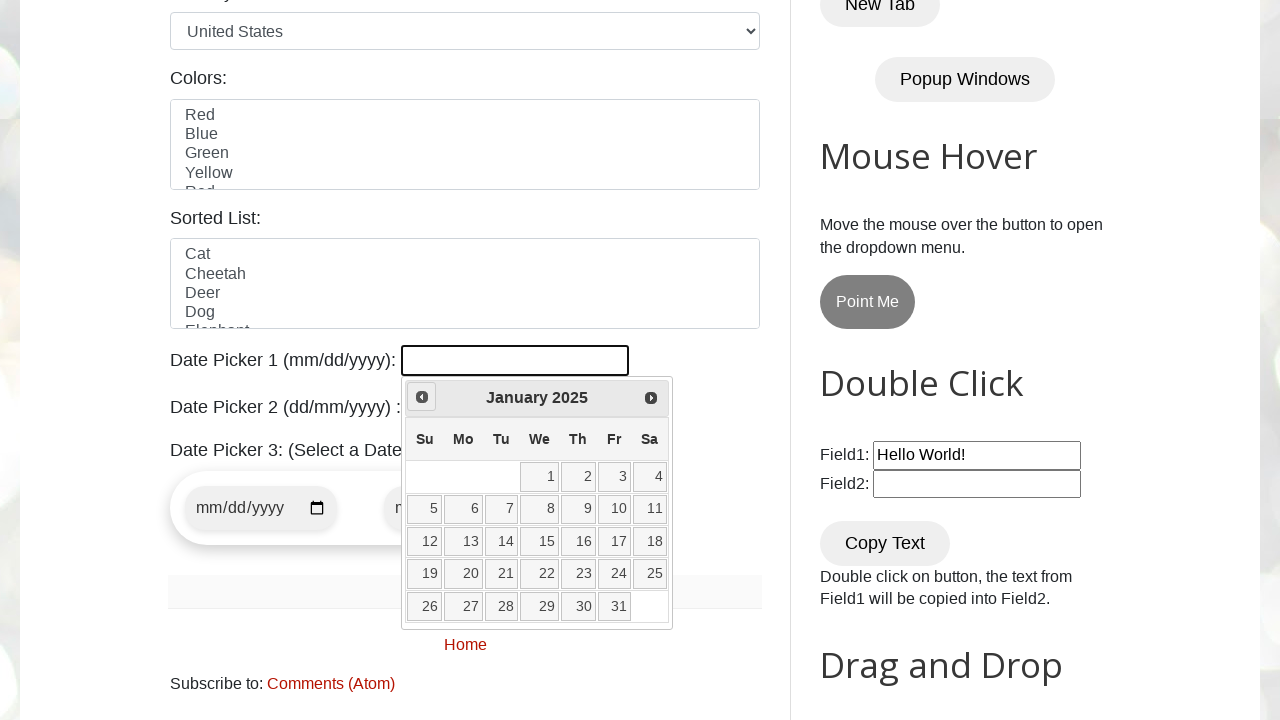

Retrieved current calendar date: January 2025
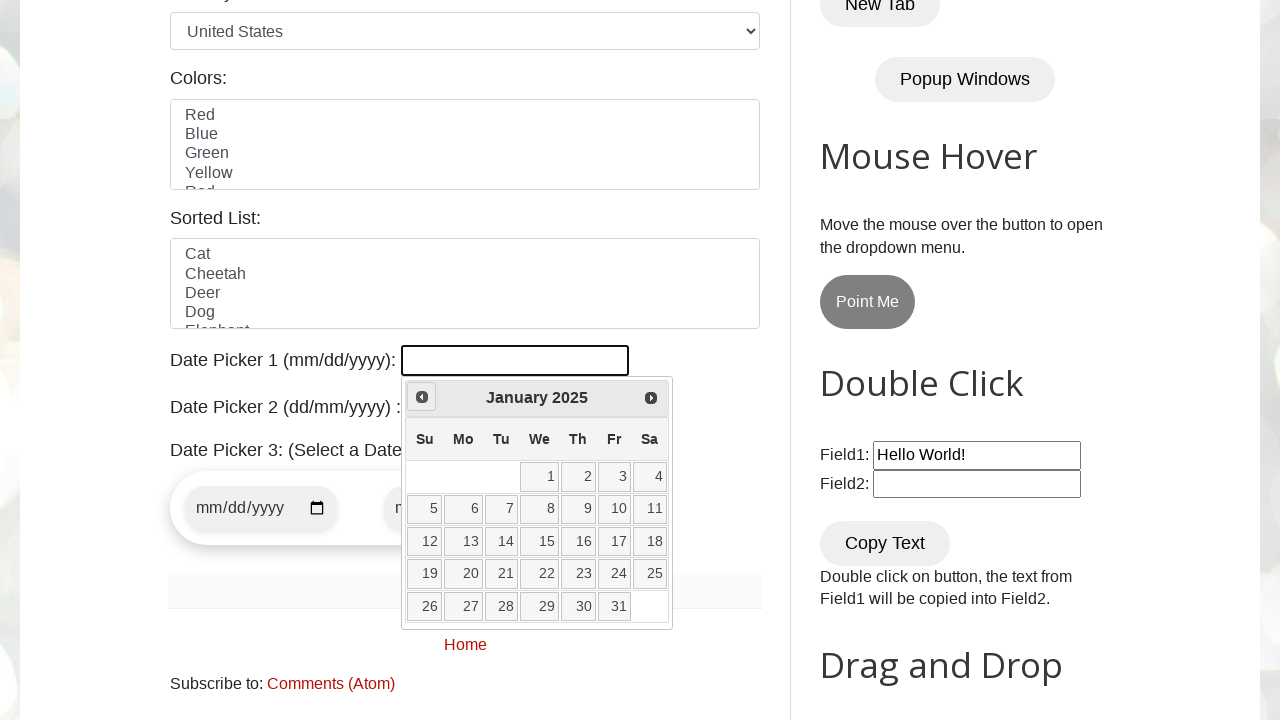

Clicked previous month button to navigate backward at (422, 397) on xpath=//a[@data-handler="prev"]
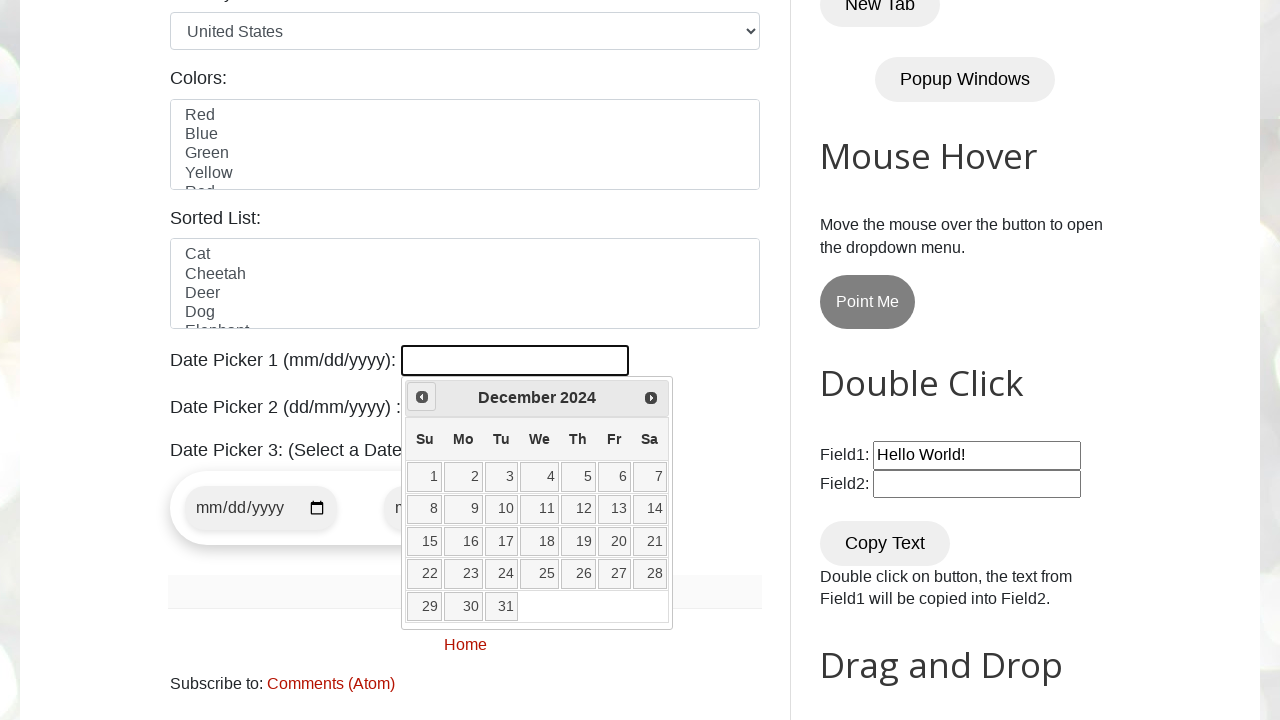

Calendar widget updated after month navigation
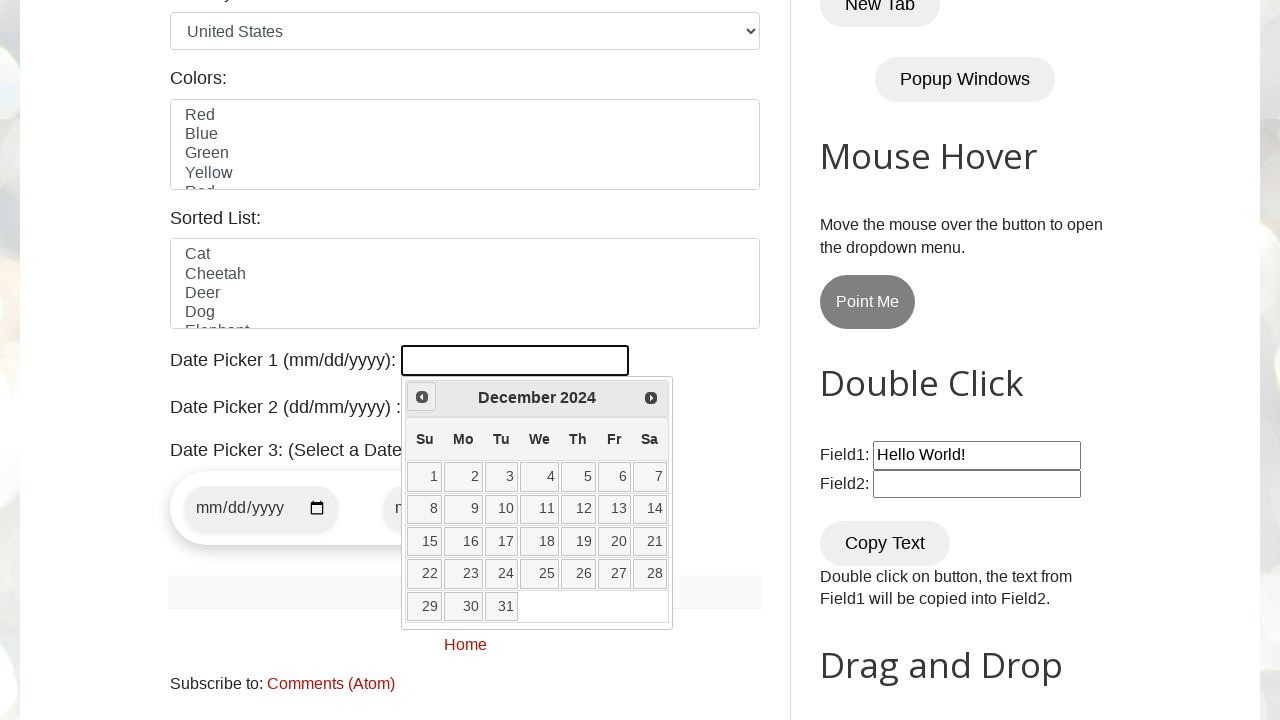

Retrieved current calendar date: December 2024
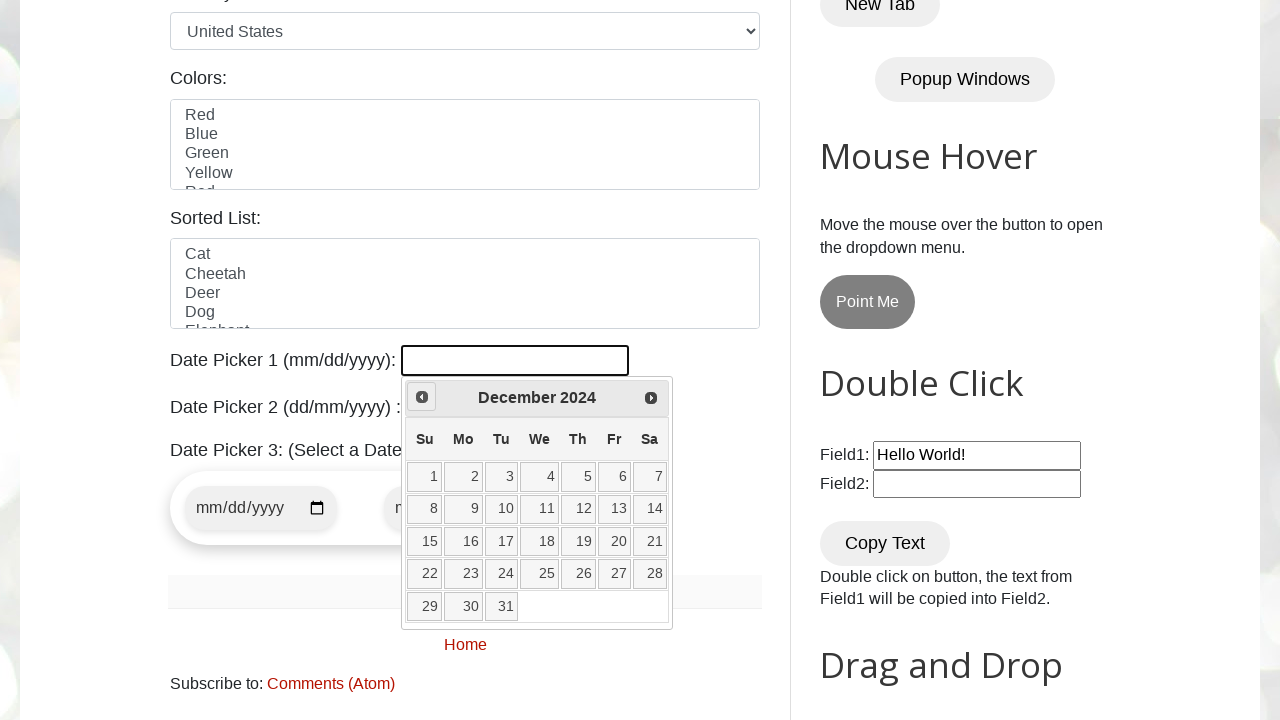

Clicked previous month button to navigate backward at (422, 397) on xpath=//a[@data-handler="prev"]
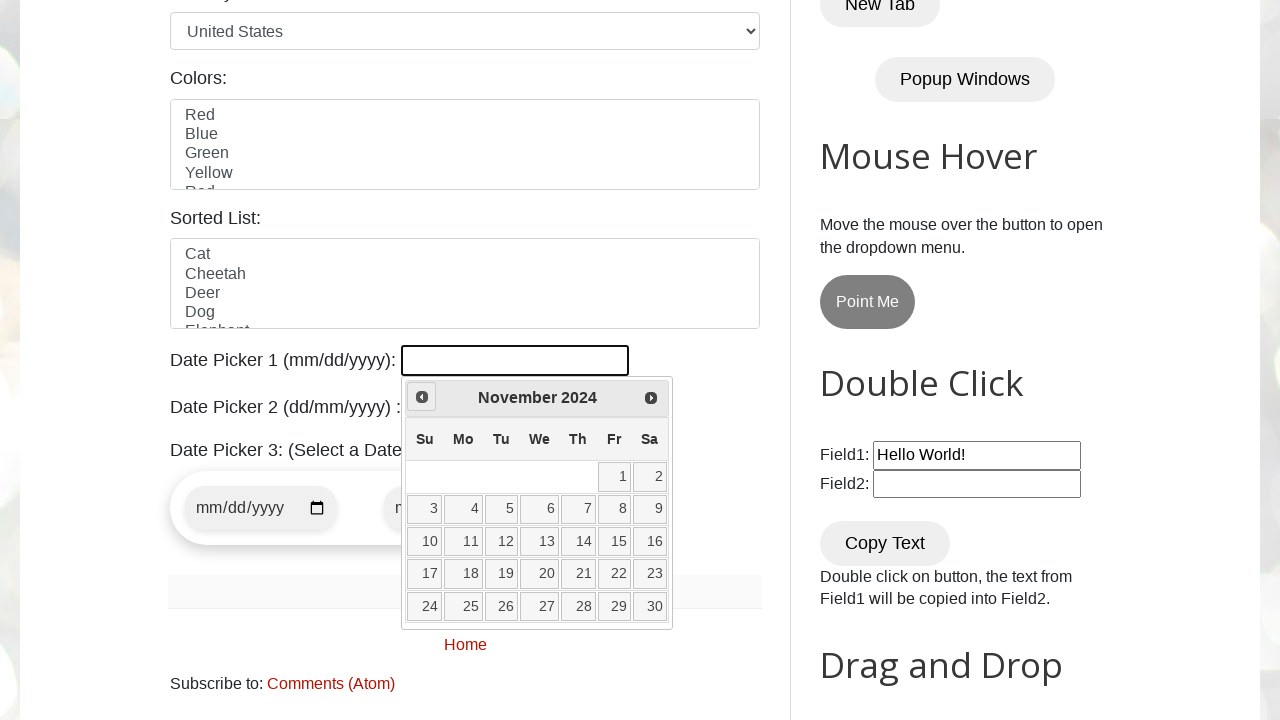

Calendar widget updated after month navigation
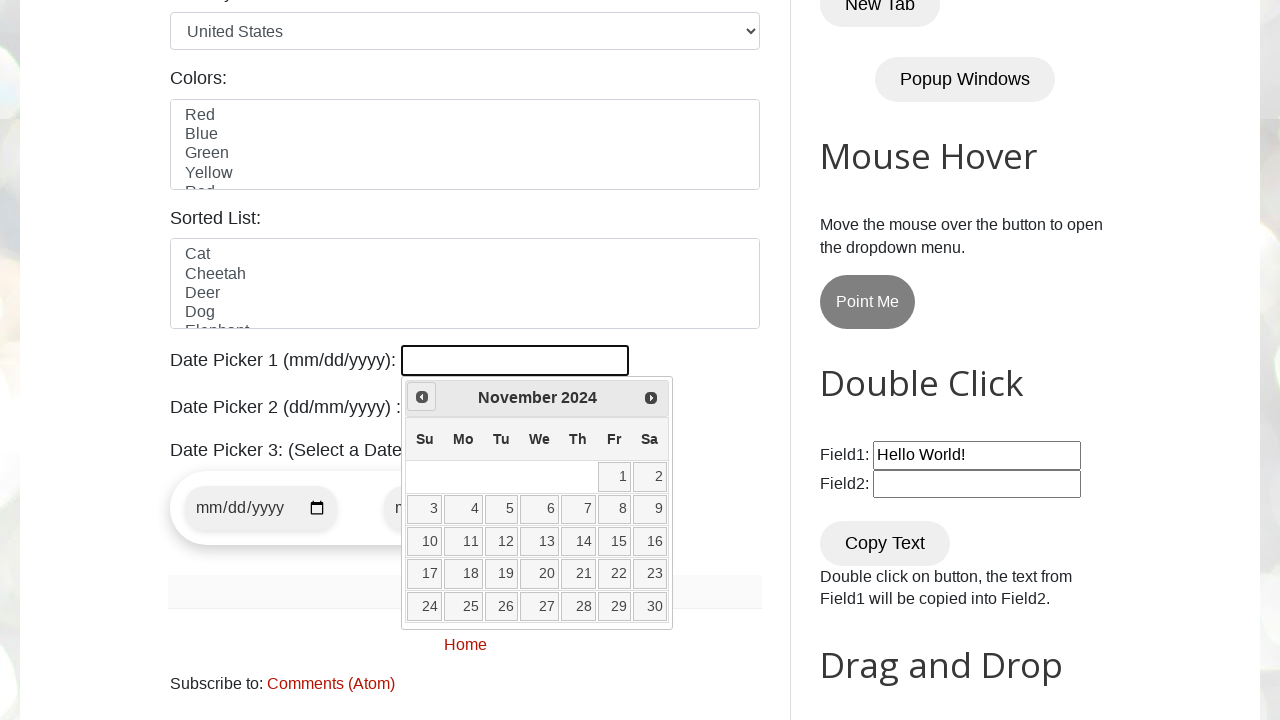

Retrieved current calendar date: November 2024
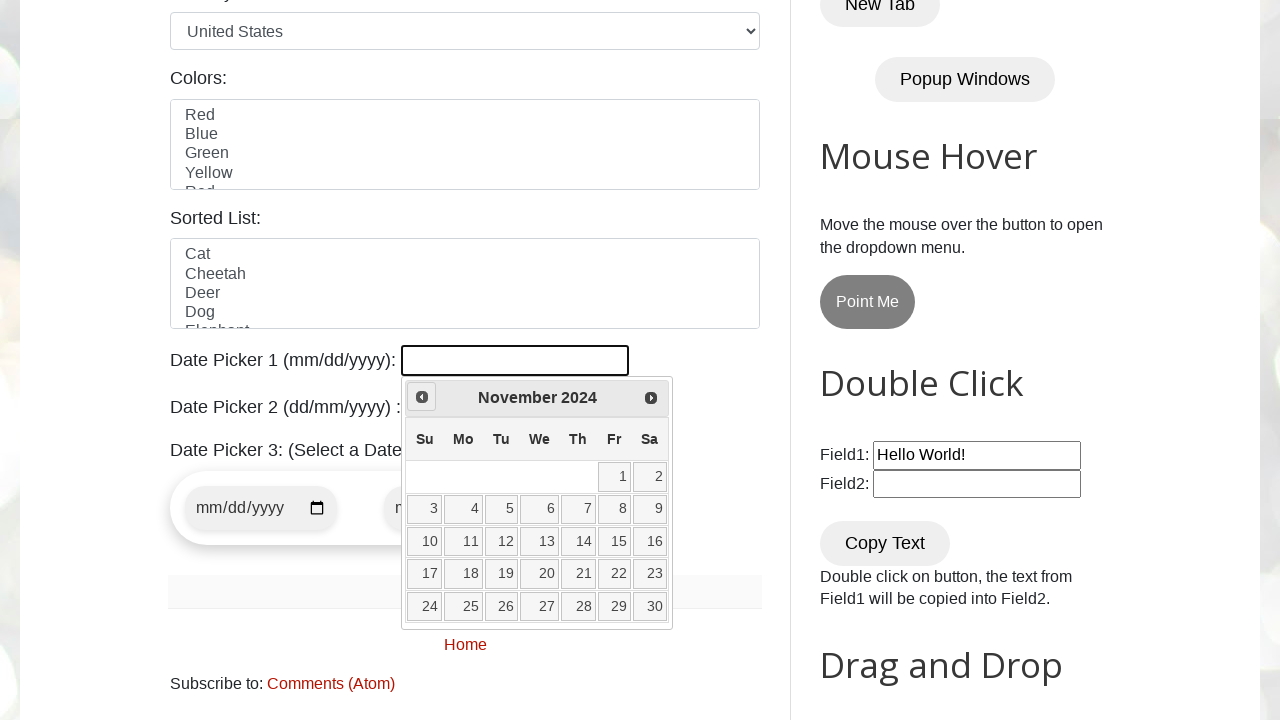

Clicked previous month button to navigate backward at (422, 397) on xpath=//a[@data-handler="prev"]
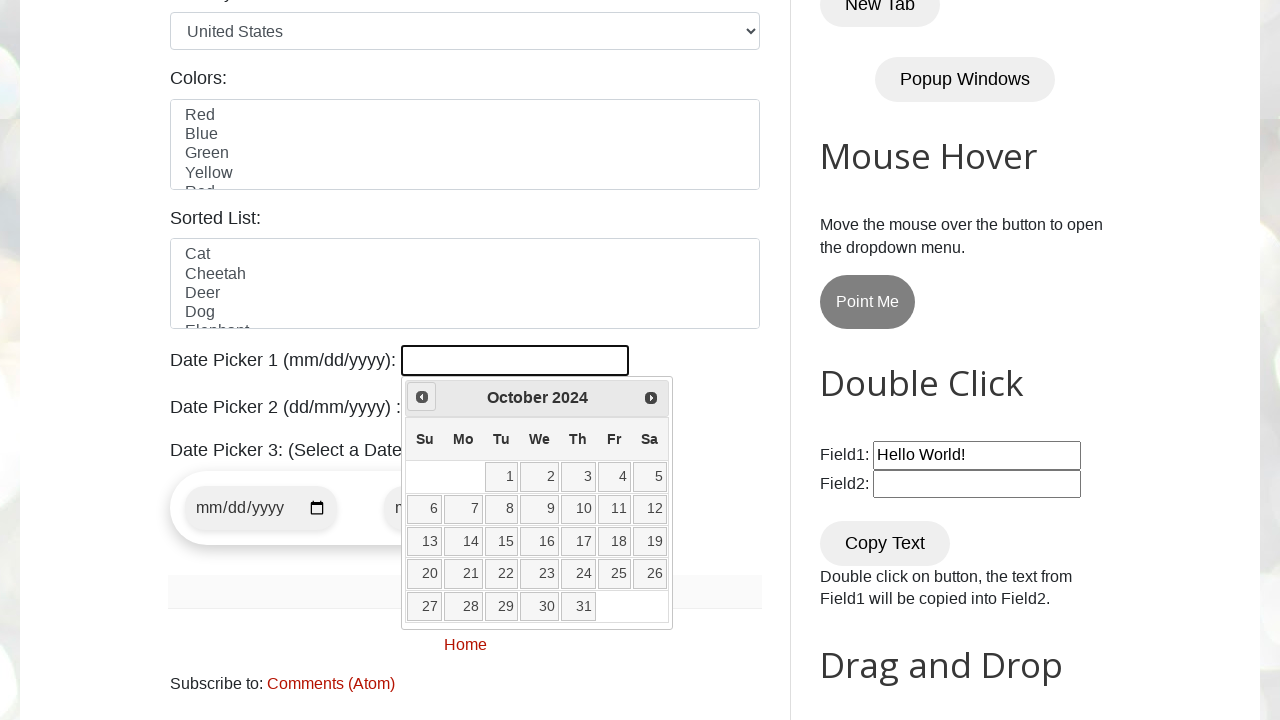

Calendar widget updated after month navigation
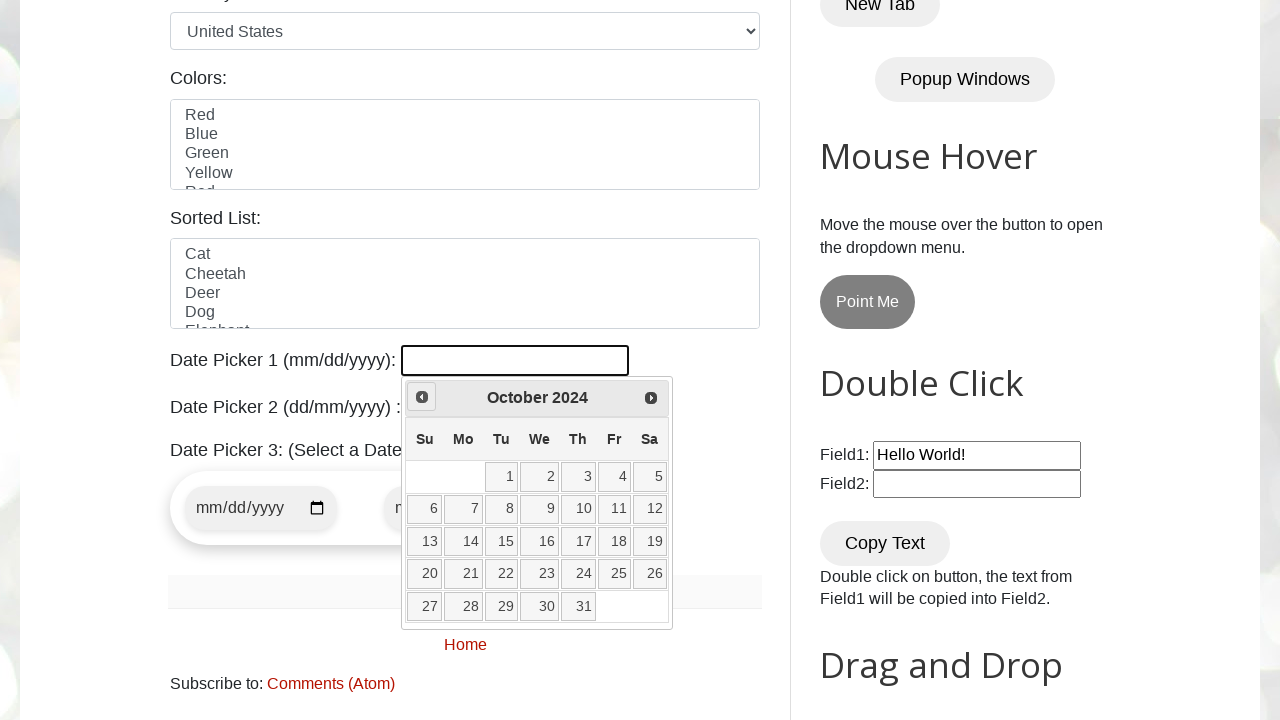

Retrieved current calendar date: October 2024
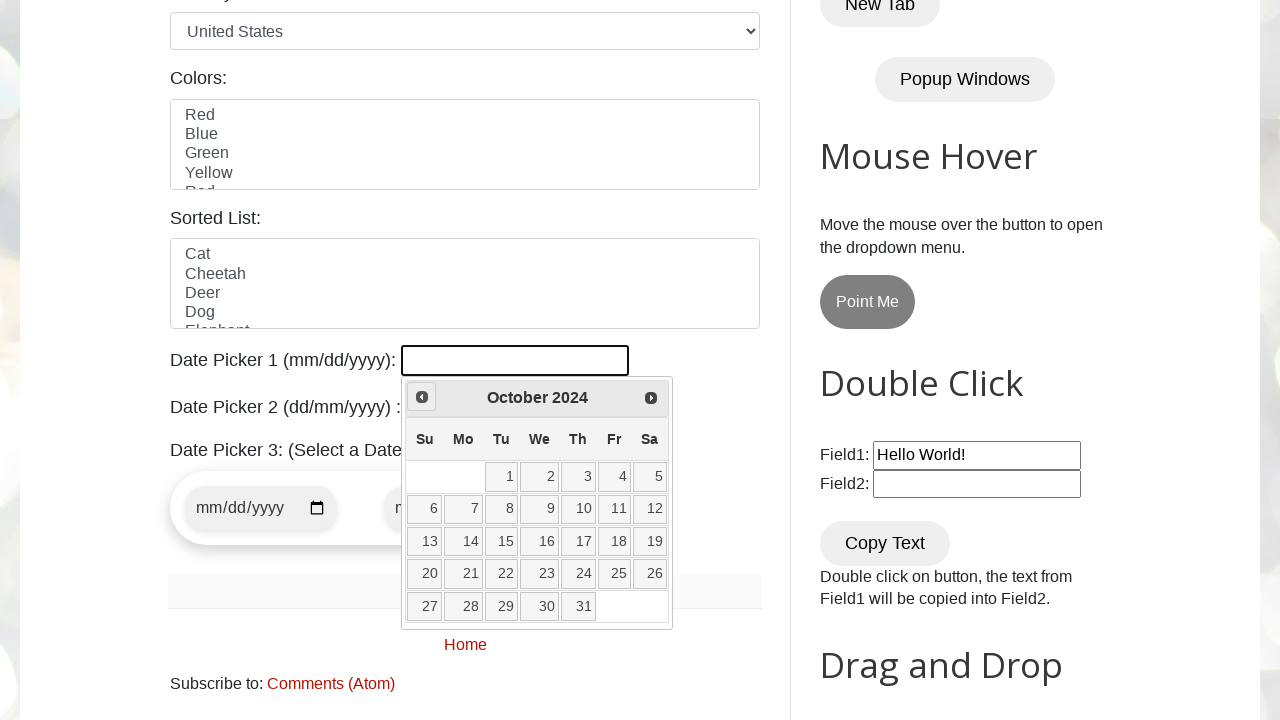

Clicked previous month button to navigate backward at (422, 397) on xpath=//a[@data-handler="prev"]
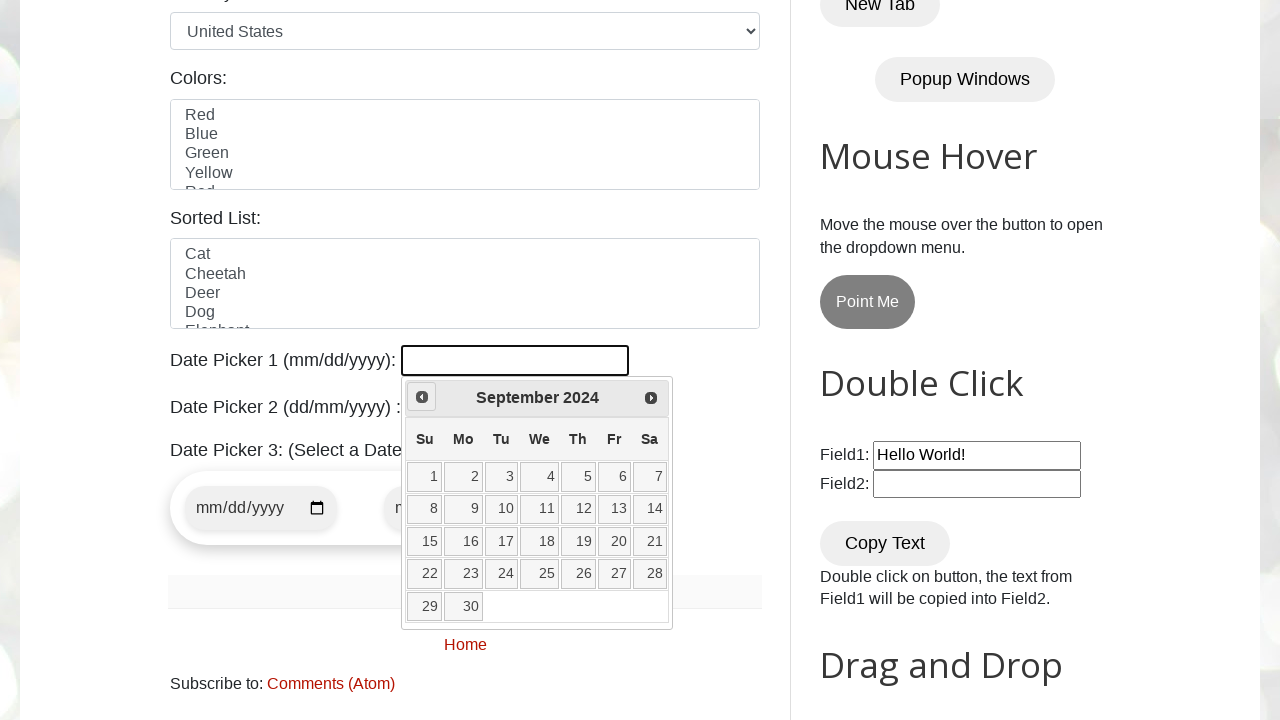

Calendar widget updated after month navigation
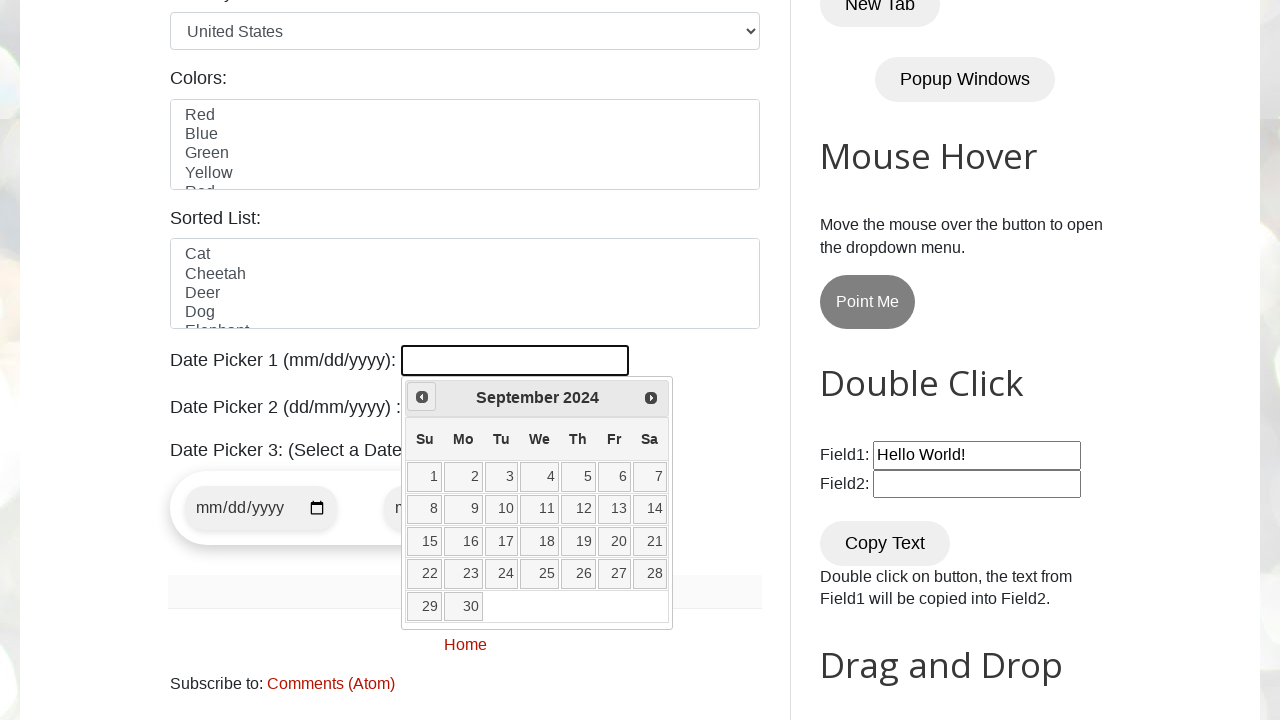

Retrieved current calendar date: September 2024
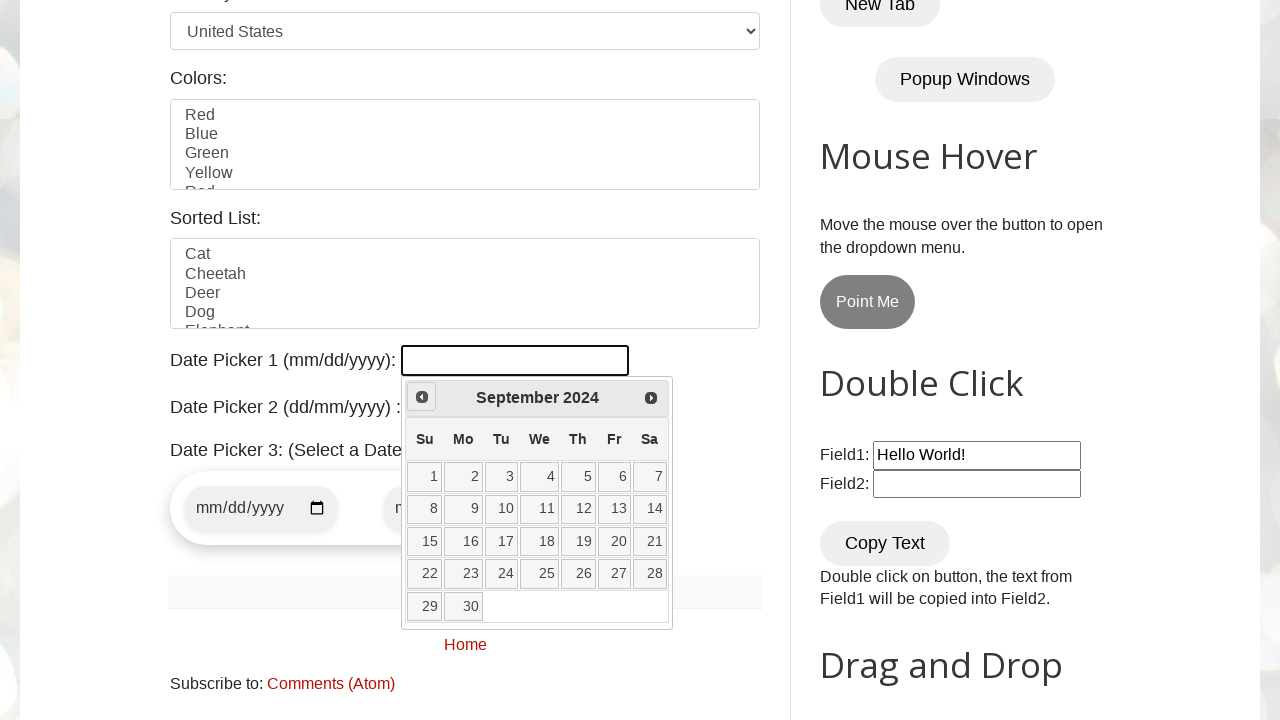

Clicked previous month button to navigate backward at (422, 397) on xpath=//a[@data-handler="prev"]
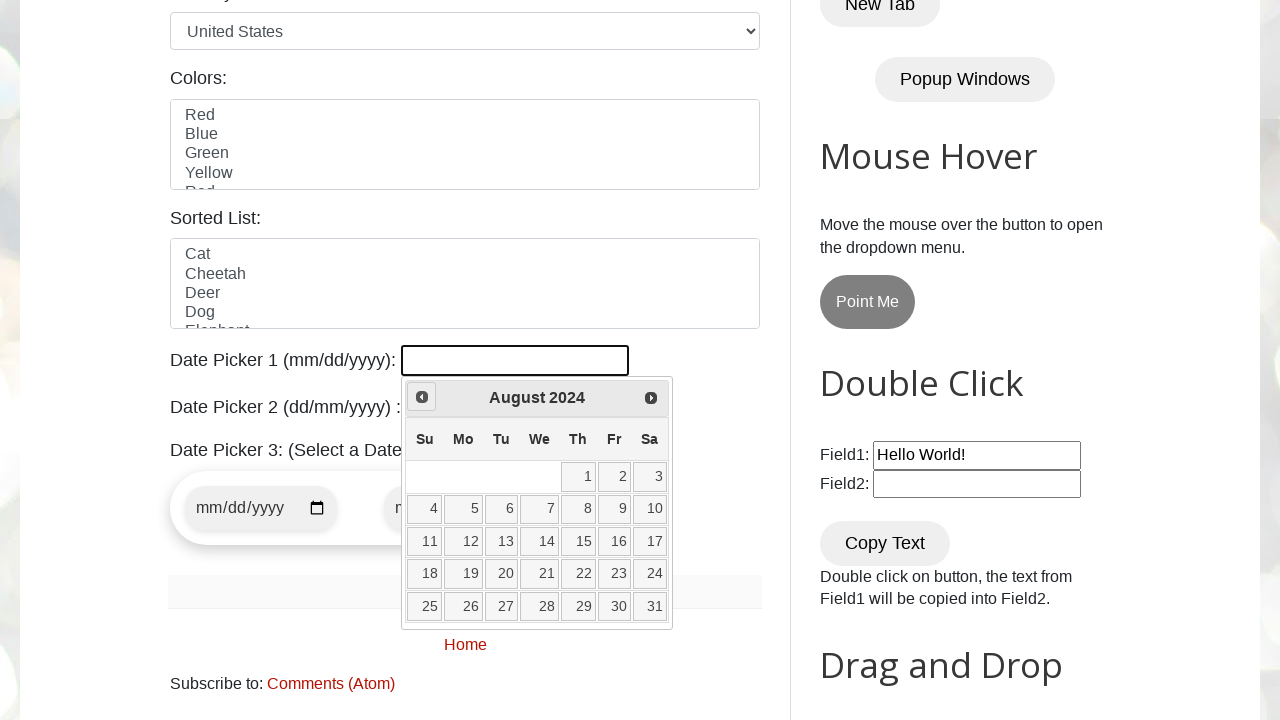

Calendar widget updated after month navigation
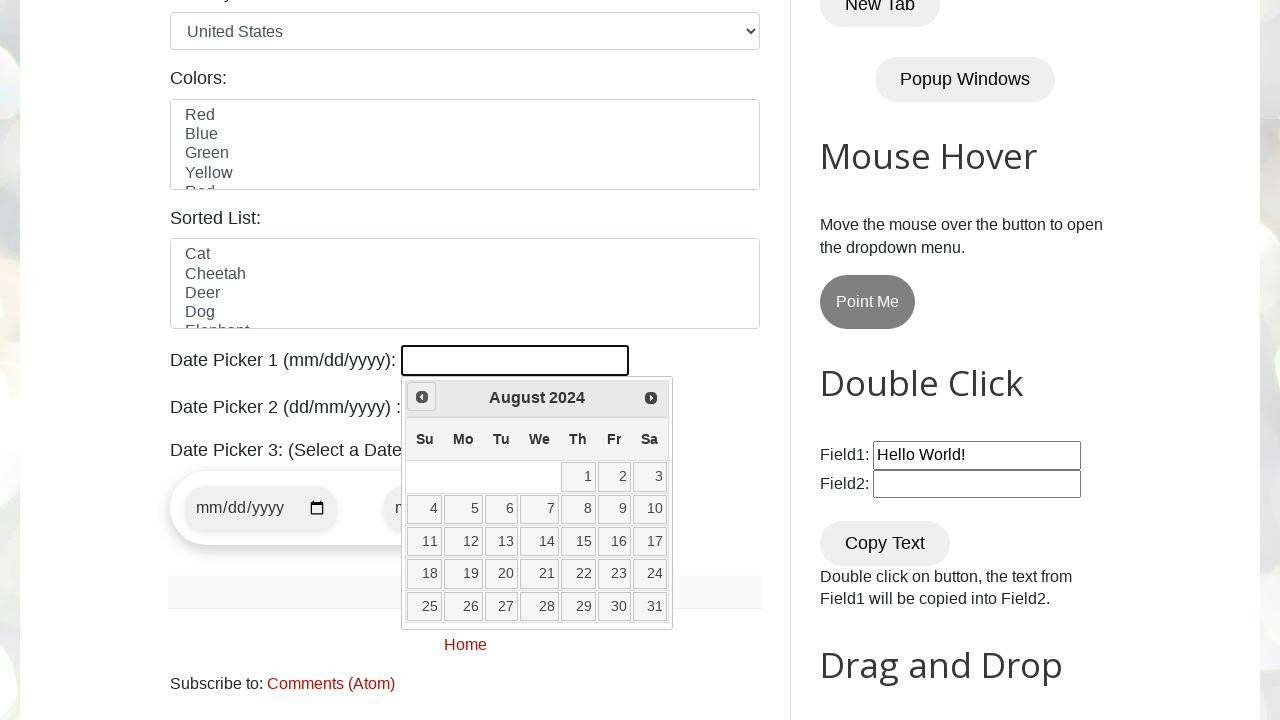

Retrieved current calendar date: August 2024
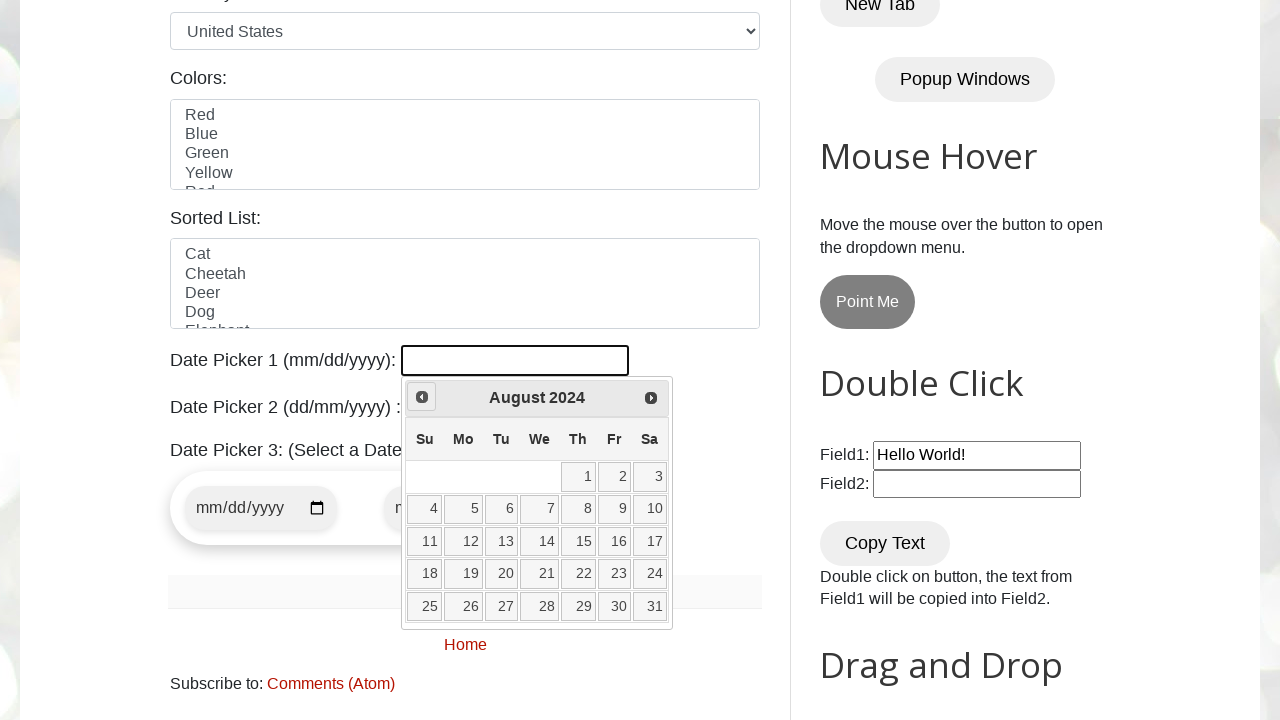

Clicked previous month button to navigate backward at (422, 397) on xpath=//a[@data-handler="prev"]
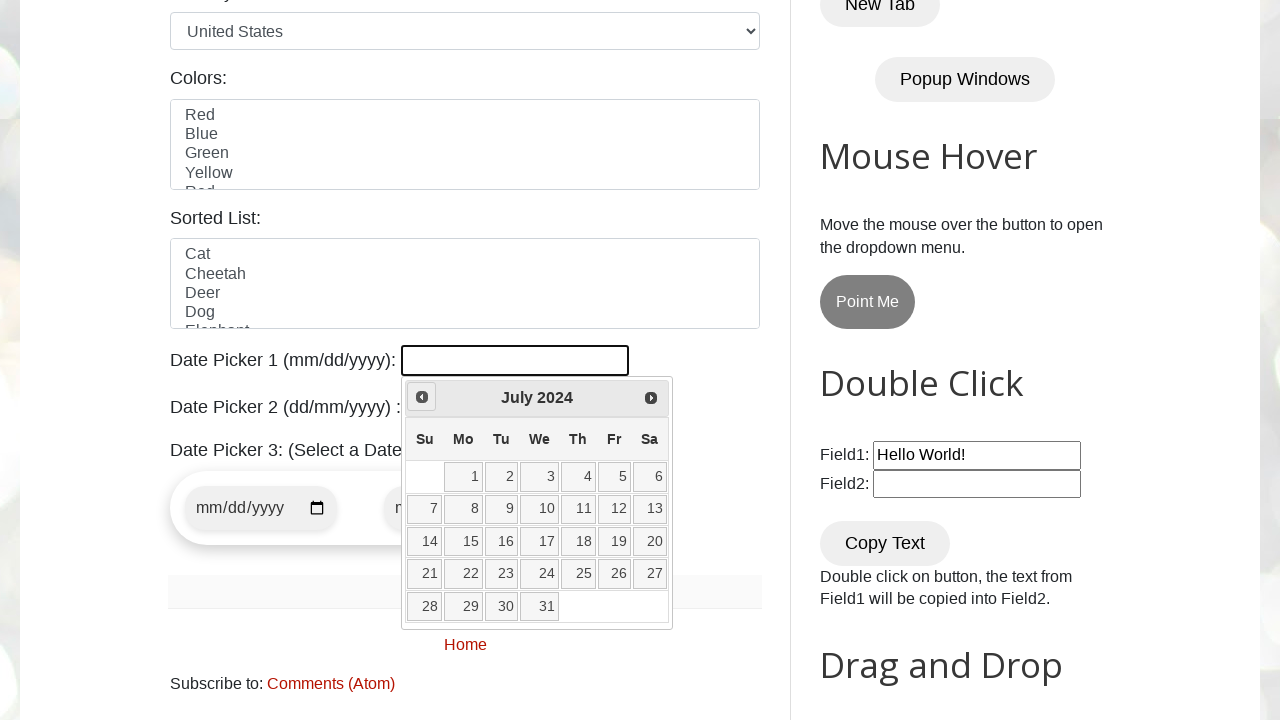

Calendar widget updated after month navigation
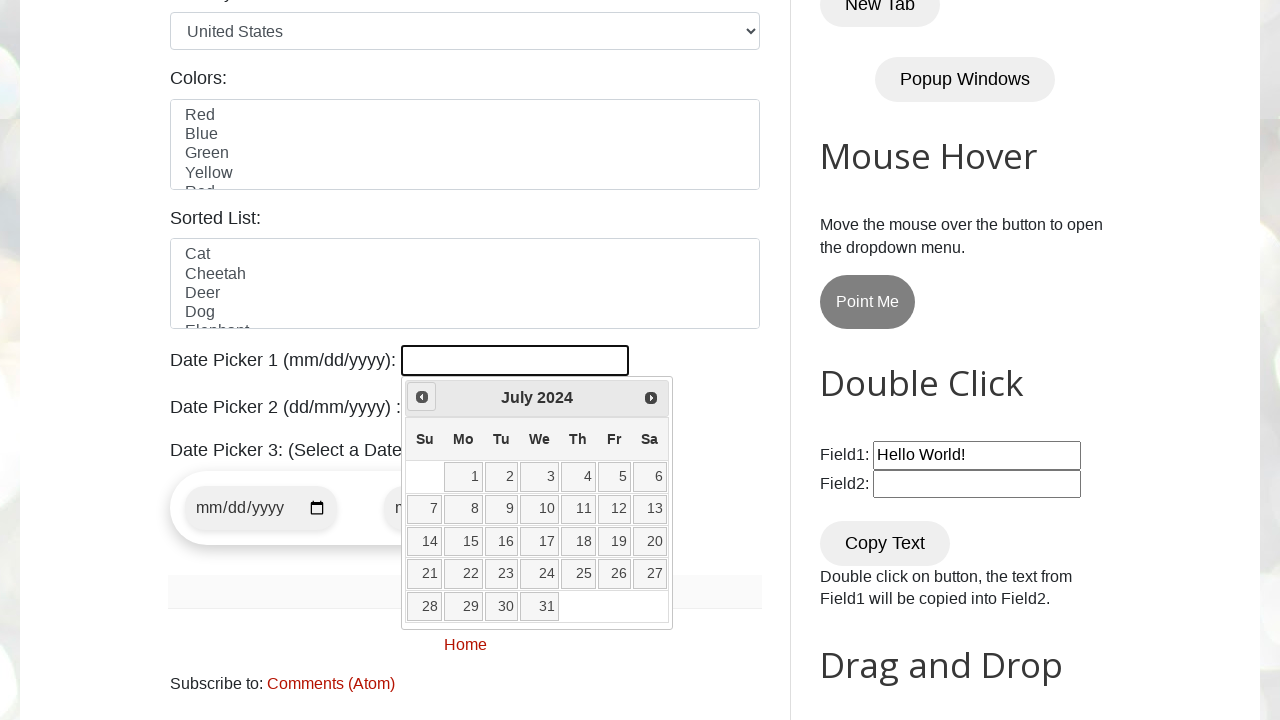

Retrieved current calendar date: July 2024
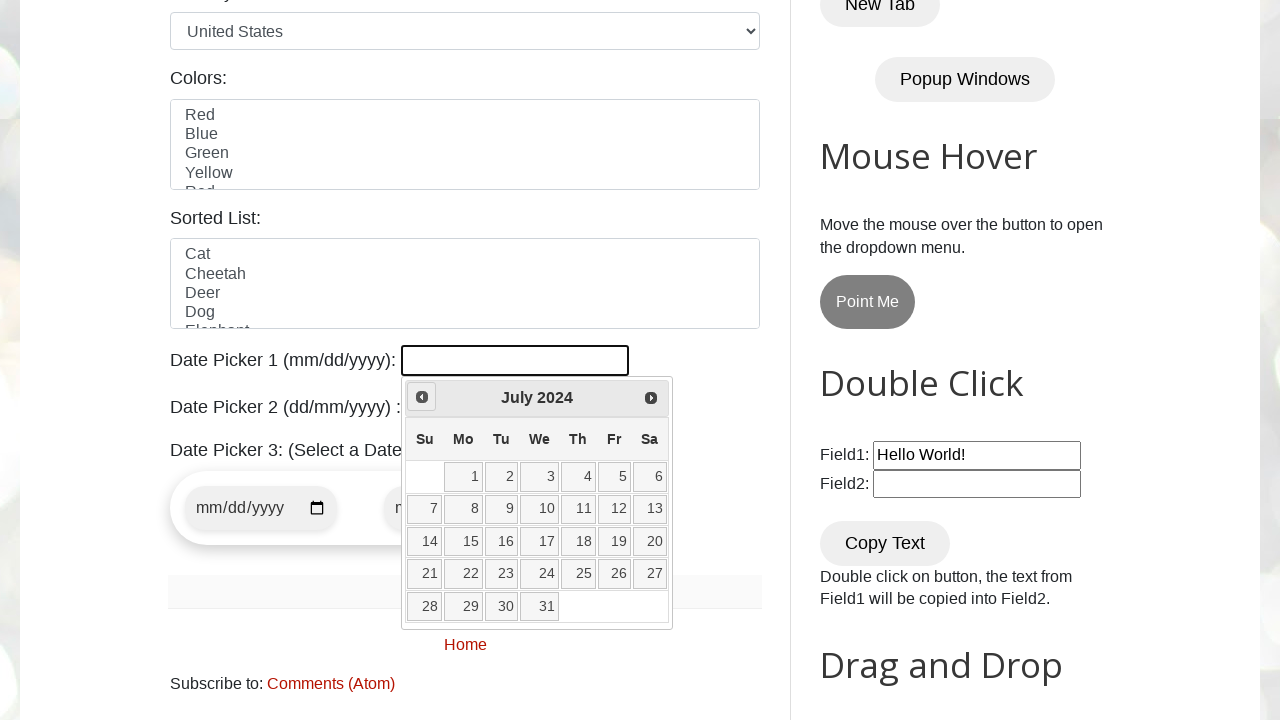

Clicked previous month button to navigate backward at (422, 397) on xpath=//a[@data-handler="prev"]
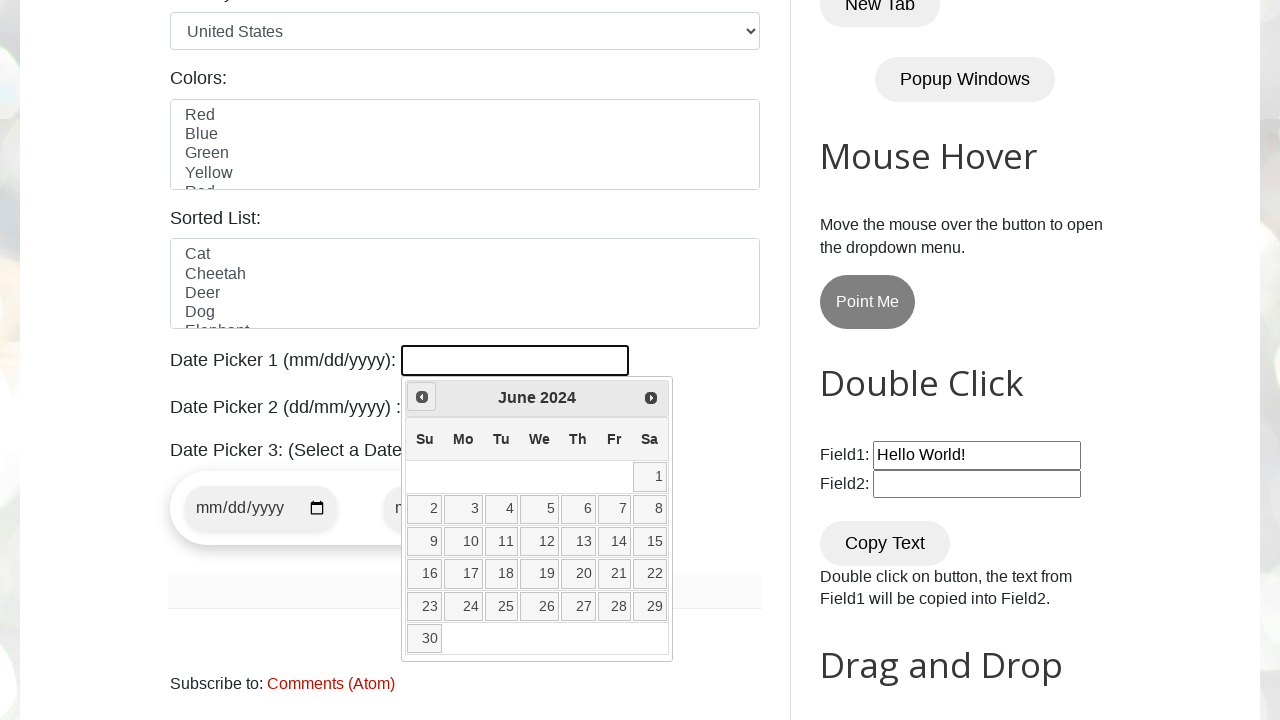

Calendar widget updated after month navigation
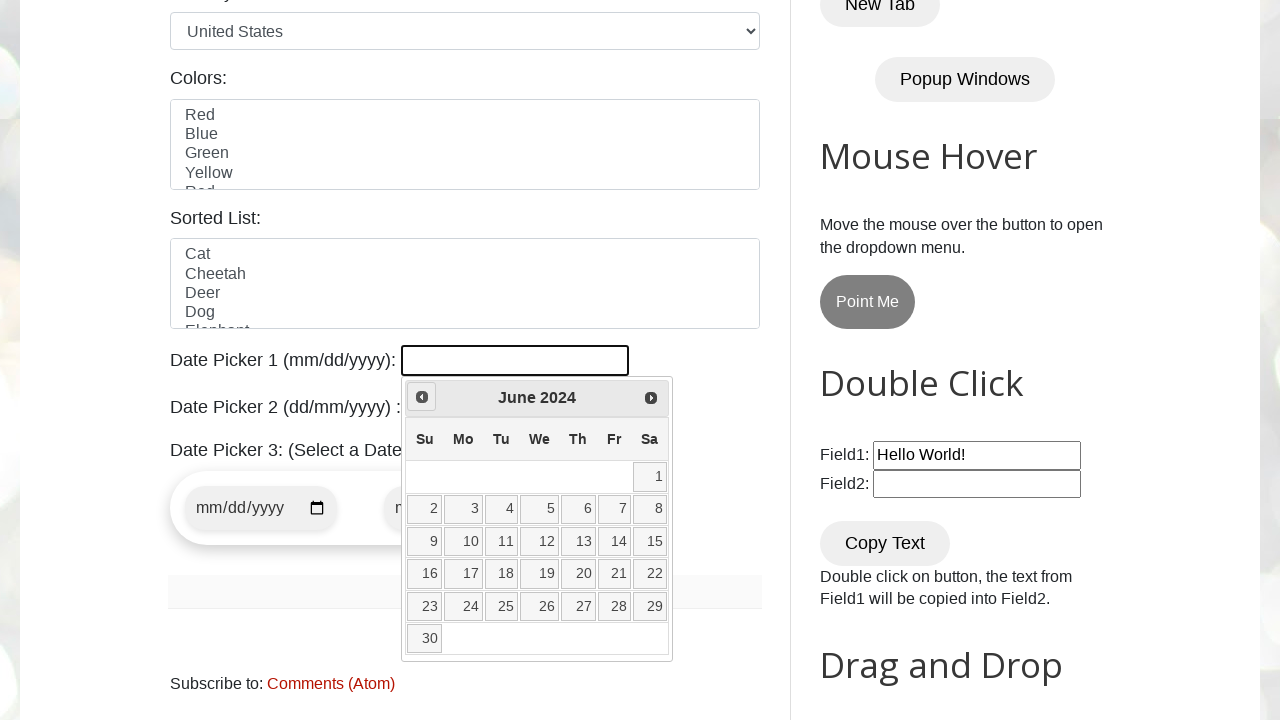

Retrieved current calendar date: June 2024
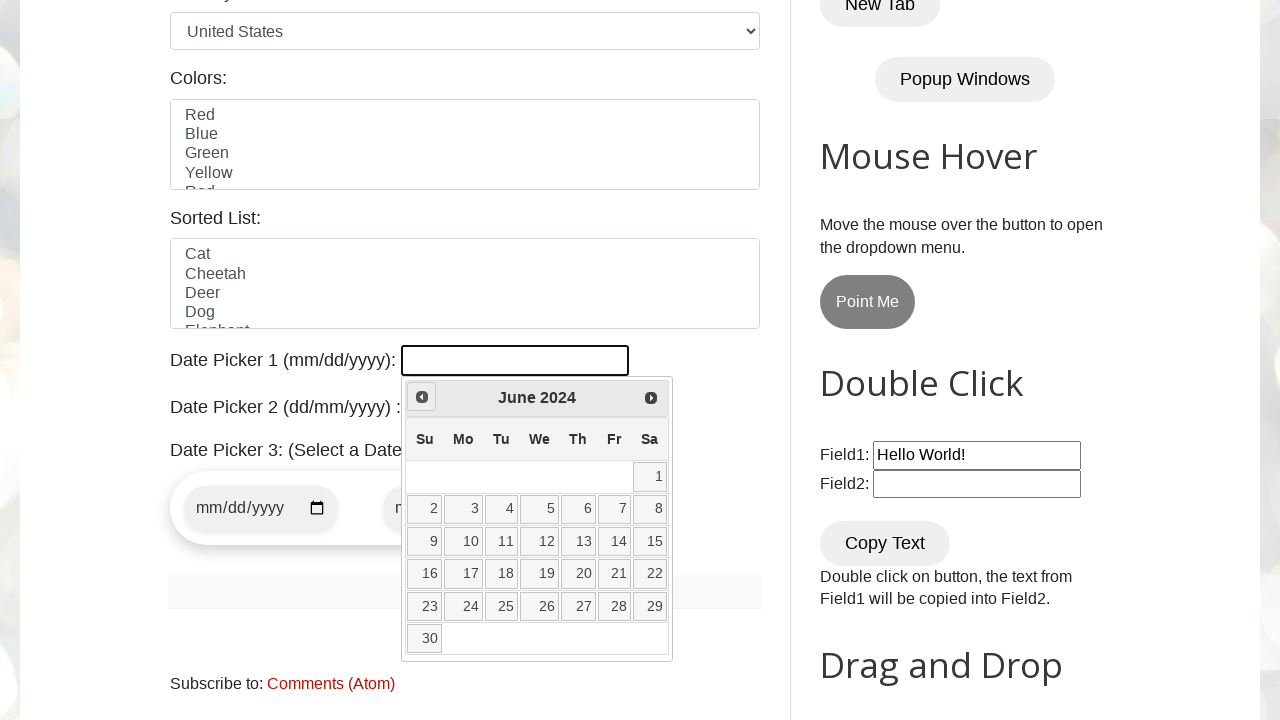

Clicked previous month button to navigate backward at (422, 397) on xpath=//a[@data-handler="prev"]
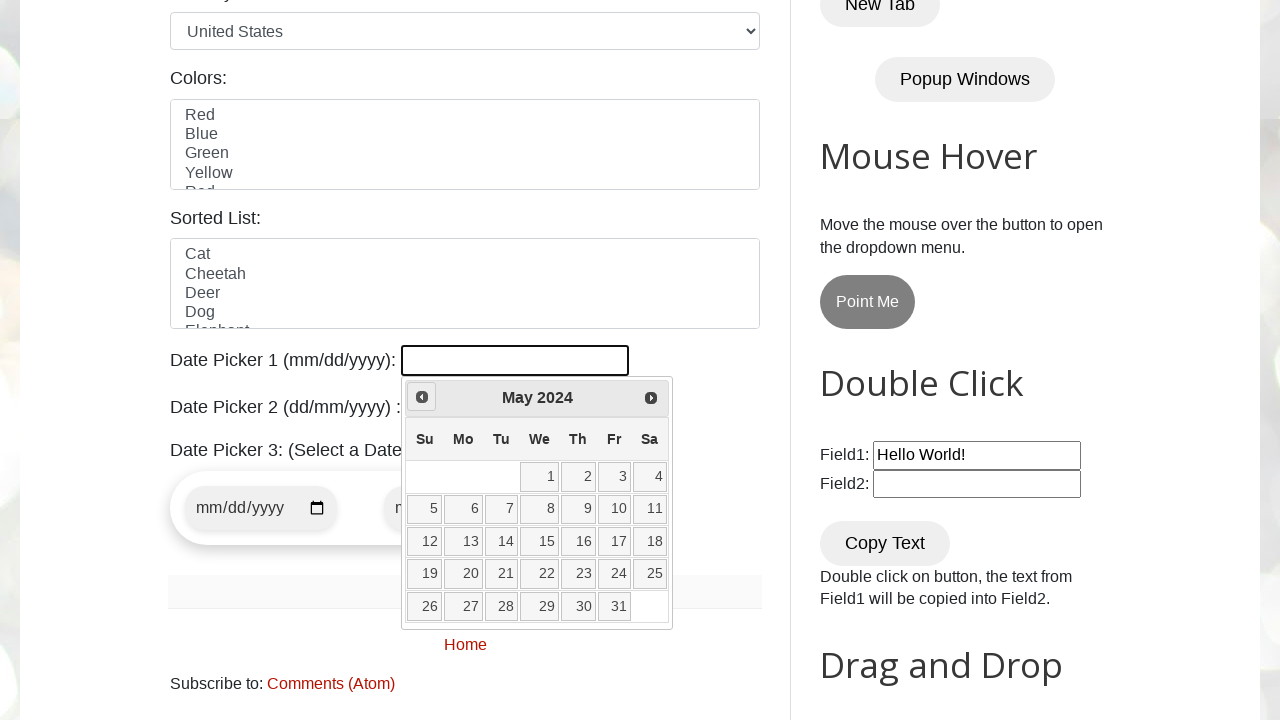

Calendar widget updated after month navigation
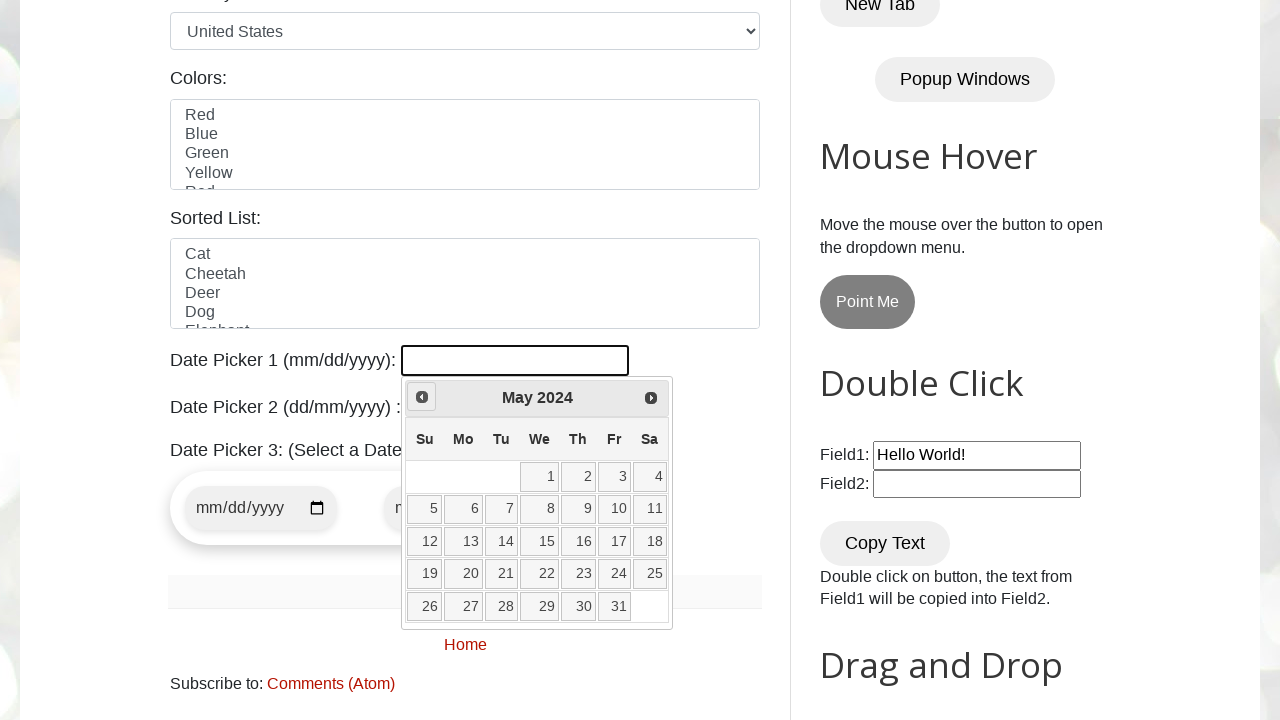

Retrieved current calendar date: May 2024
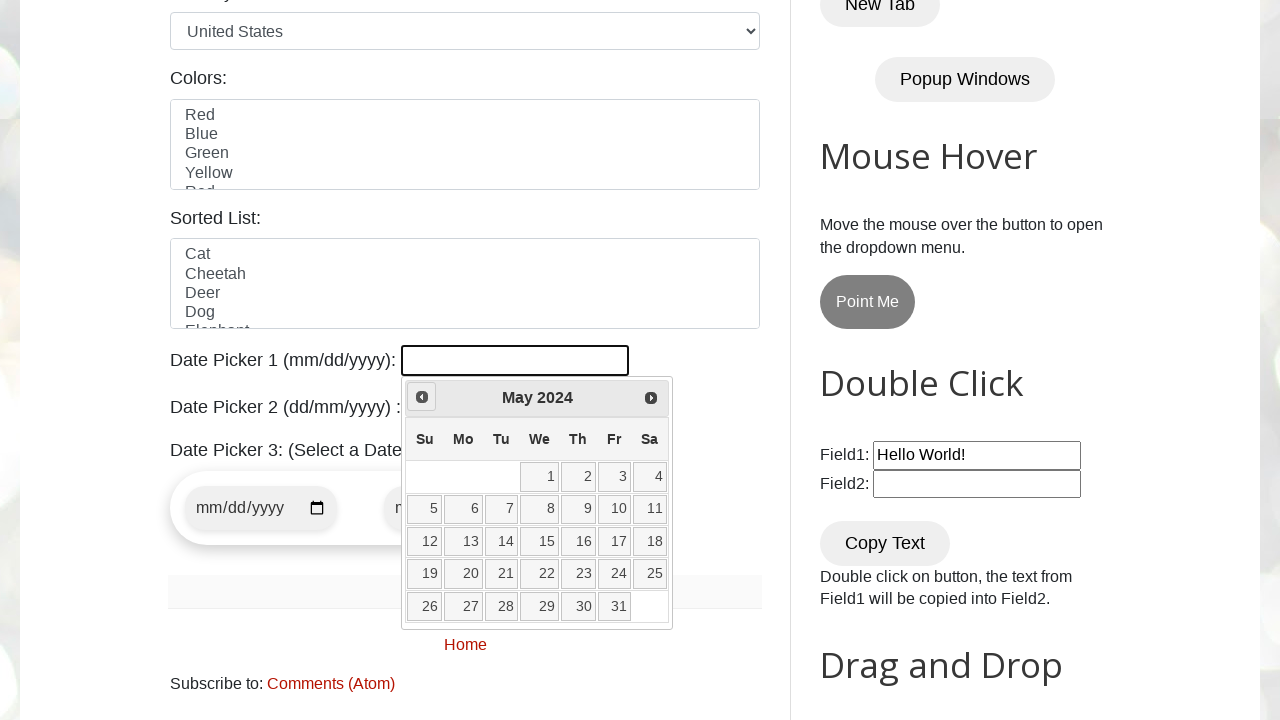

Clicked previous month button to navigate backward at (422, 397) on xpath=//a[@data-handler="prev"]
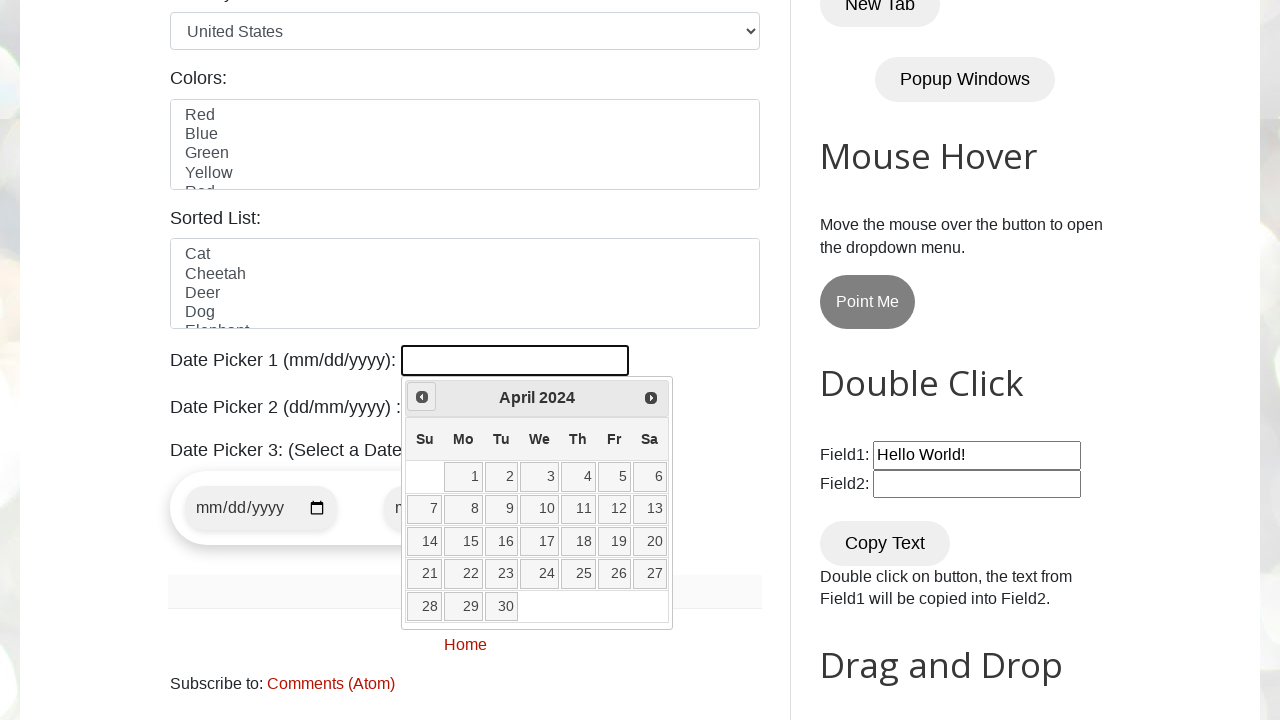

Calendar widget updated after month navigation
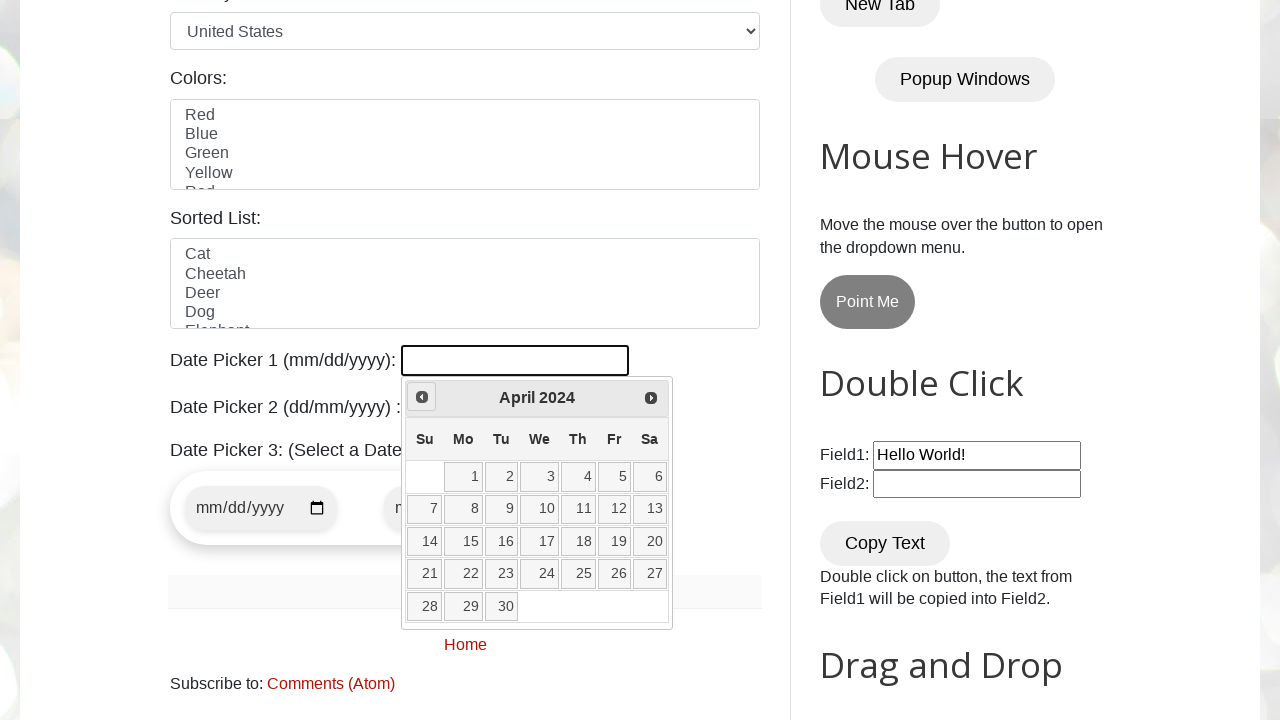

Retrieved current calendar date: April 2024
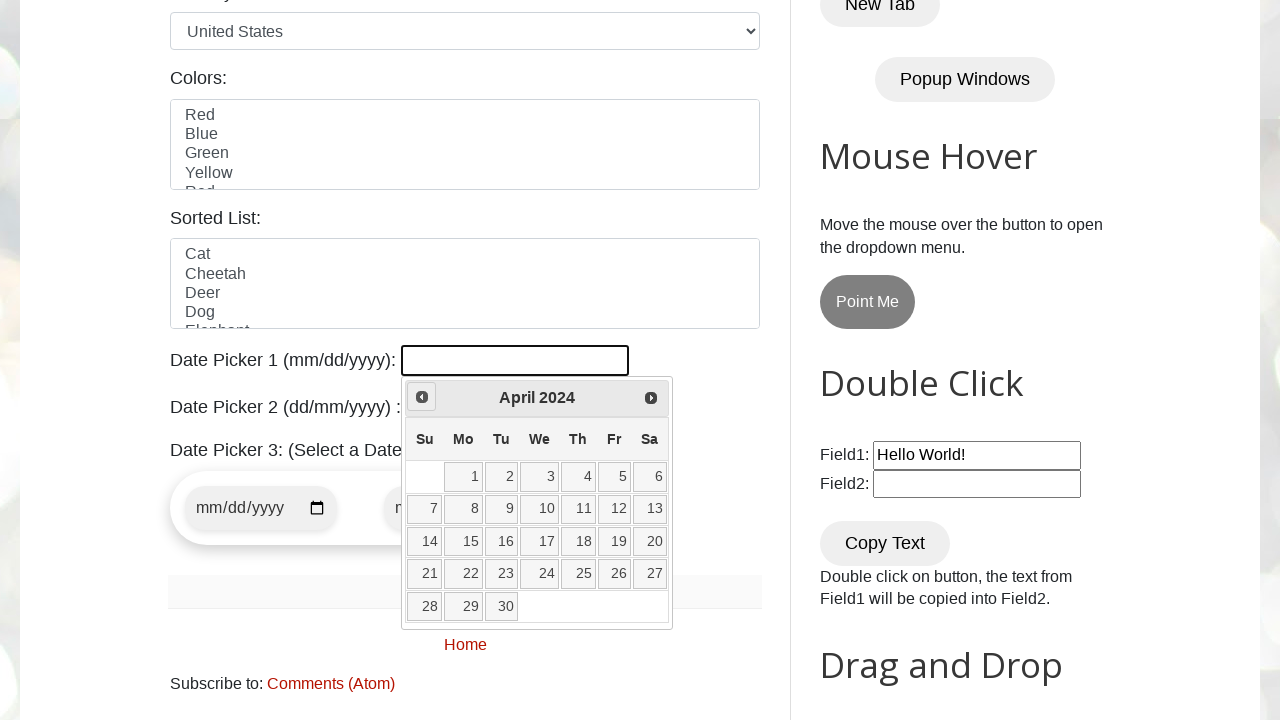

Clicked previous month button to navigate backward at (422, 397) on xpath=//a[@data-handler="prev"]
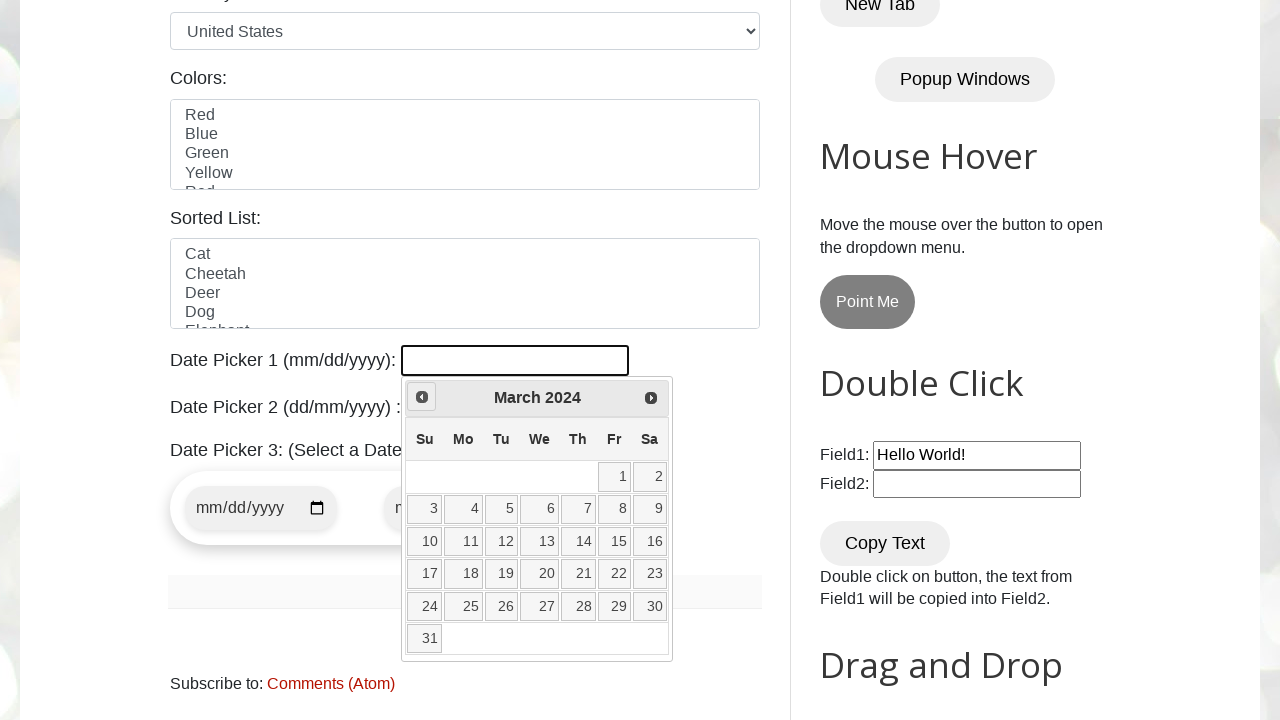

Calendar widget updated after month navigation
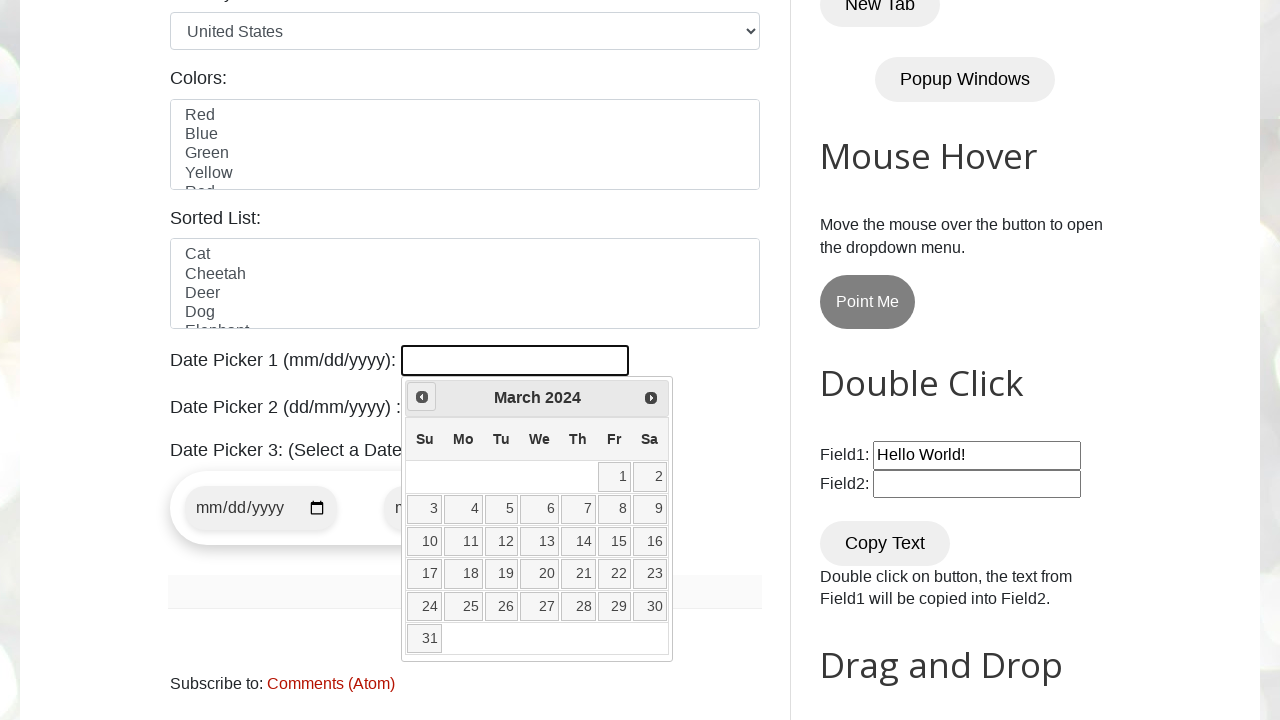

Retrieved current calendar date: March 2024
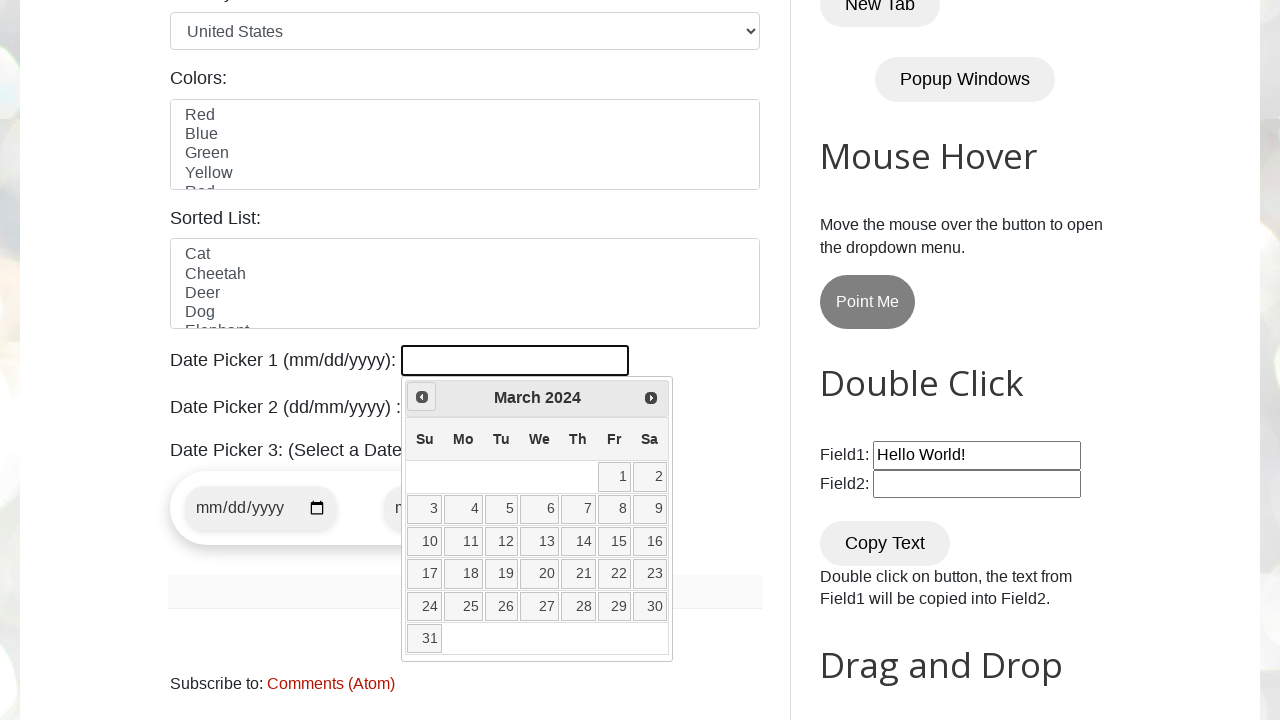

Clicked previous month button to navigate backward at (422, 397) on xpath=//a[@data-handler="prev"]
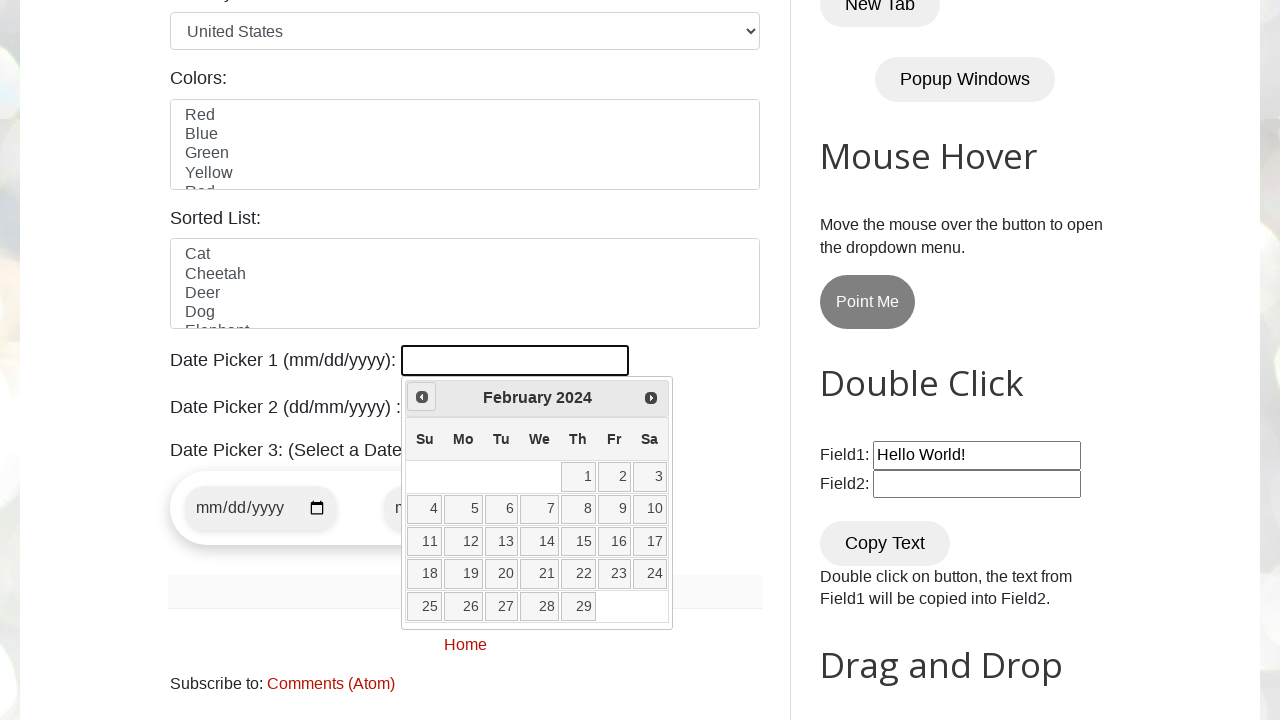

Calendar widget updated after month navigation
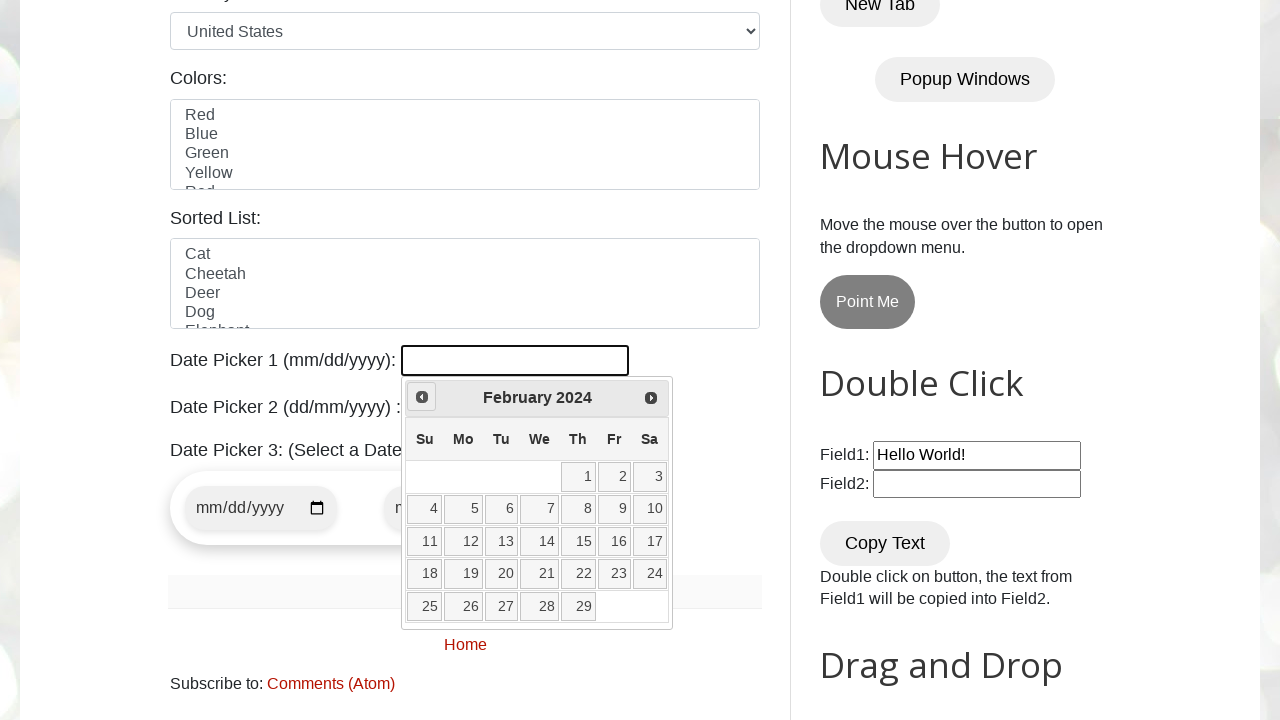

Retrieved current calendar date: February 2024
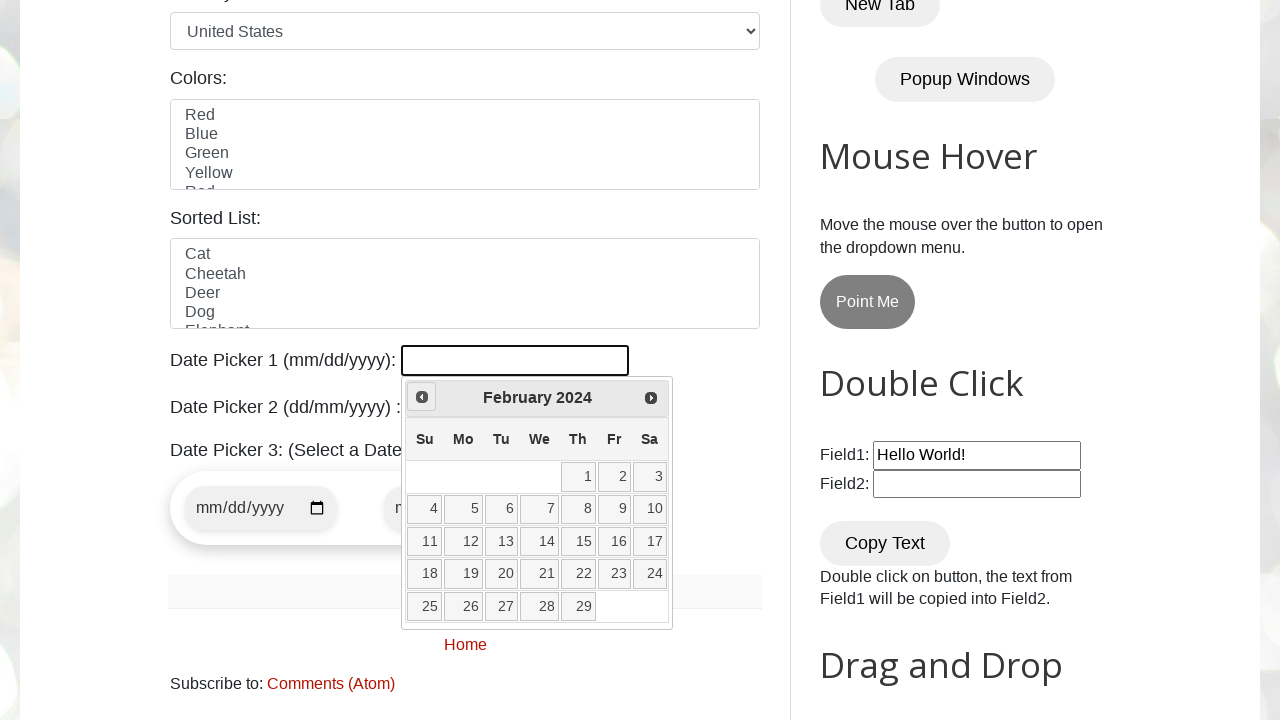

Clicked previous month button to navigate backward at (422, 397) on xpath=//a[@data-handler="prev"]
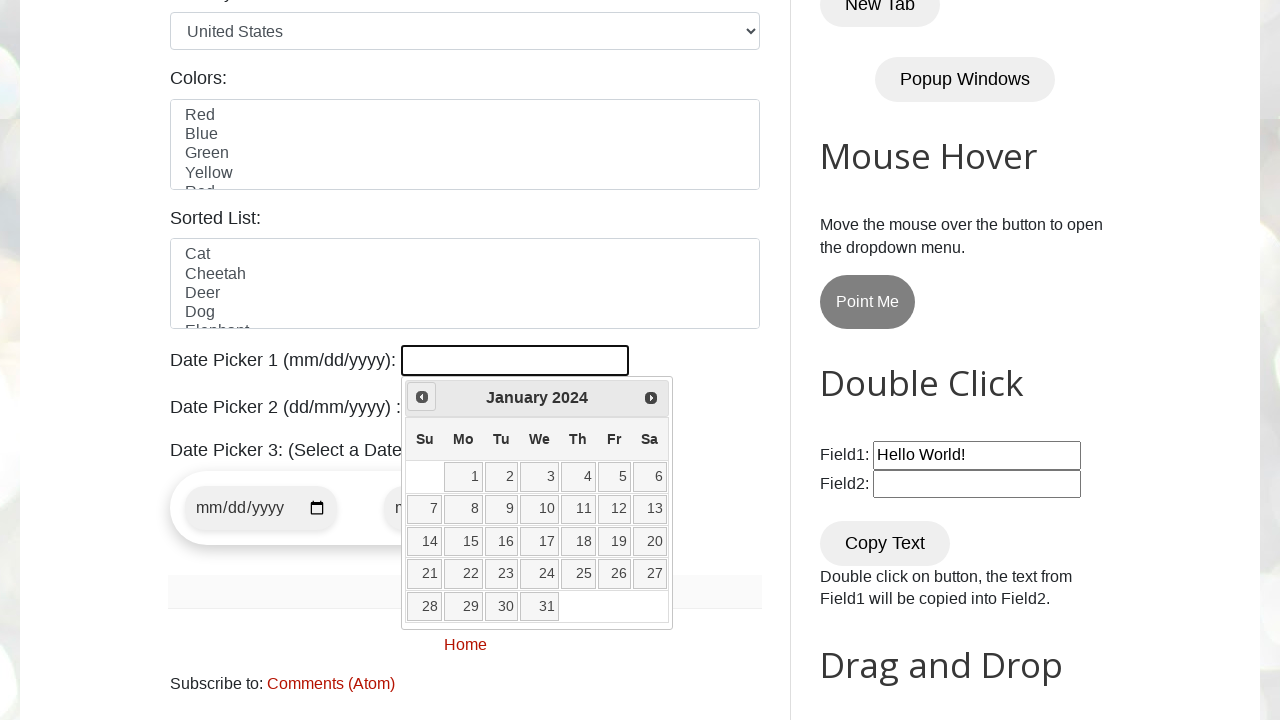

Calendar widget updated after month navigation
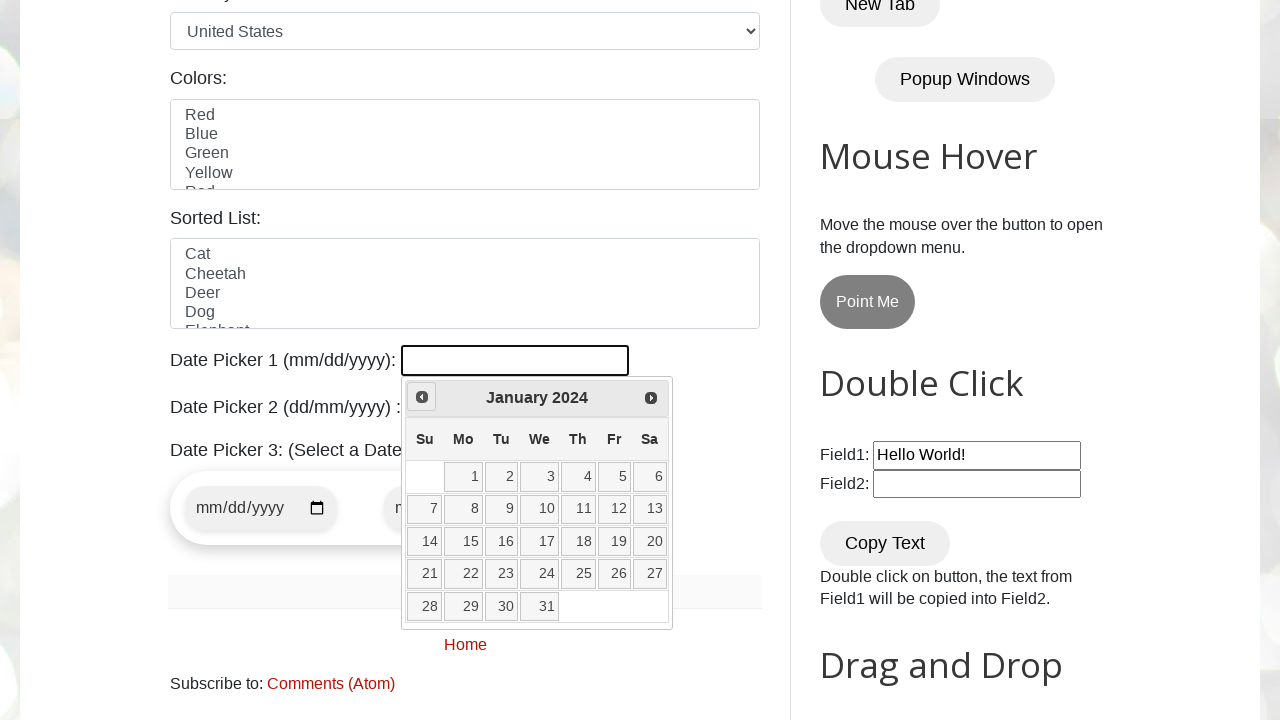

Retrieved current calendar date: January 2024
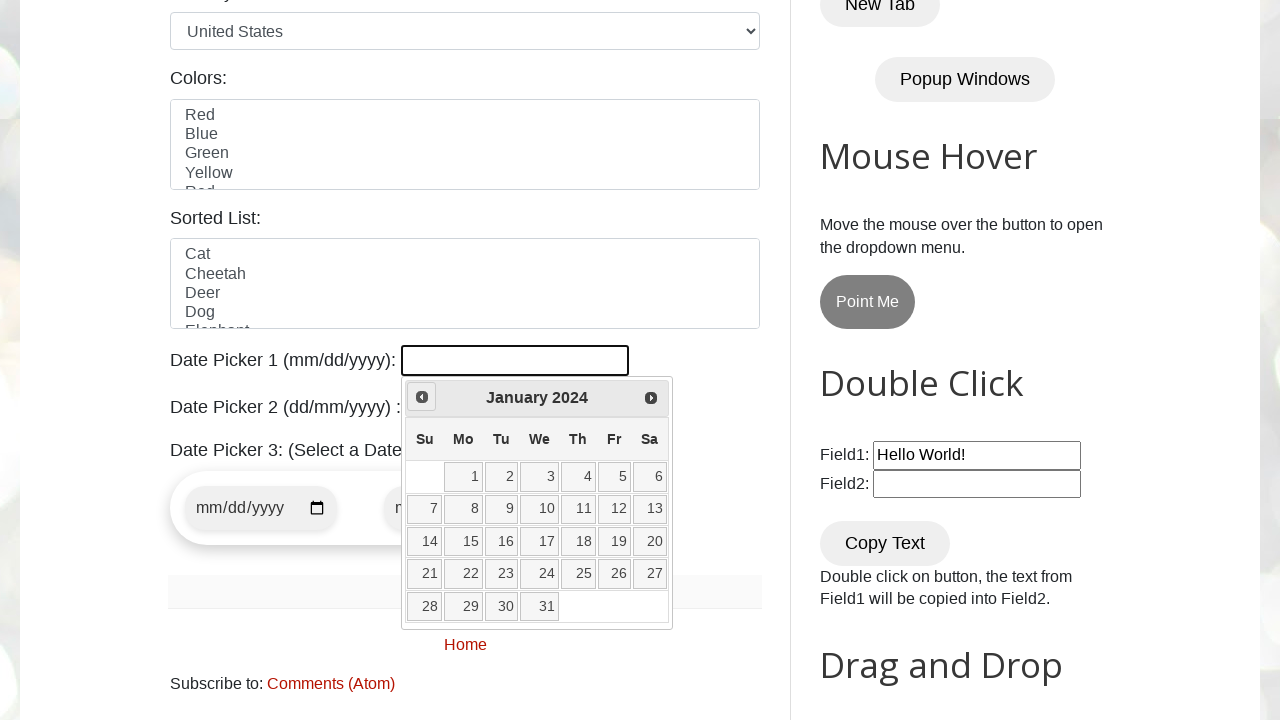

Clicked previous month button to navigate backward at (422, 397) on xpath=//a[@data-handler="prev"]
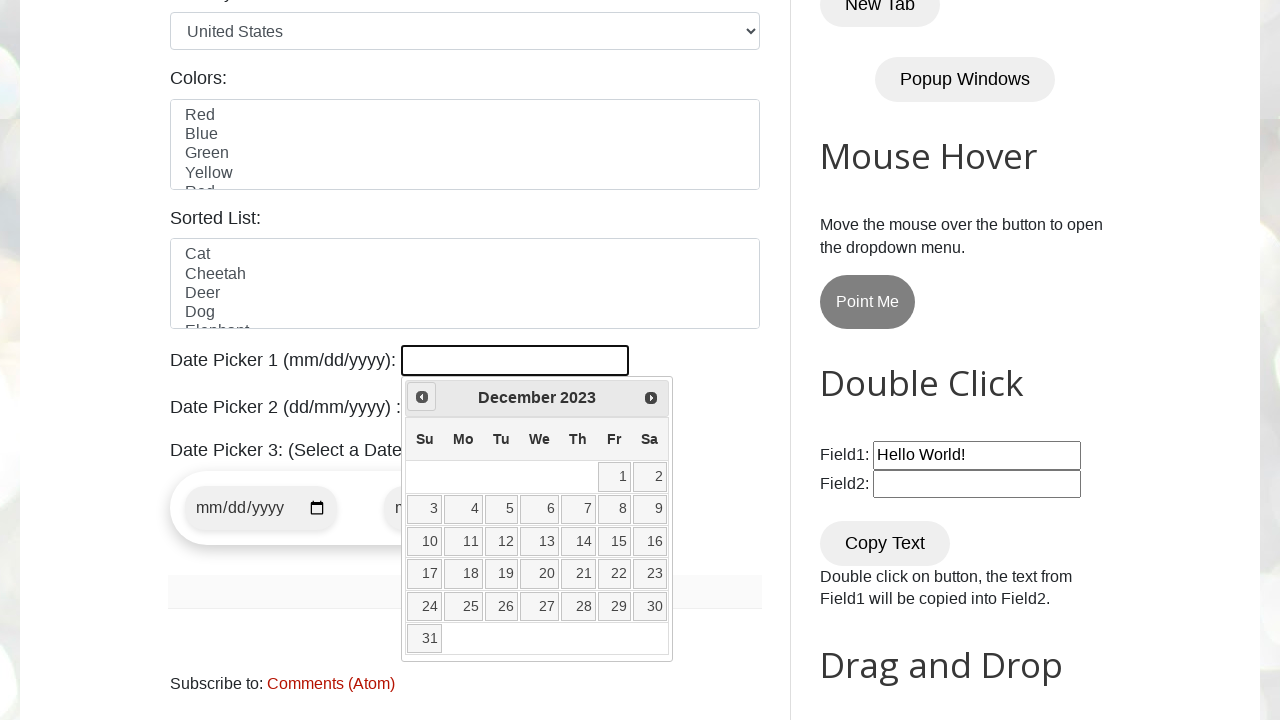

Calendar widget updated after month navigation
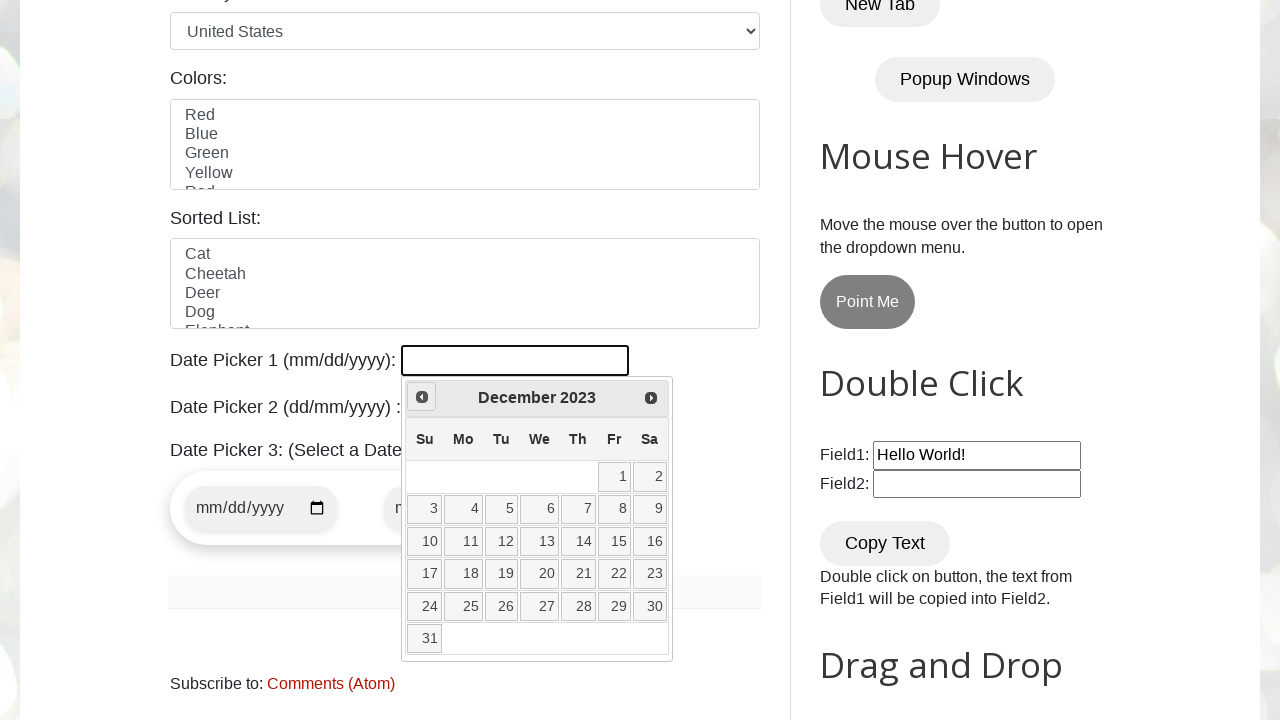

Retrieved current calendar date: December 2023
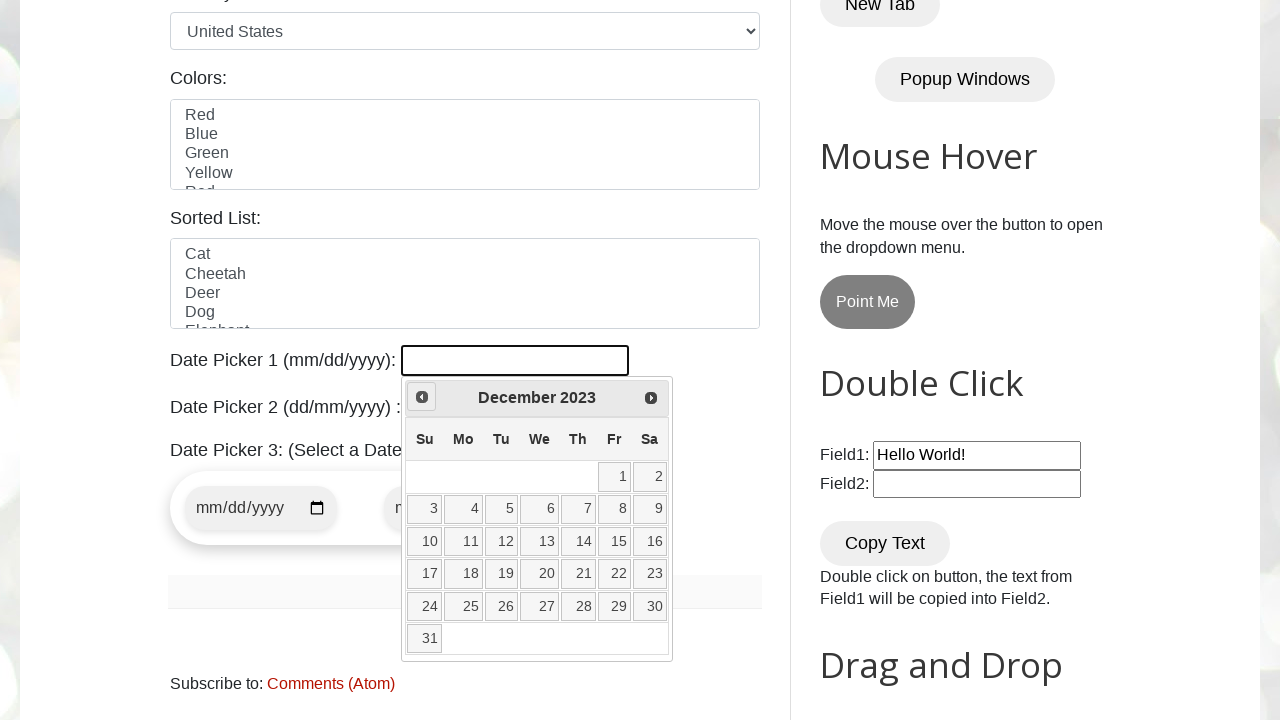

Clicked previous month button to navigate backward at (422, 397) on xpath=//a[@data-handler="prev"]
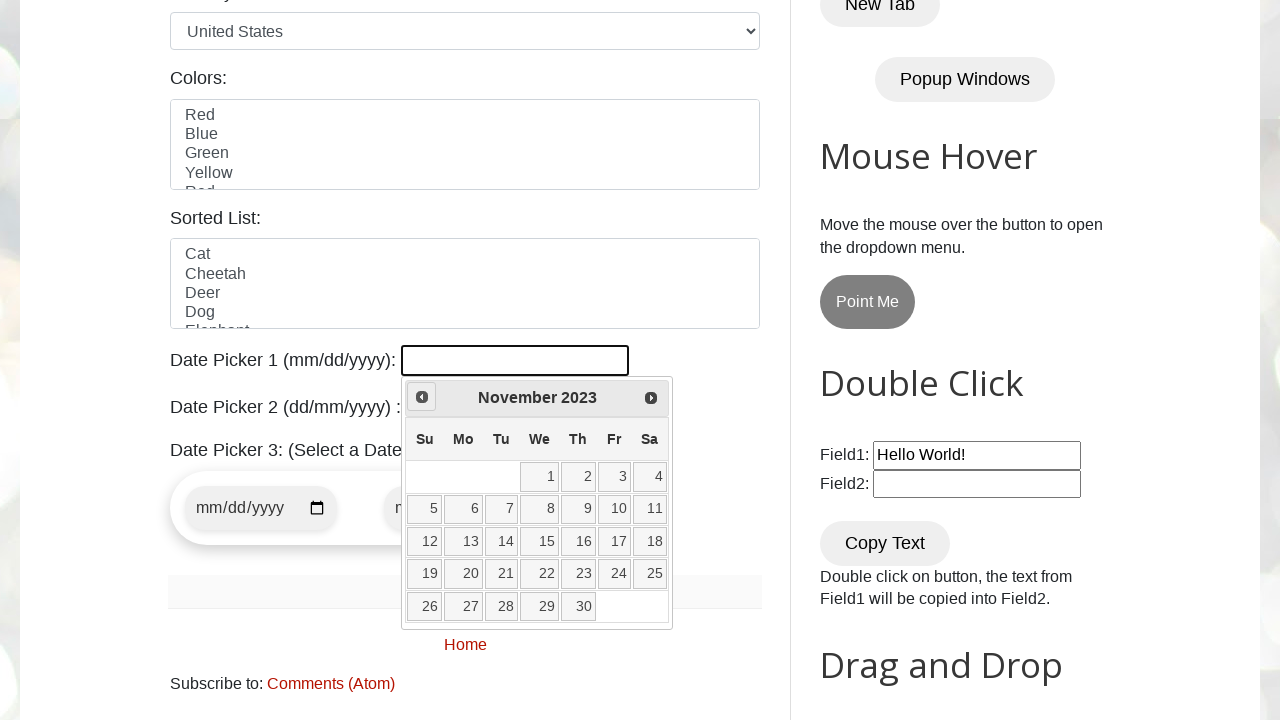

Calendar widget updated after month navigation
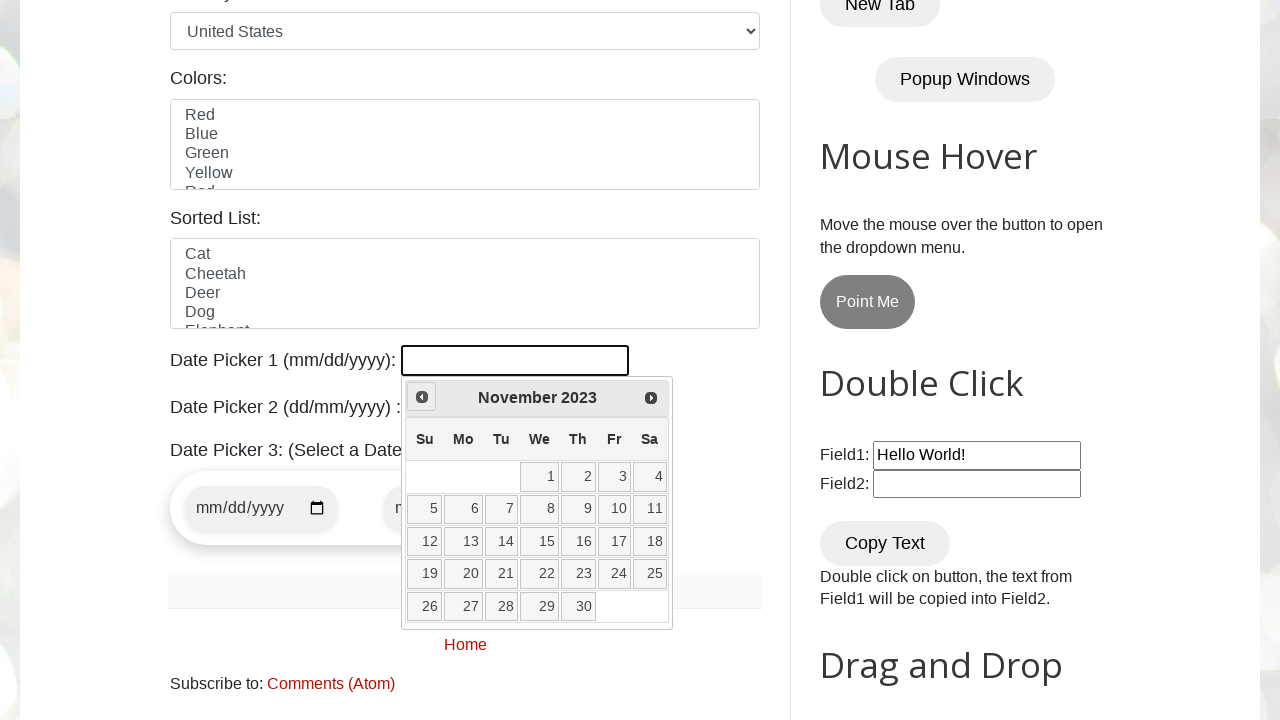

Retrieved current calendar date: November 2023
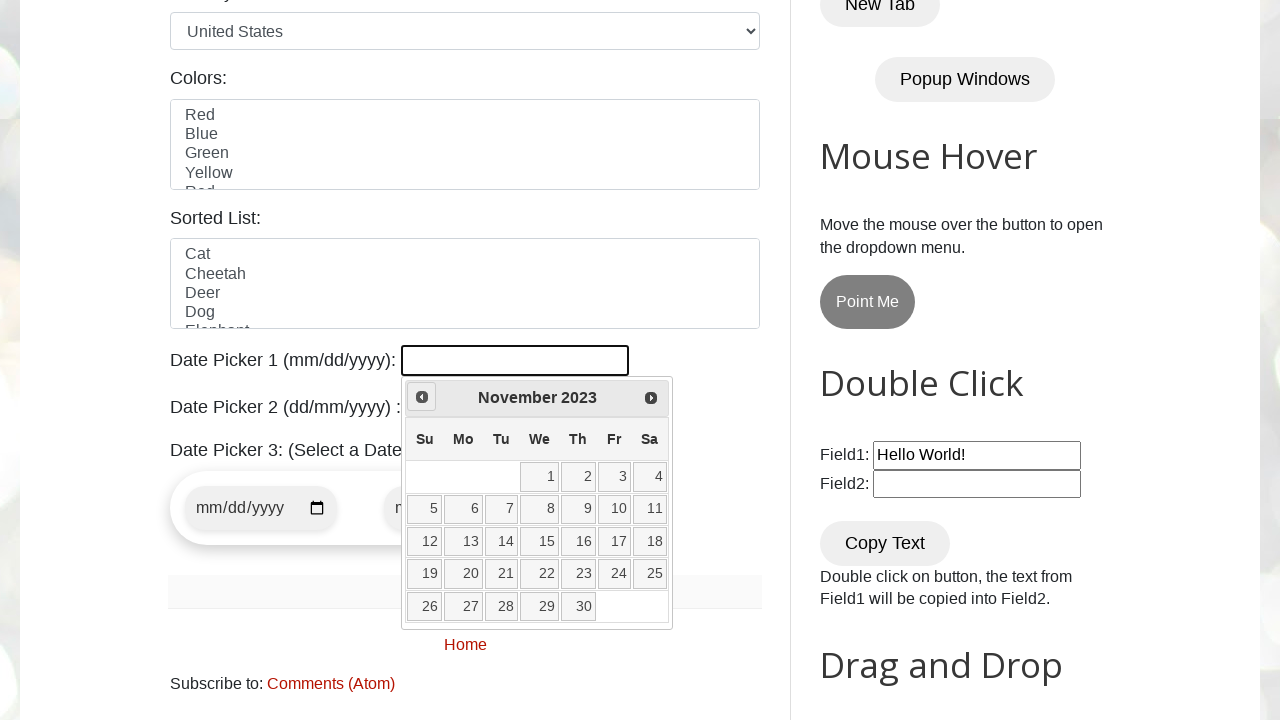

Clicked previous month button to navigate backward at (422, 397) on xpath=//a[@data-handler="prev"]
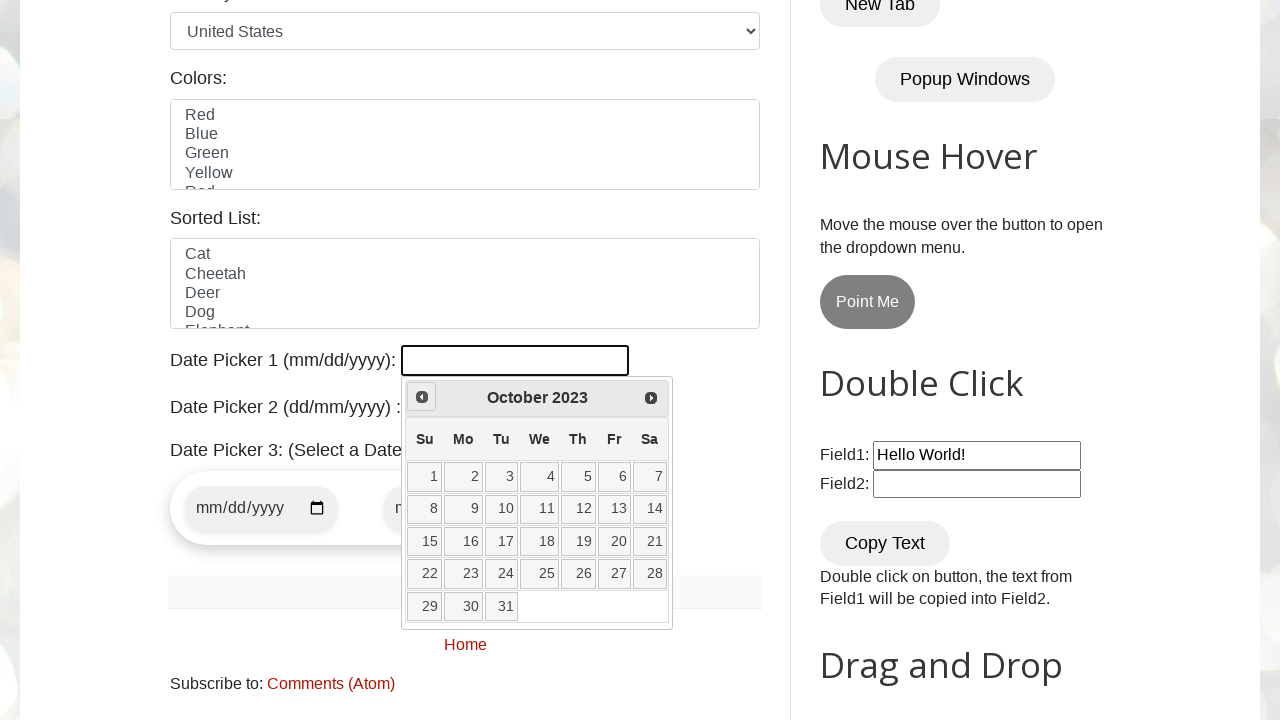

Calendar widget updated after month navigation
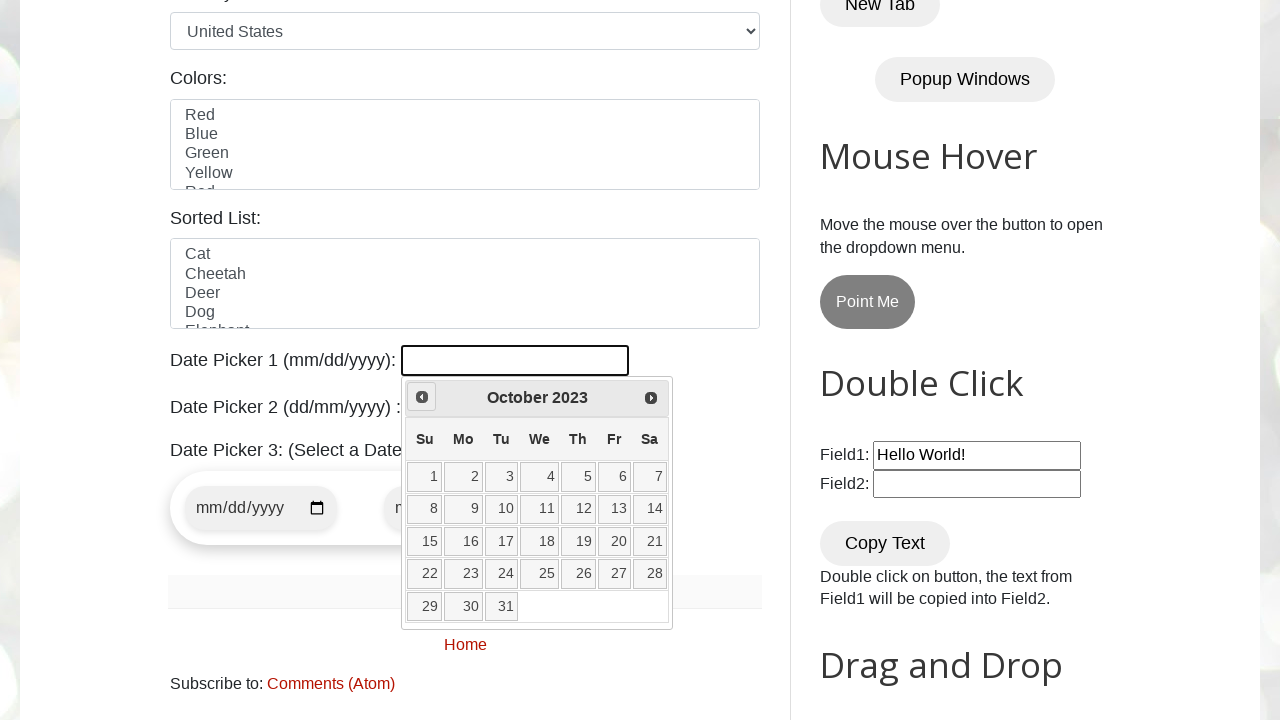

Retrieved current calendar date: October 2023
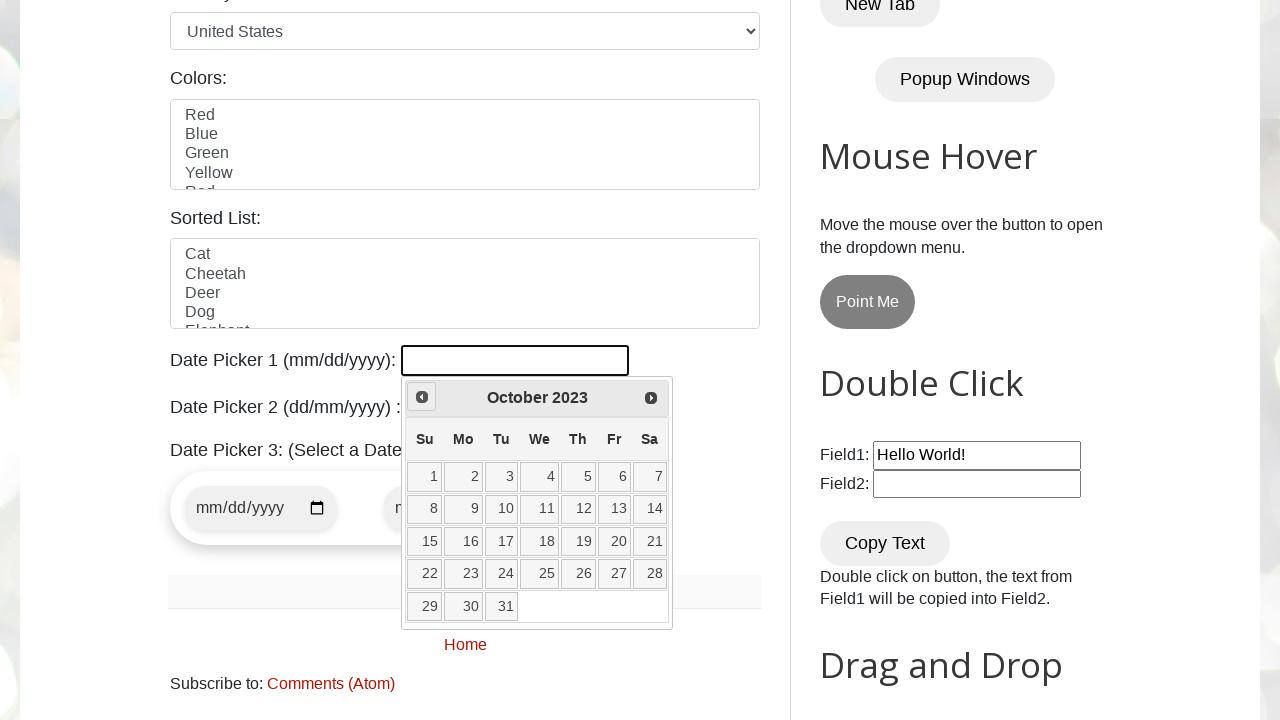

Clicked previous month button to navigate backward at (422, 397) on xpath=//a[@data-handler="prev"]
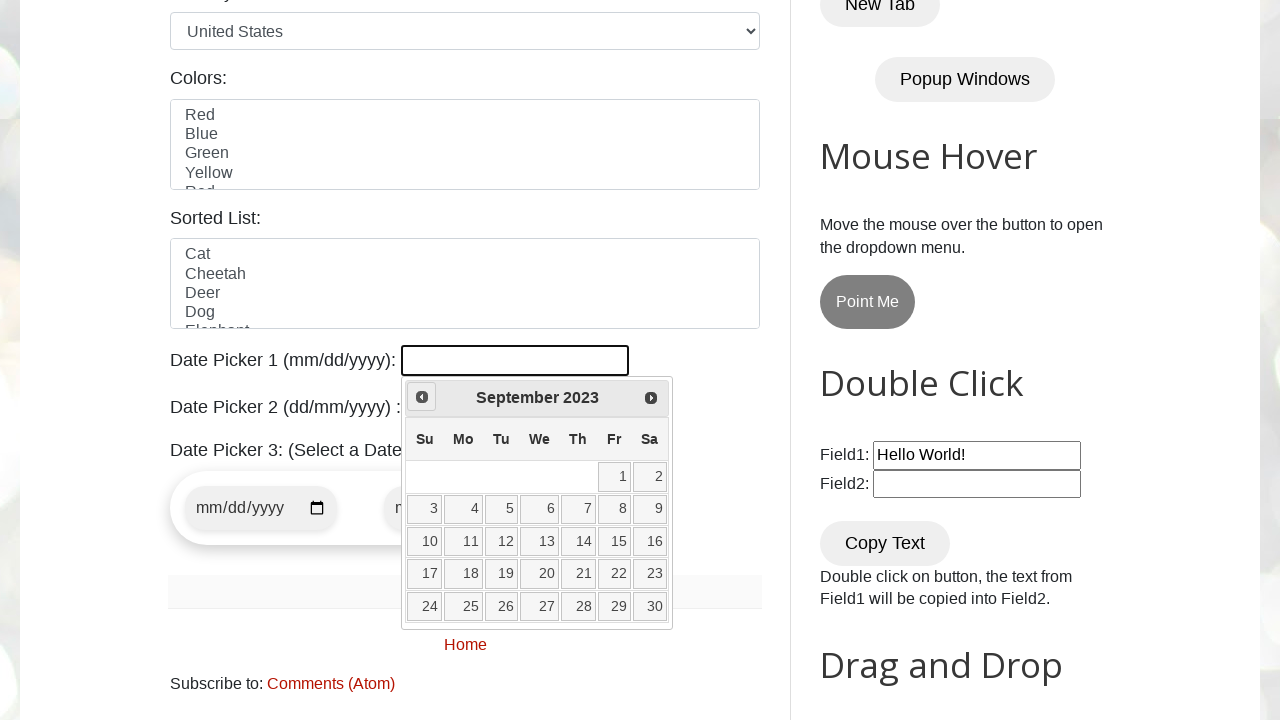

Calendar widget updated after month navigation
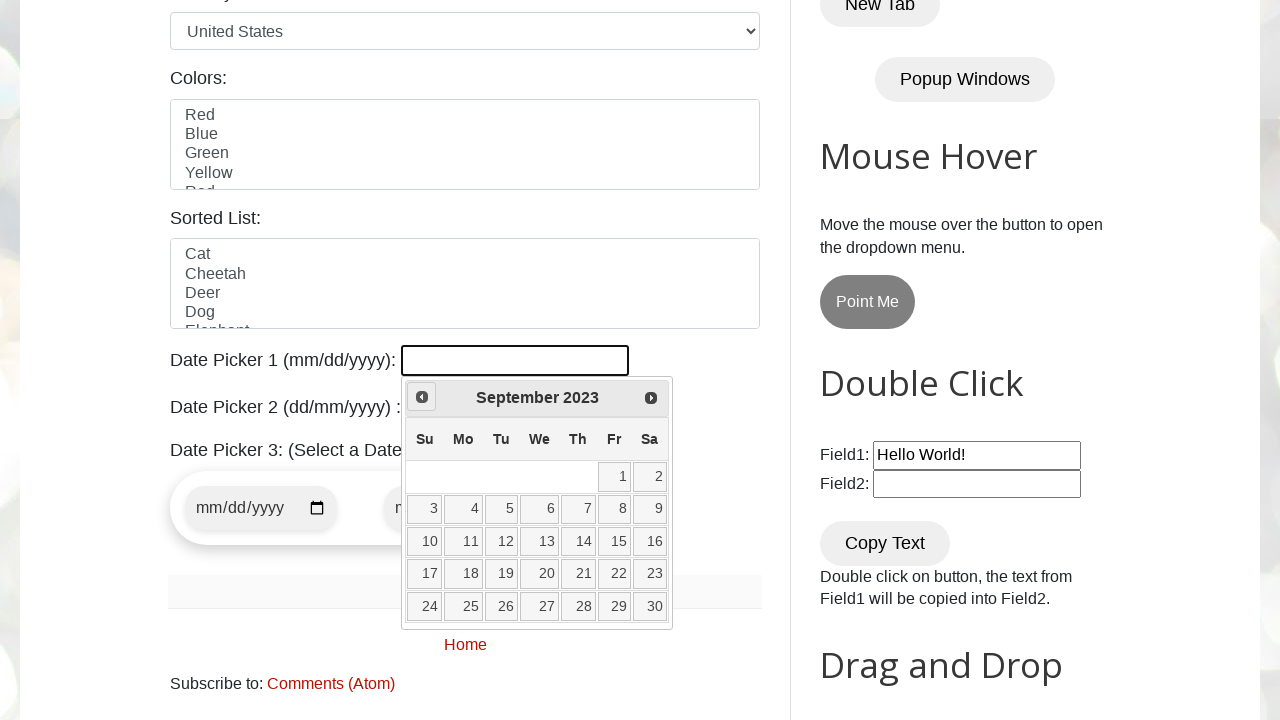

Retrieved current calendar date: September 2023
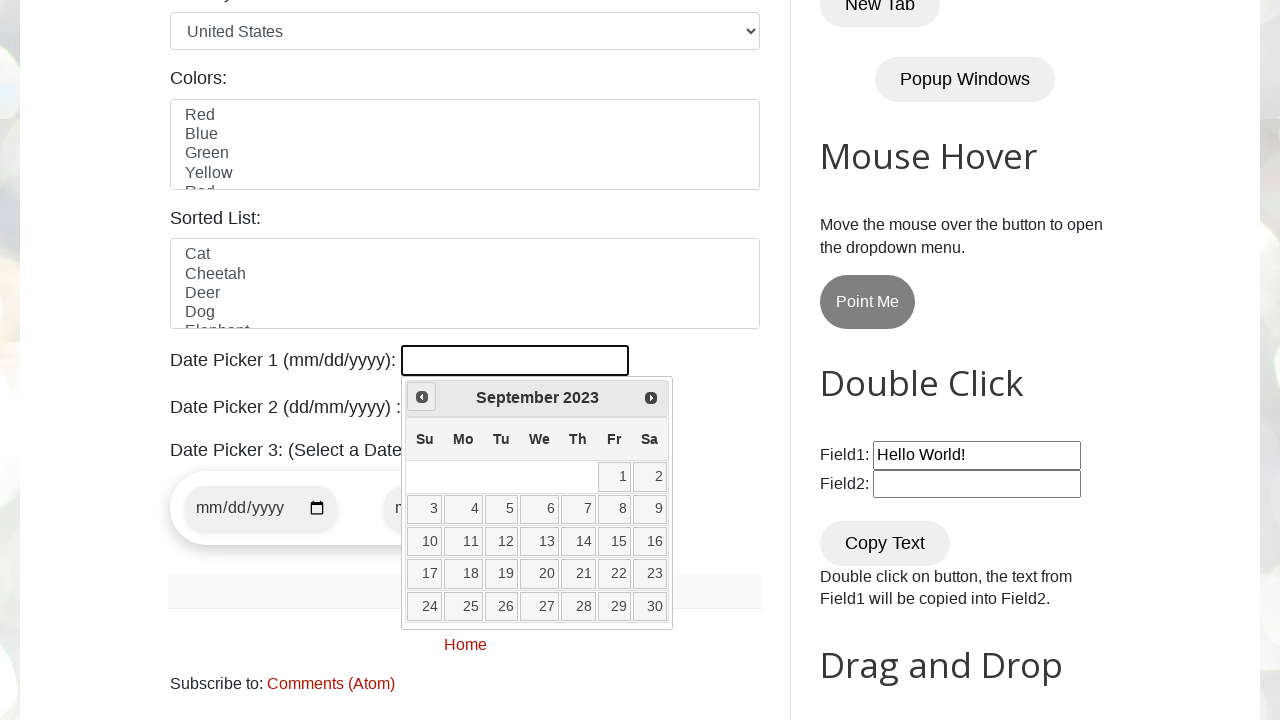

Clicked previous month button to navigate backward at (422, 397) on xpath=//a[@data-handler="prev"]
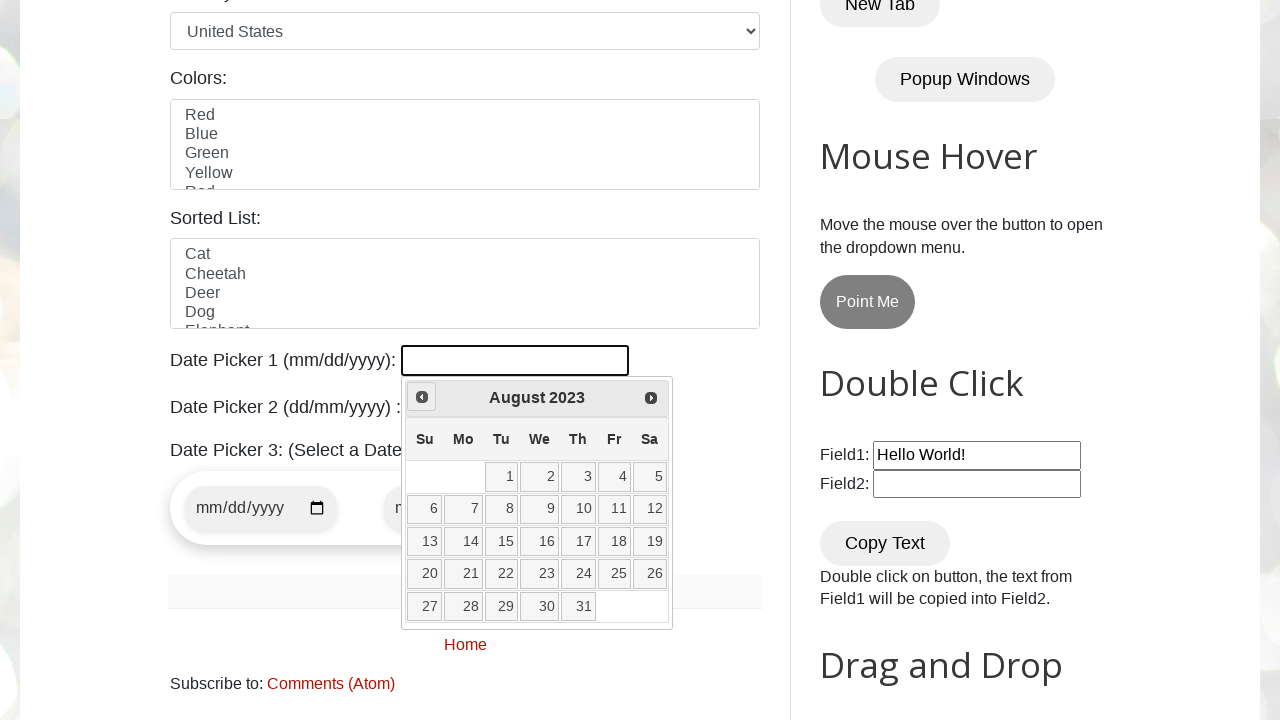

Calendar widget updated after month navigation
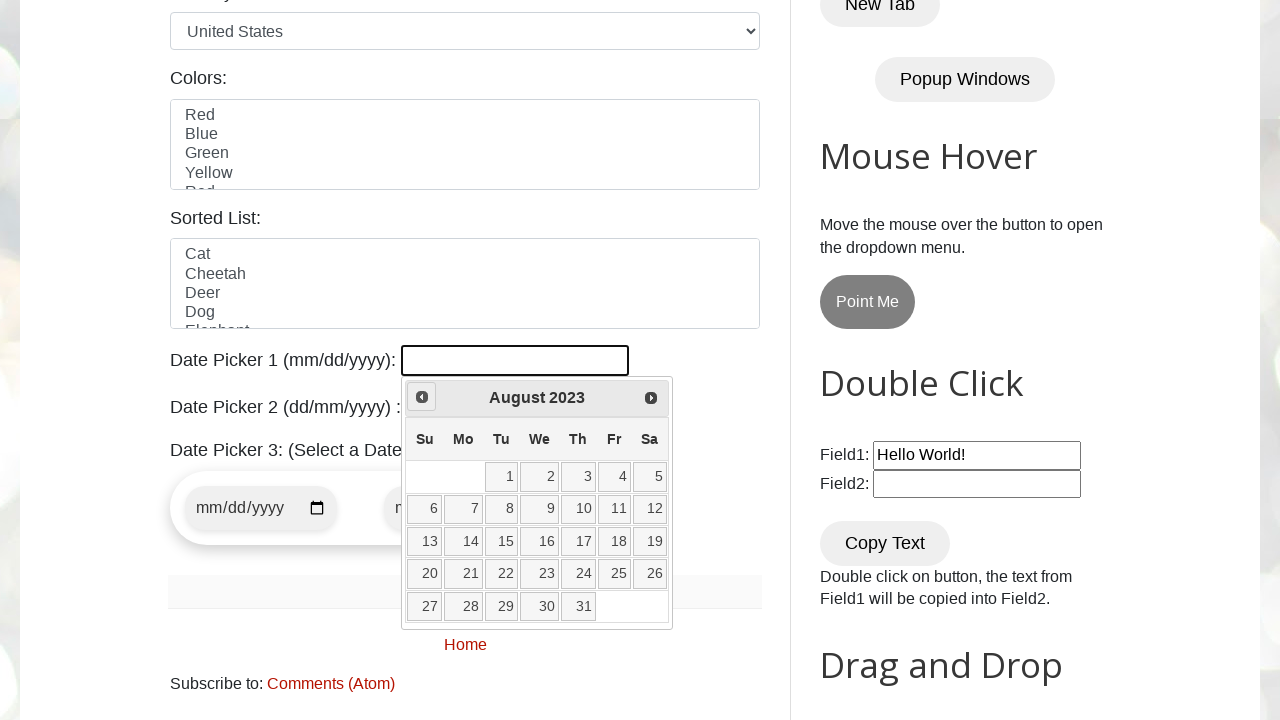

Retrieved current calendar date: August 2023
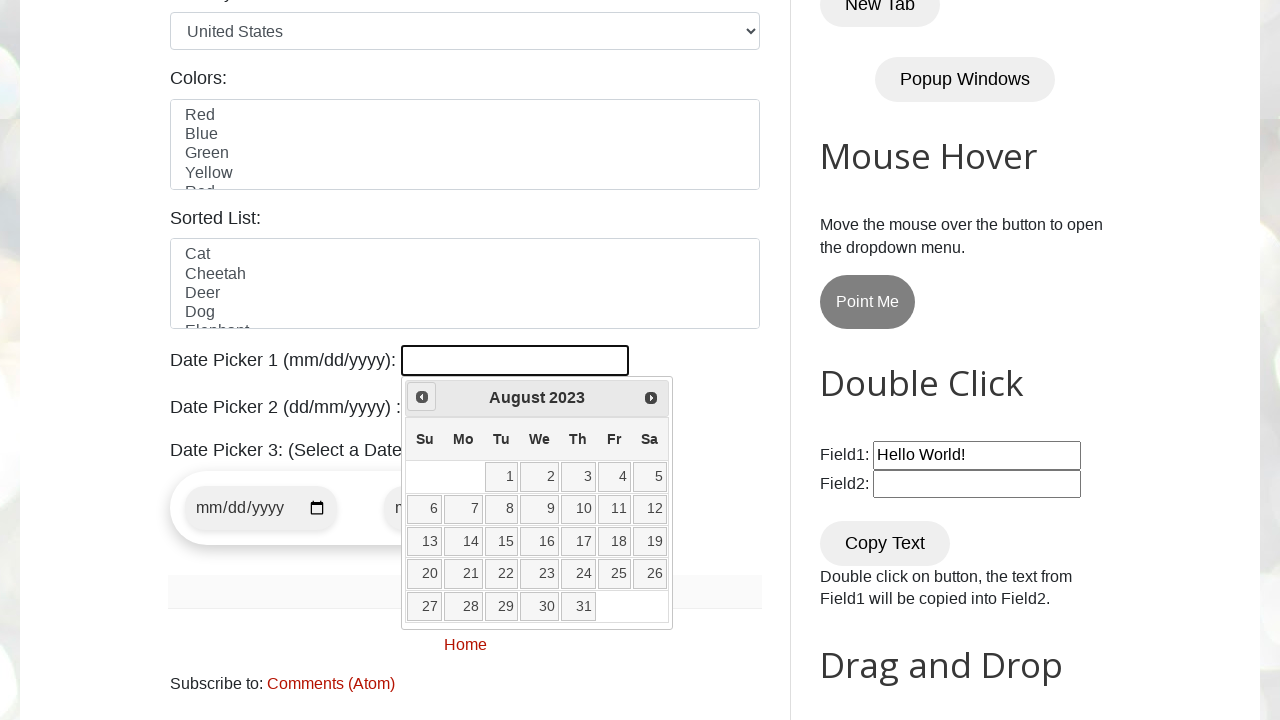

Clicked previous month button to navigate backward at (422, 397) on xpath=//a[@data-handler="prev"]
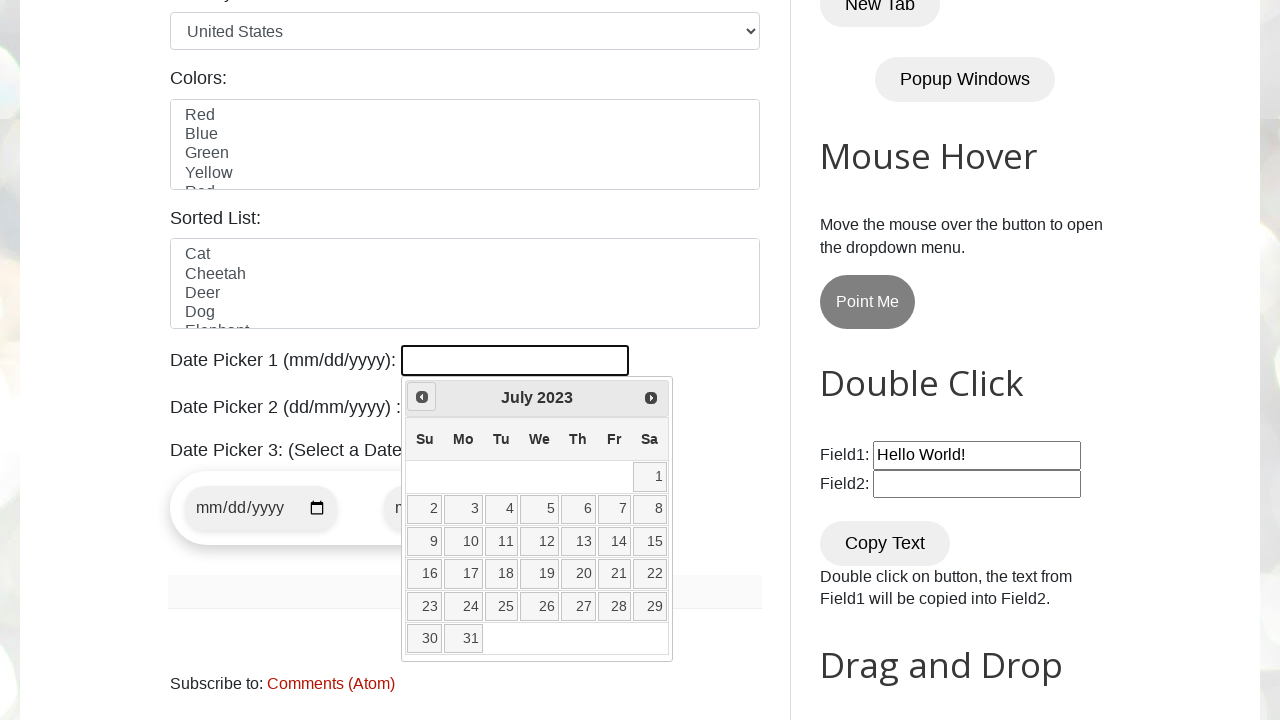

Calendar widget updated after month navigation
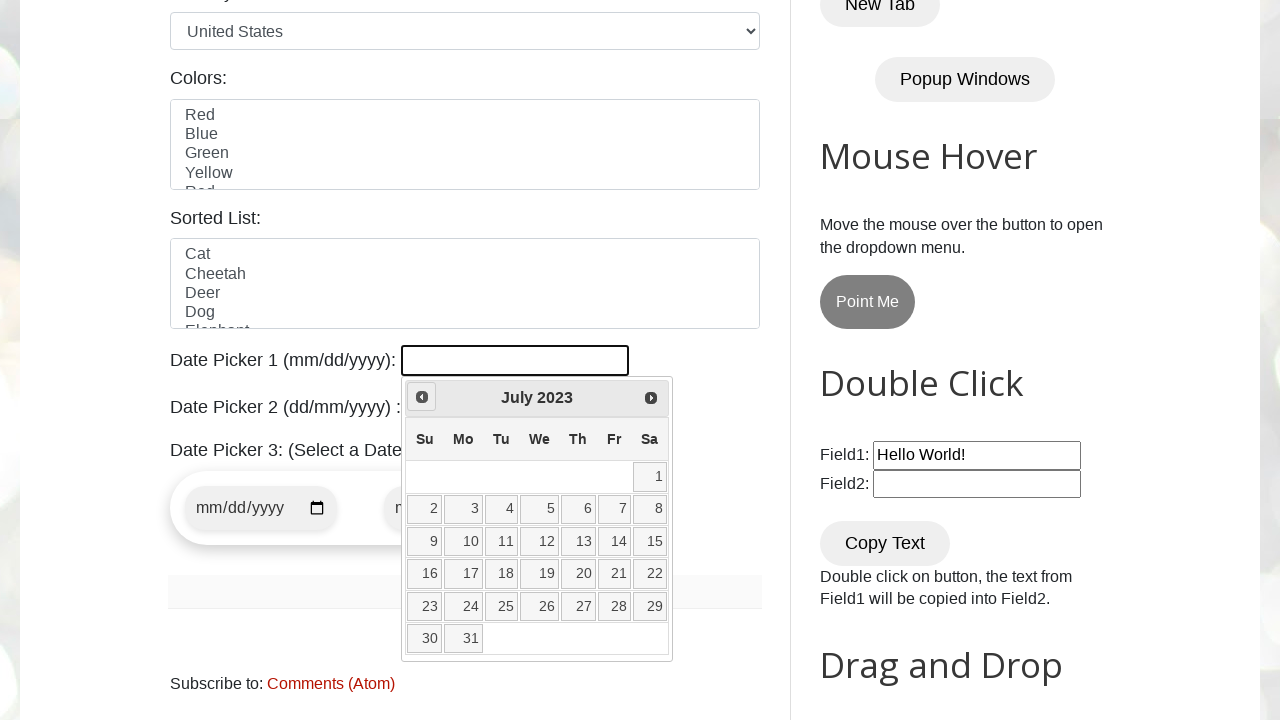

Retrieved current calendar date: July 2023
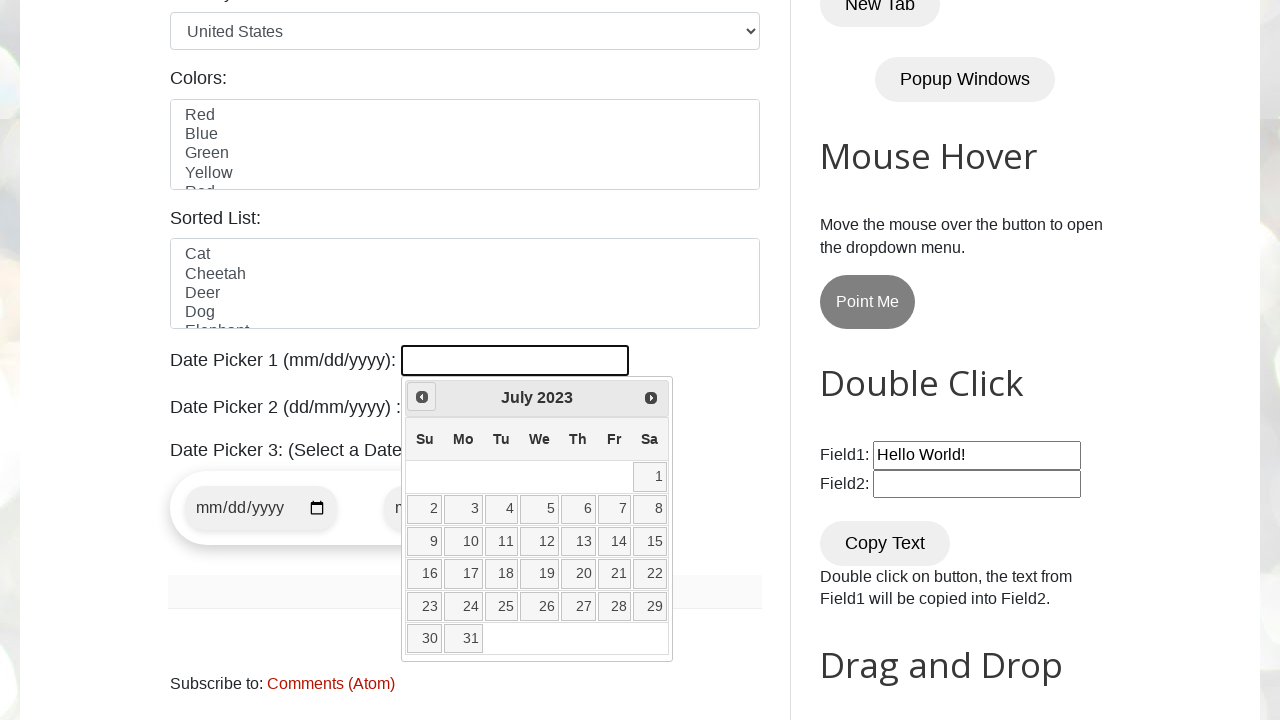

Clicked previous month button to navigate backward at (422, 397) on xpath=//a[@data-handler="prev"]
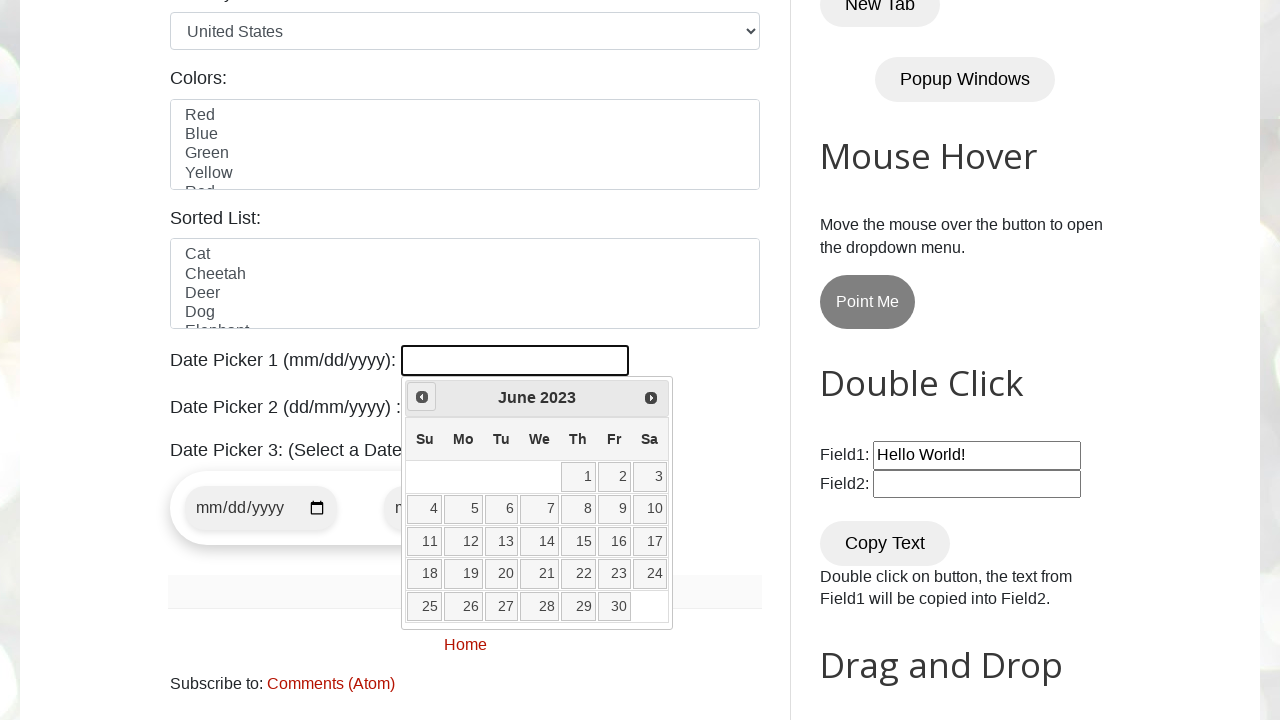

Calendar widget updated after month navigation
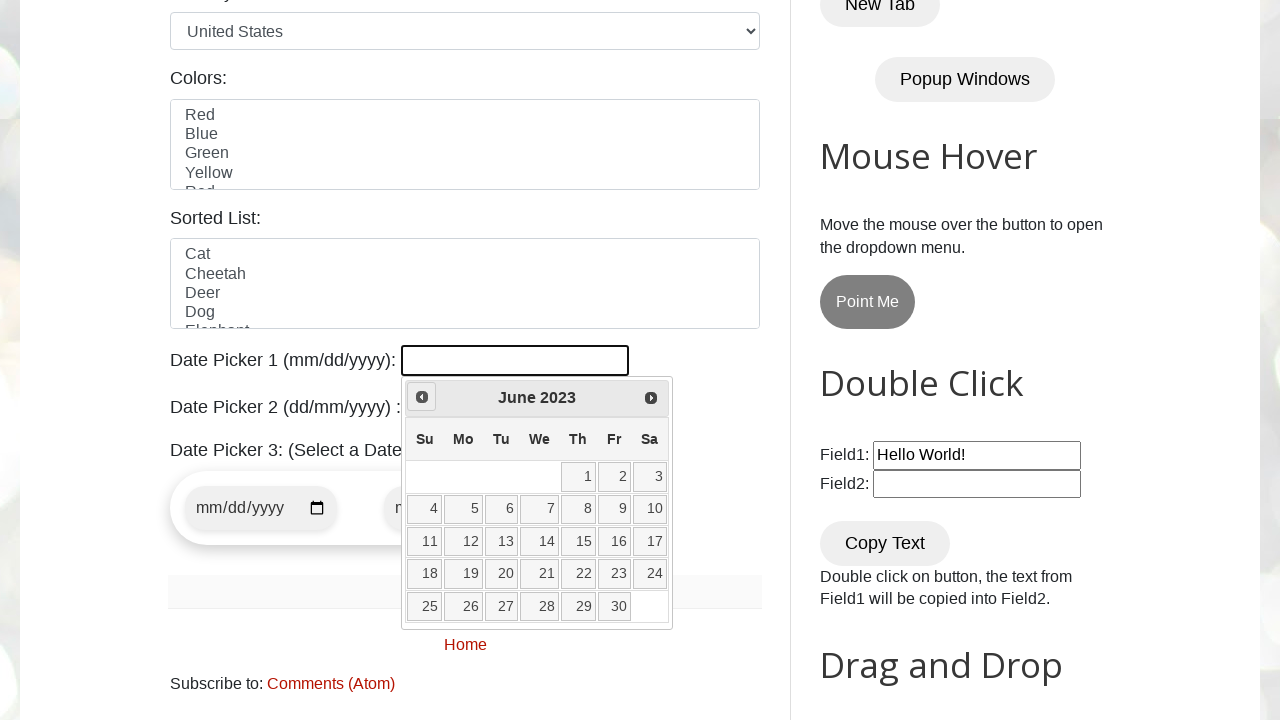

Retrieved current calendar date: June 2023
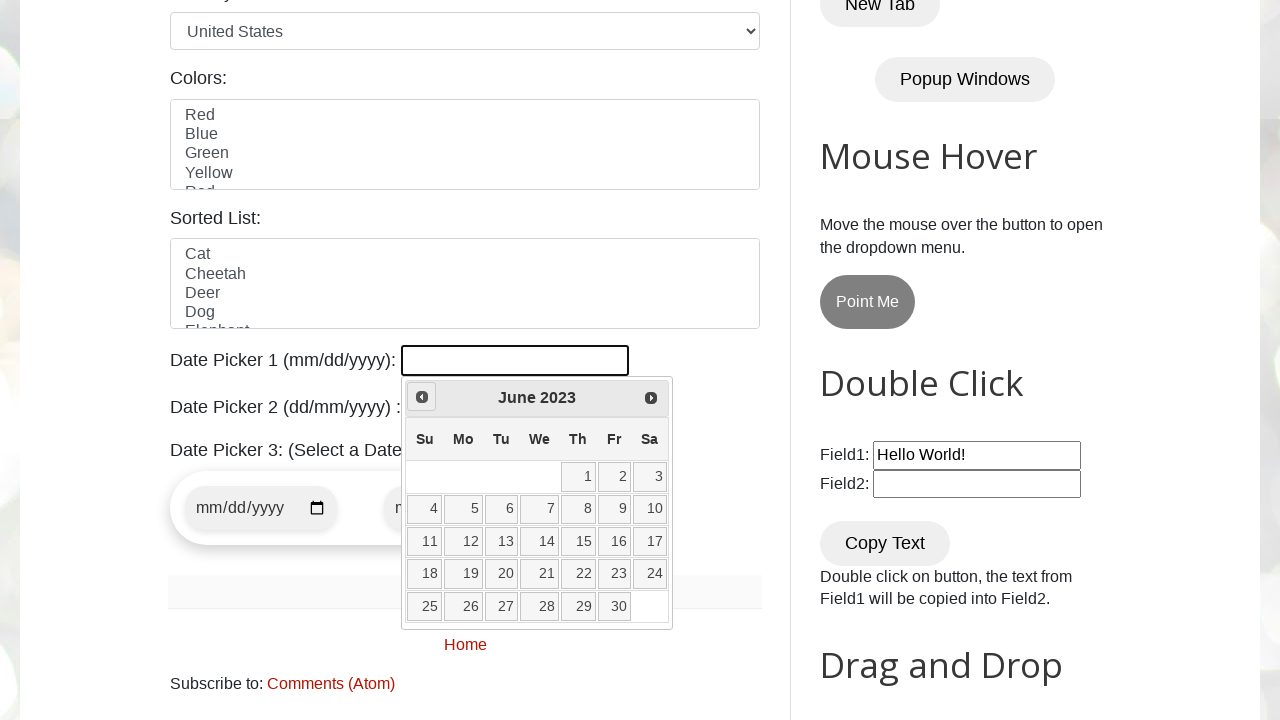

Clicked previous month button to navigate backward at (422, 397) on xpath=//a[@data-handler="prev"]
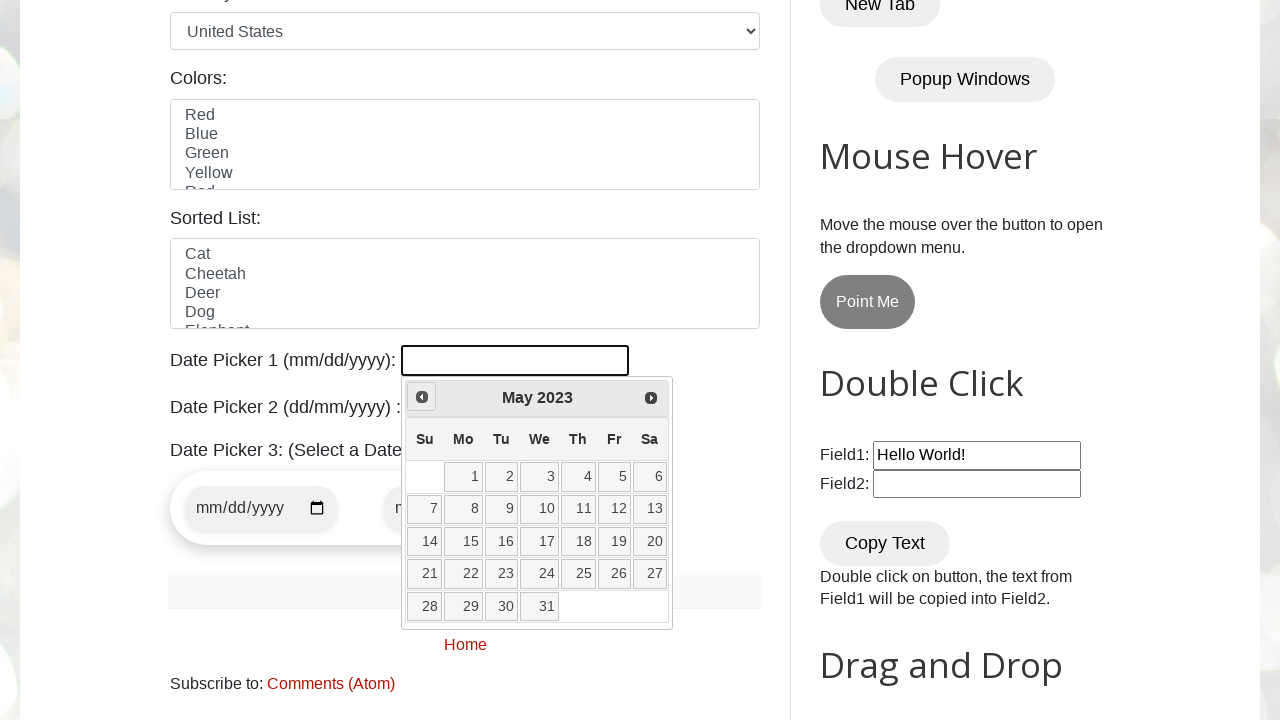

Calendar widget updated after month navigation
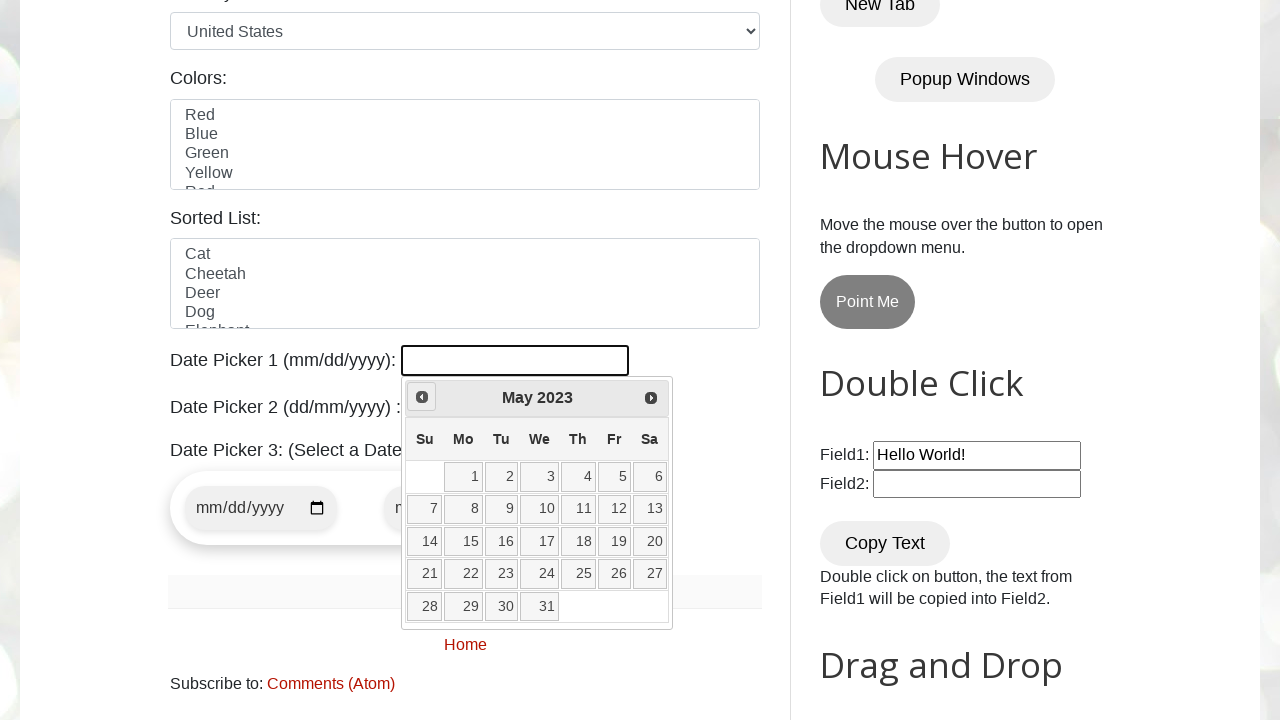

Retrieved current calendar date: May 2023
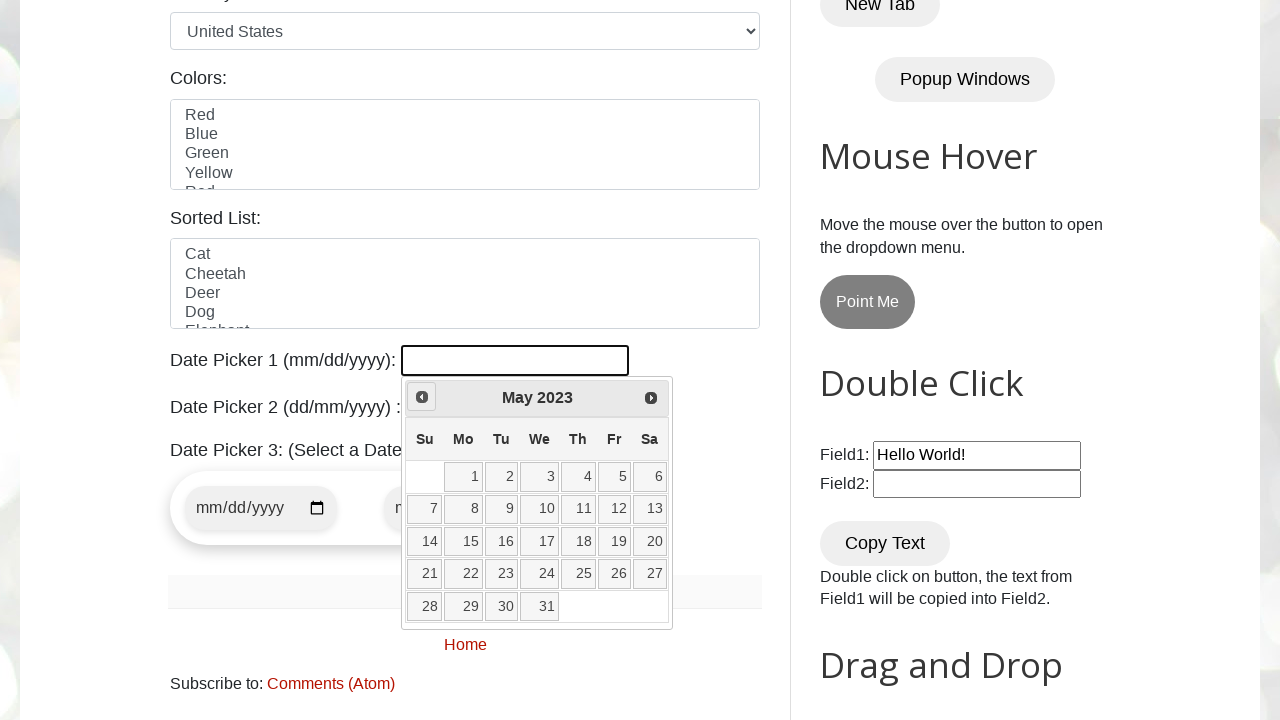

Clicked previous month button to navigate backward at (422, 397) on xpath=//a[@data-handler="prev"]
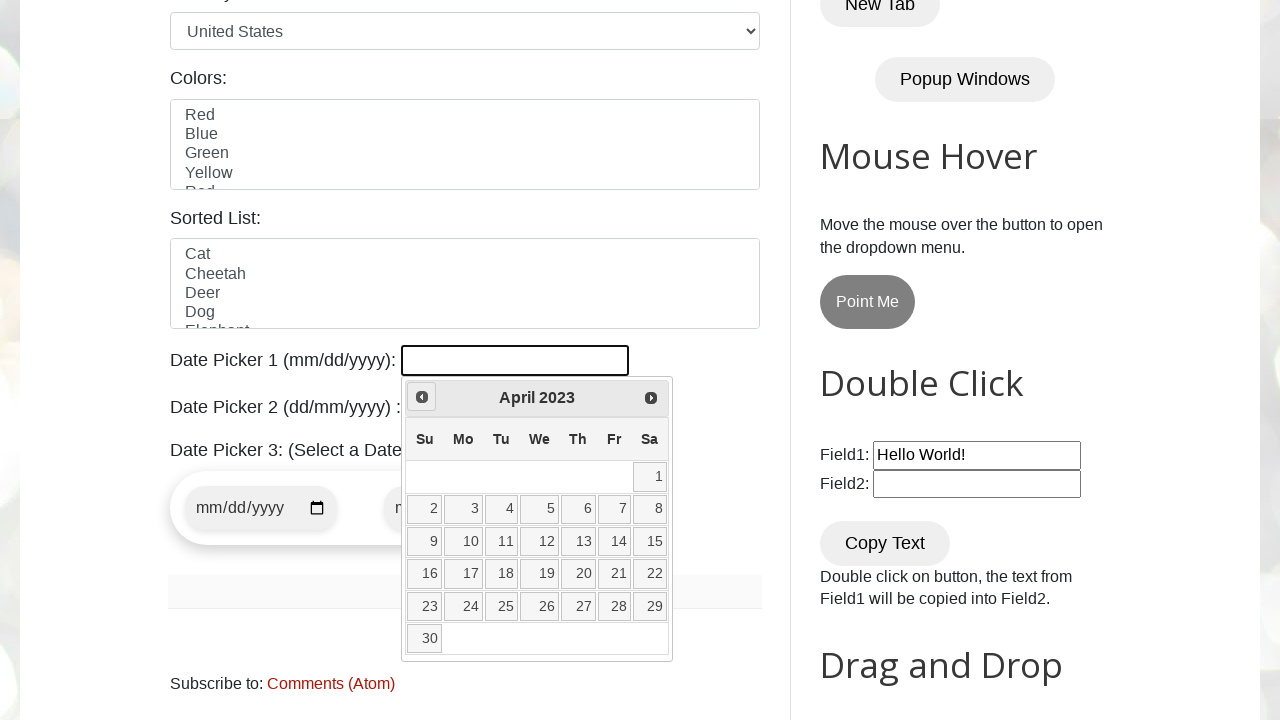

Calendar widget updated after month navigation
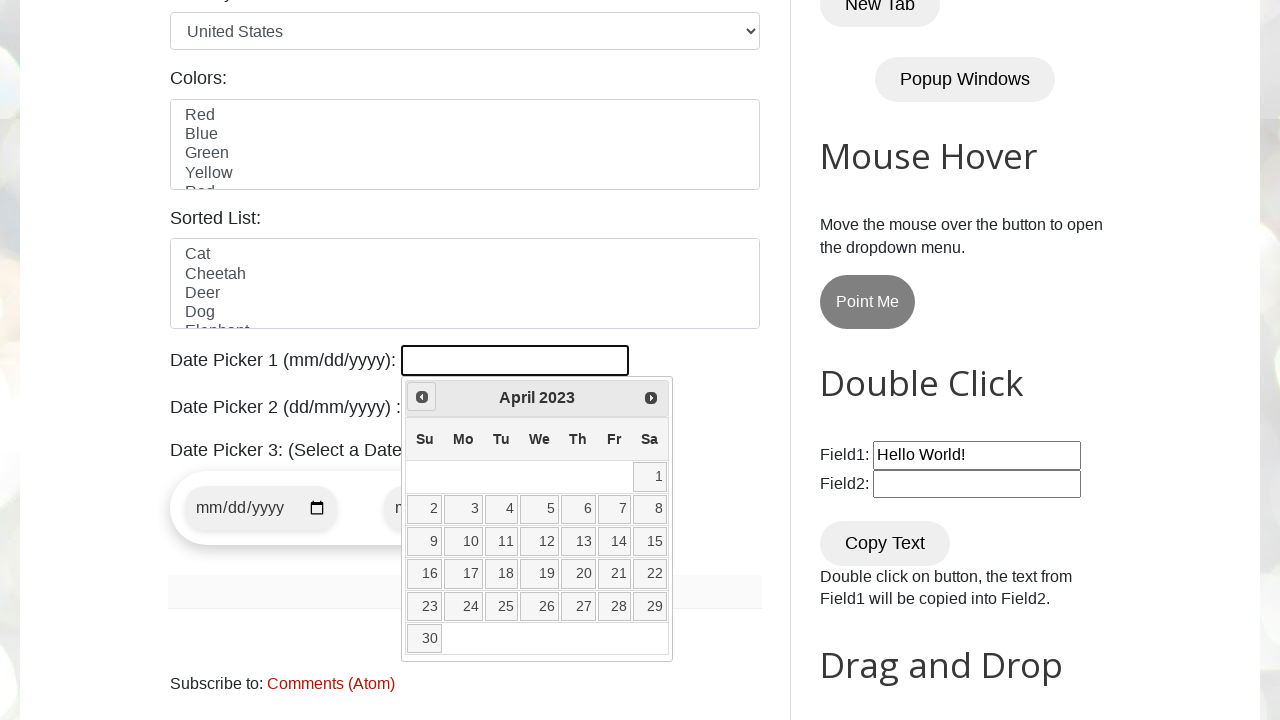

Retrieved current calendar date: April 2023
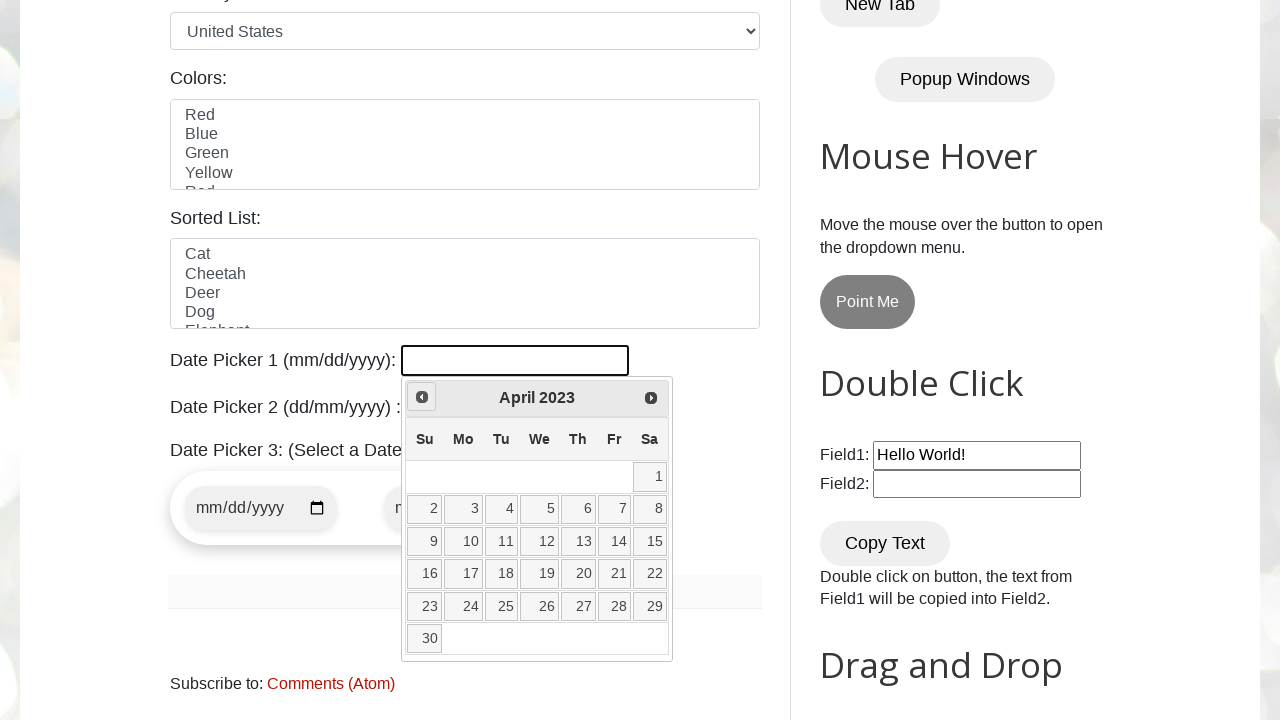

Clicked previous month button to navigate backward at (422, 397) on xpath=//a[@data-handler="prev"]
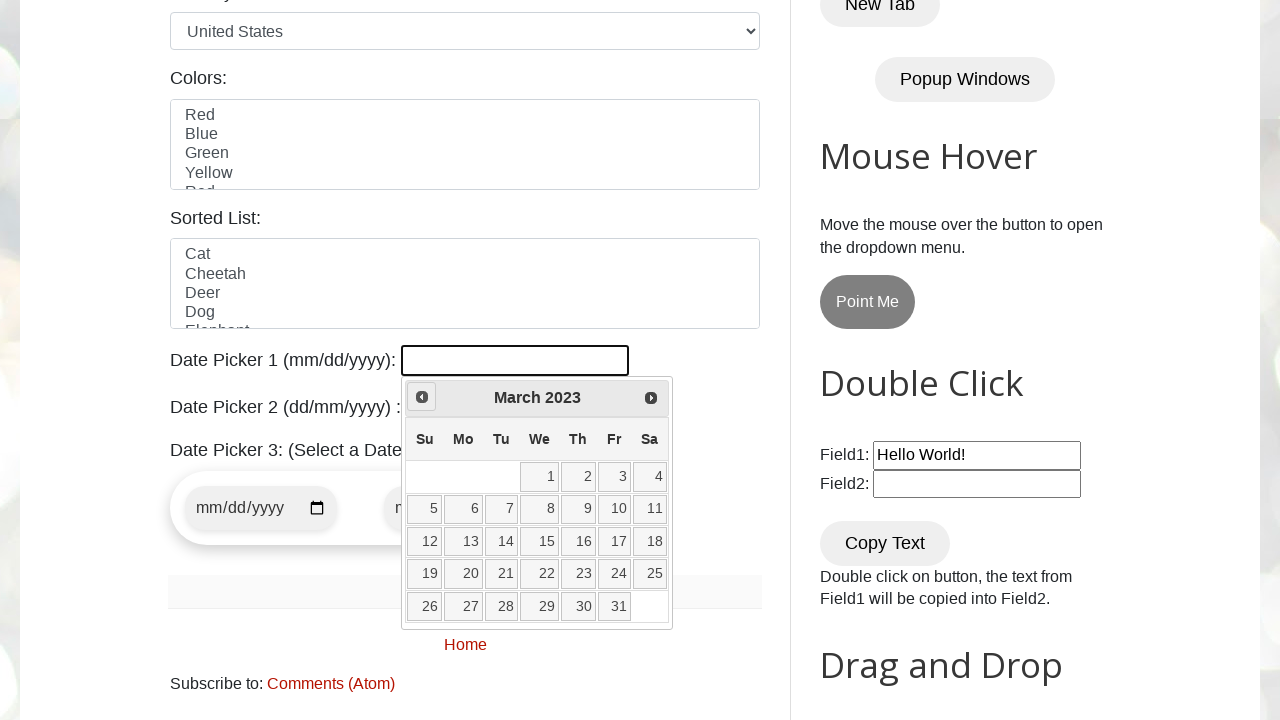

Calendar widget updated after month navigation
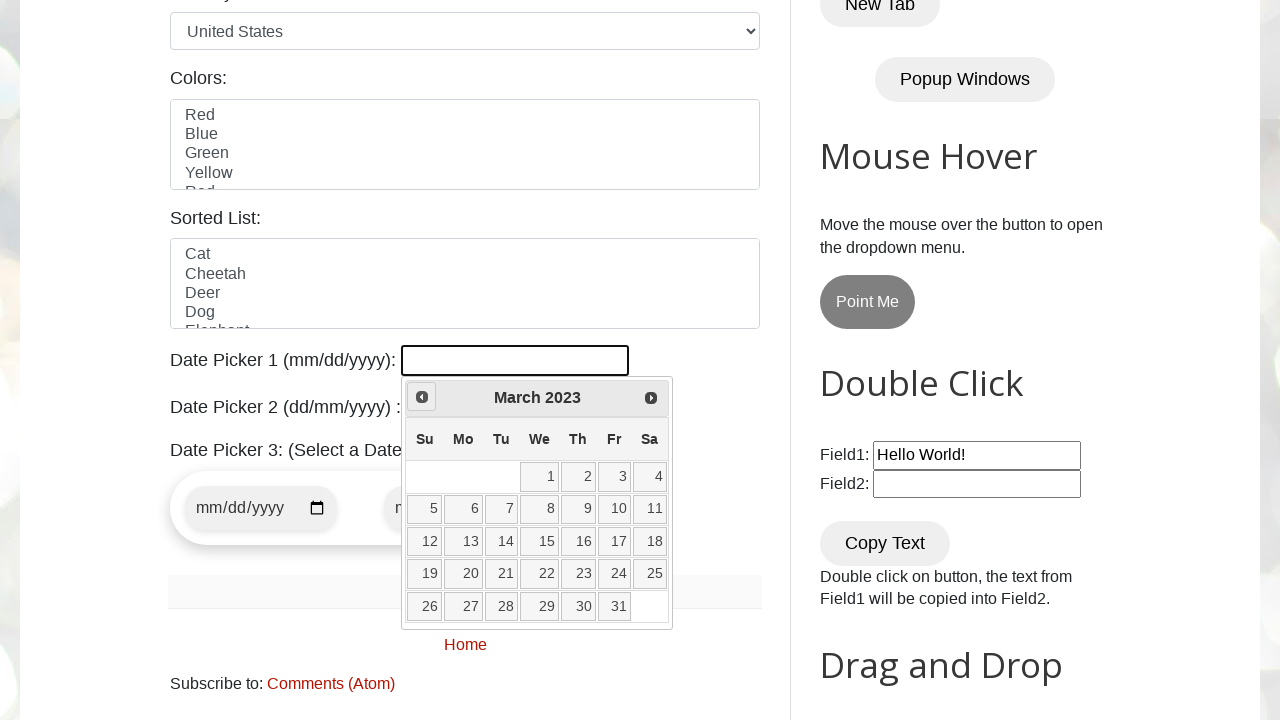

Retrieved current calendar date: March 2023
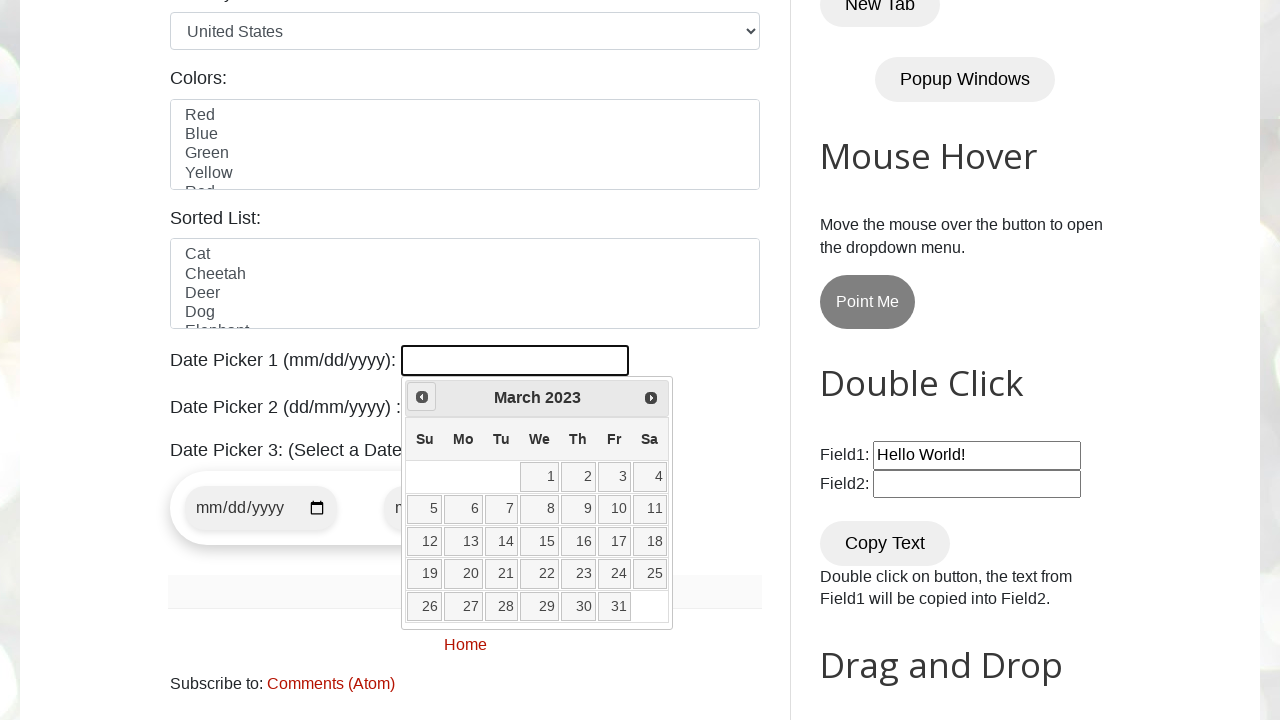

Clicked previous month button to navigate backward at (422, 397) on xpath=//a[@data-handler="prev"]
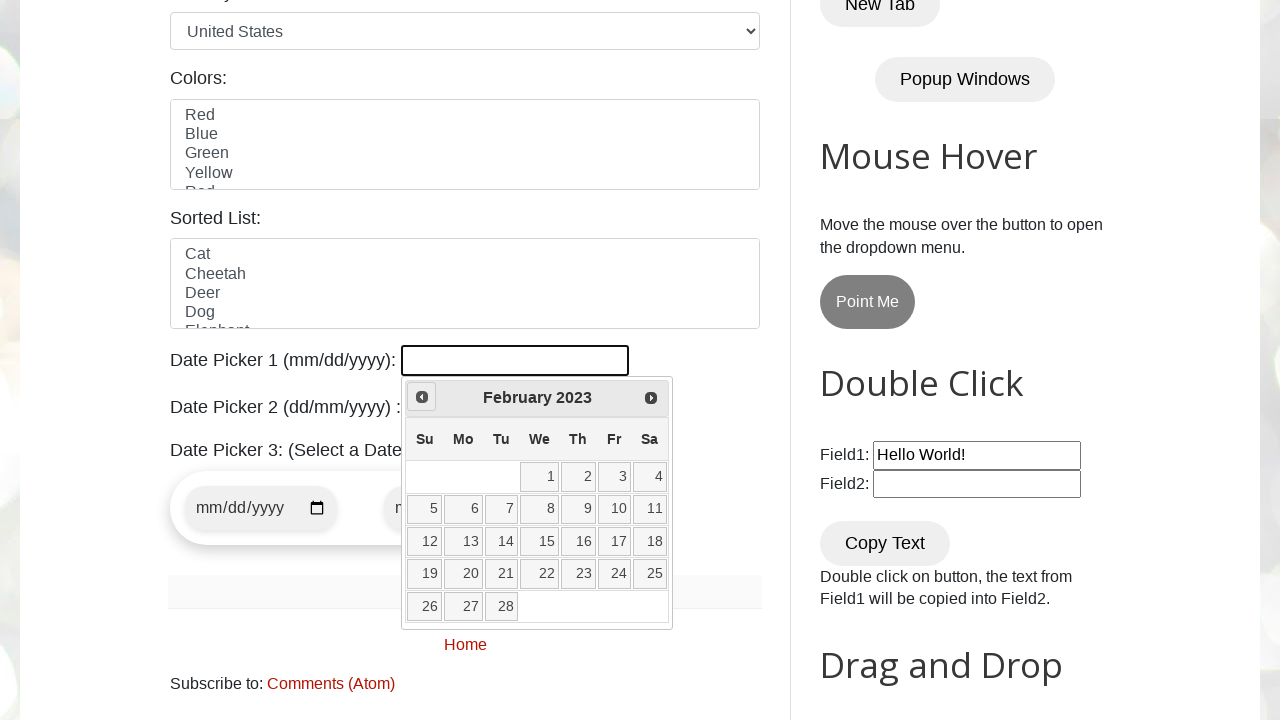

Calendar widget updated after month navigation
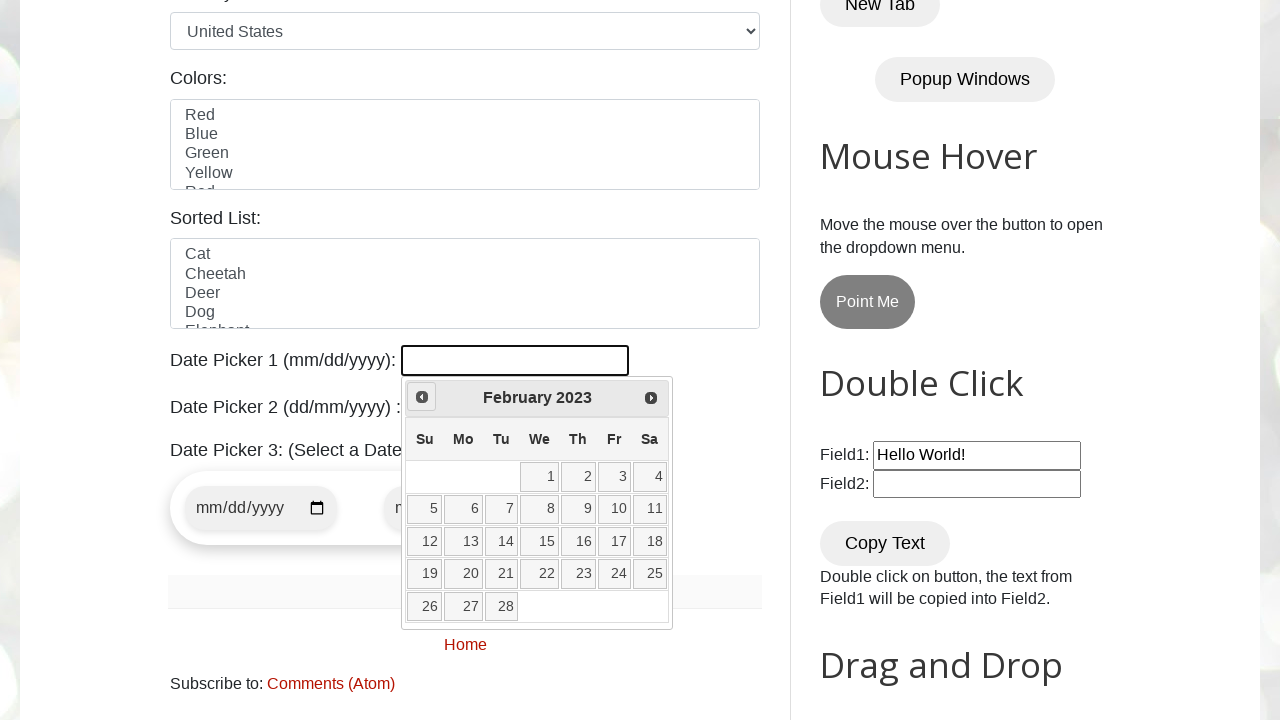

Retrieved current calendar date: February 2023
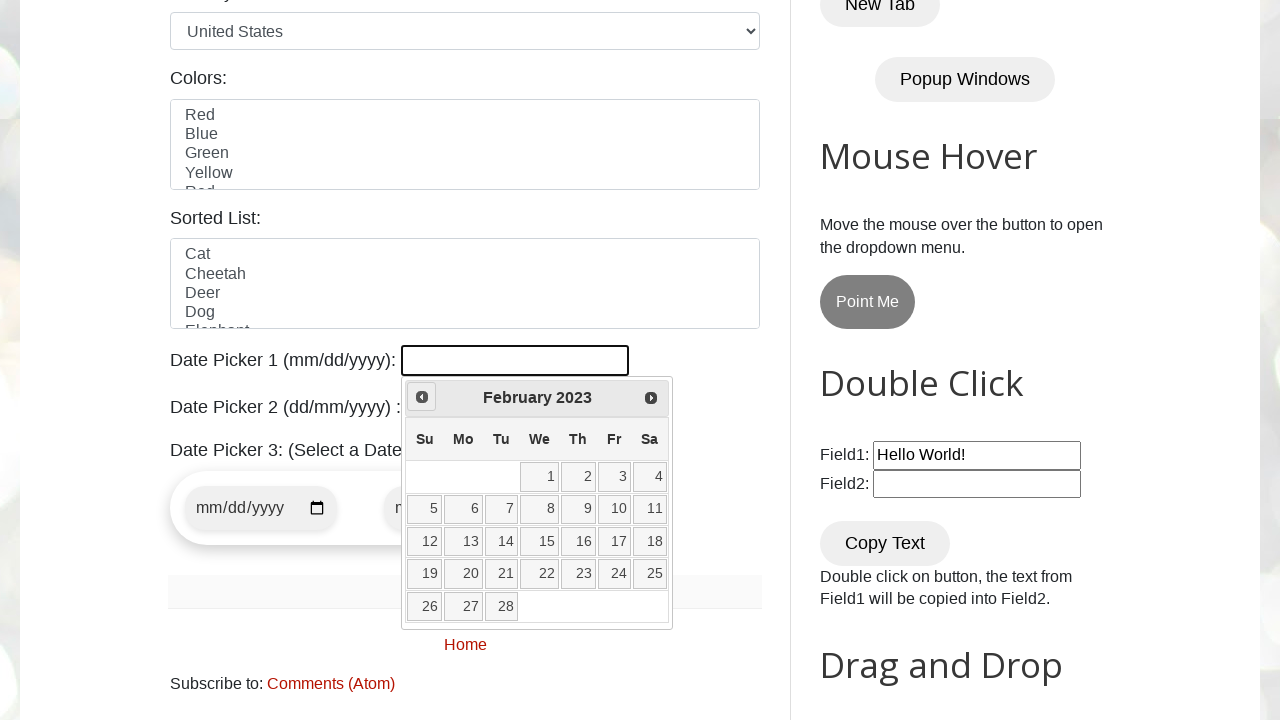

Reached target month and year: February 2023
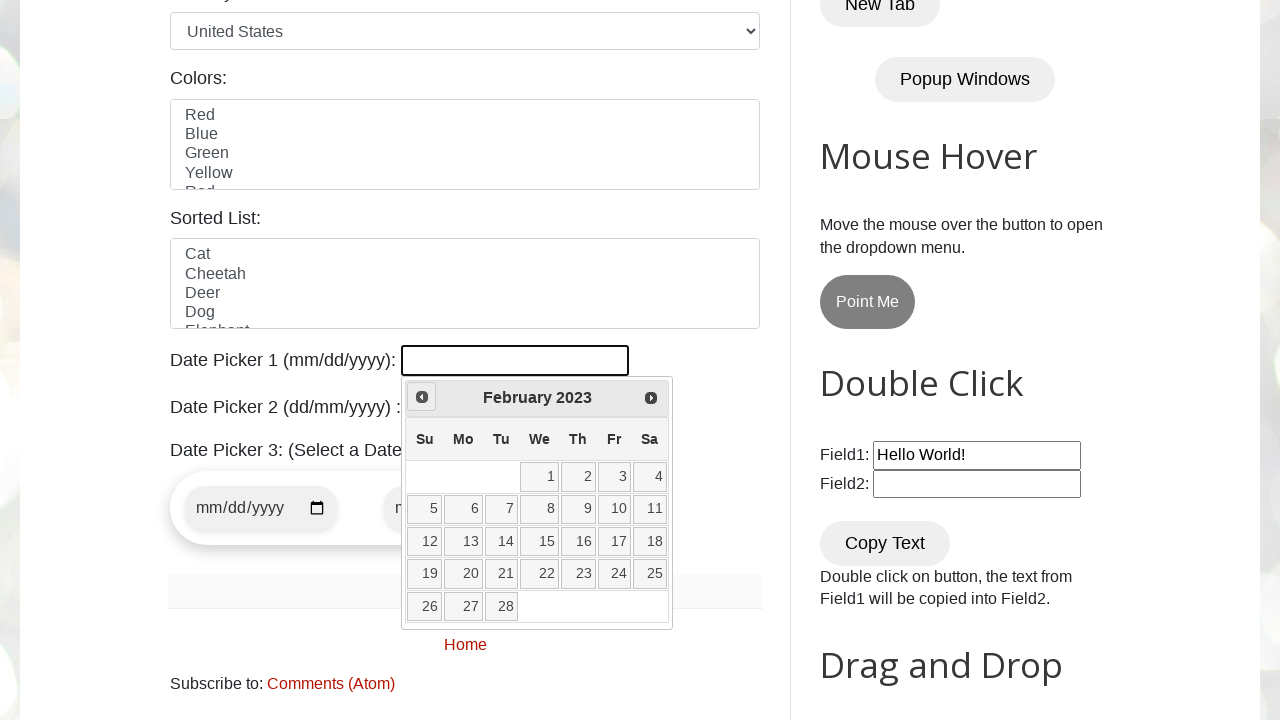

Selected date: February 12, 2023 at (425, 542) on //a[@class='ui-state-default'][text()='12']
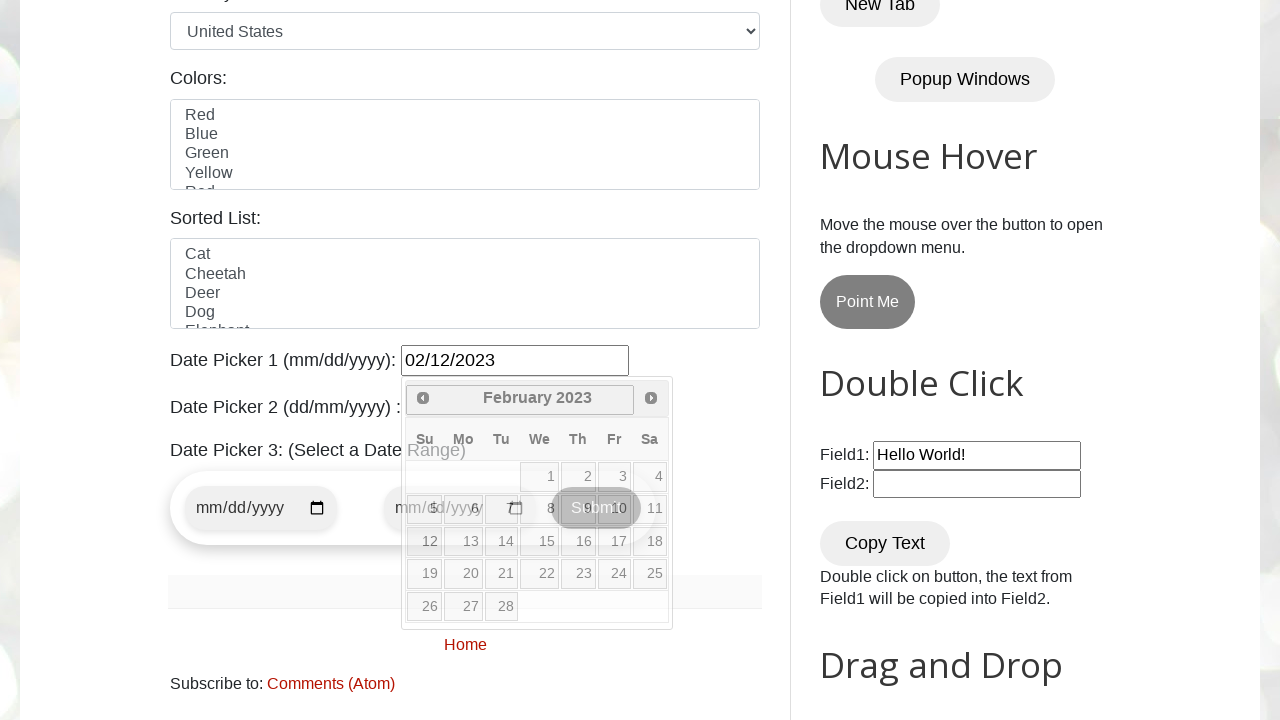

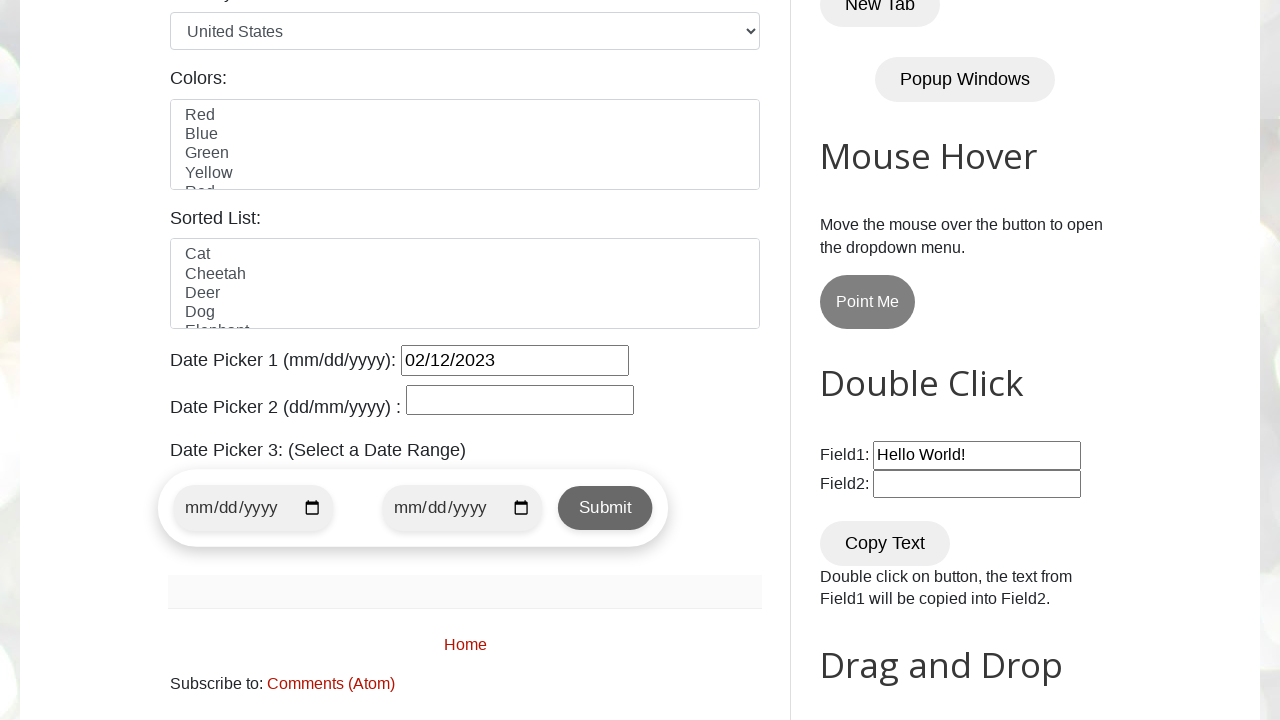